Tests adjective button selection on the Heart Page by clicking each adjective option and verifying that only one can be selected at a time.

Starting URL: https://hkbus.app/en

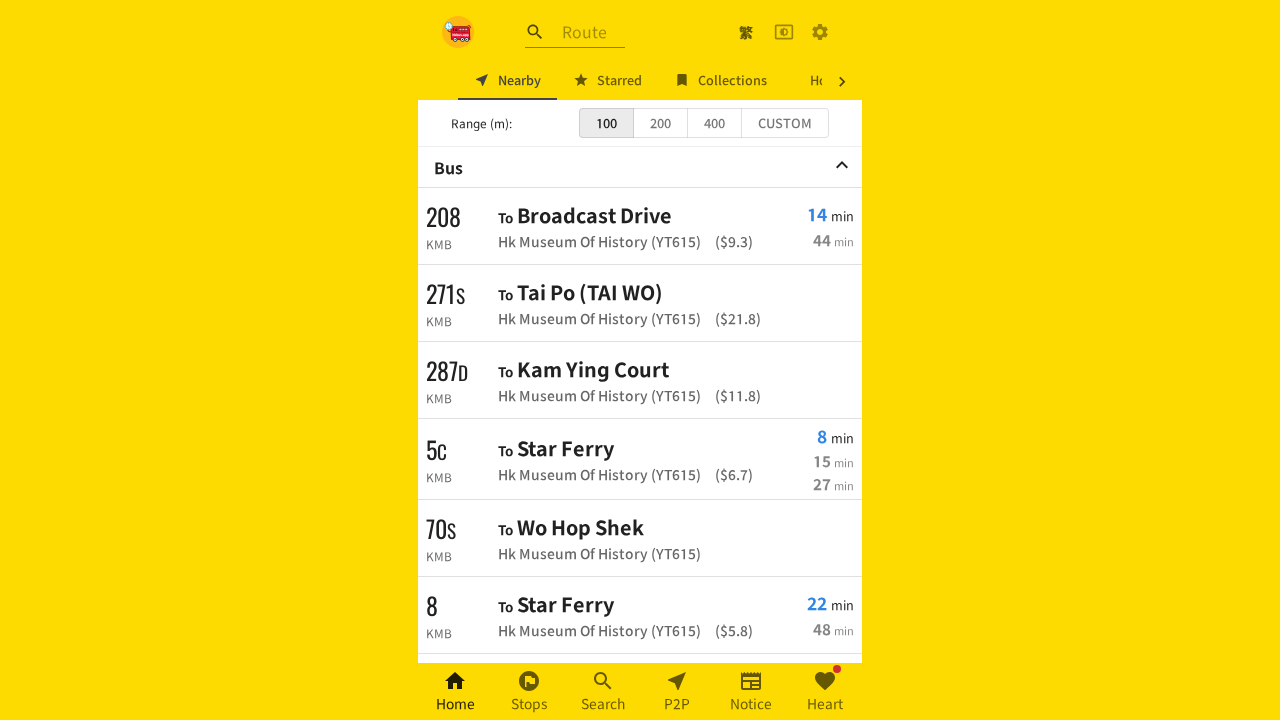

Clicked heart link to navigate to Heart Page at (825, 692) on xpath=//*[@id='root']/div/div[3]/a[6]
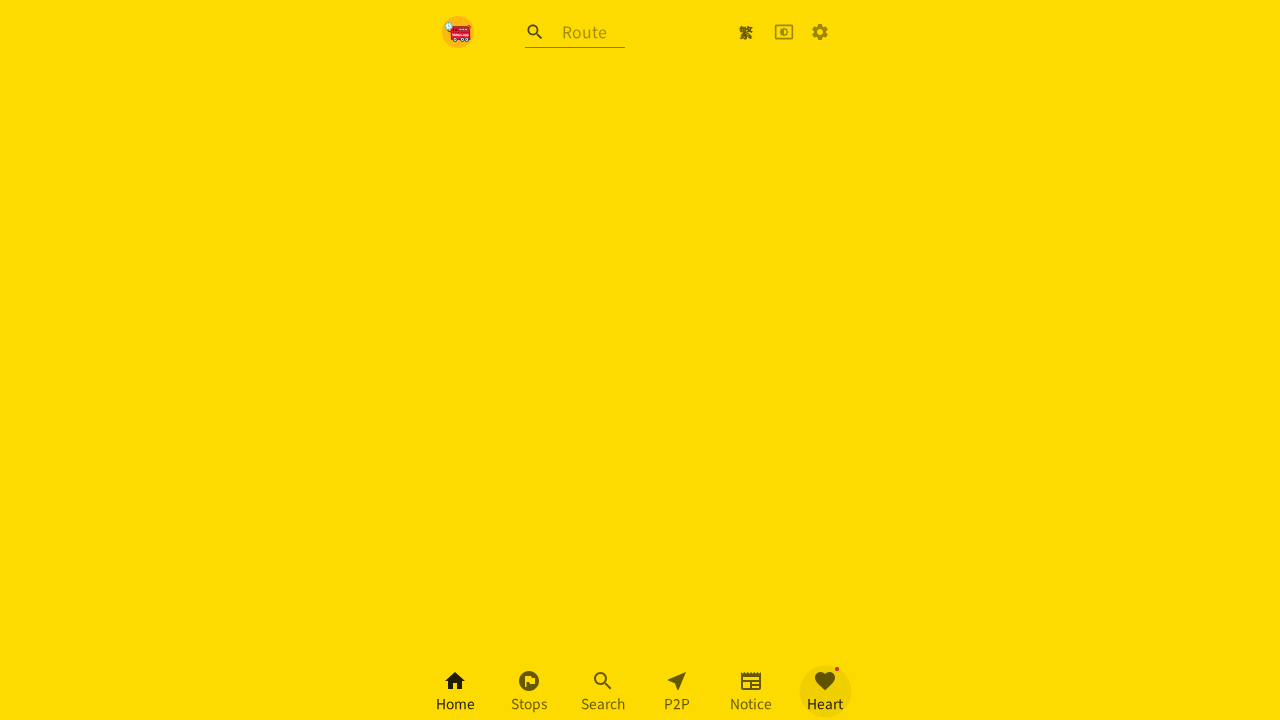

Waited 1000ms for Heart Page to load
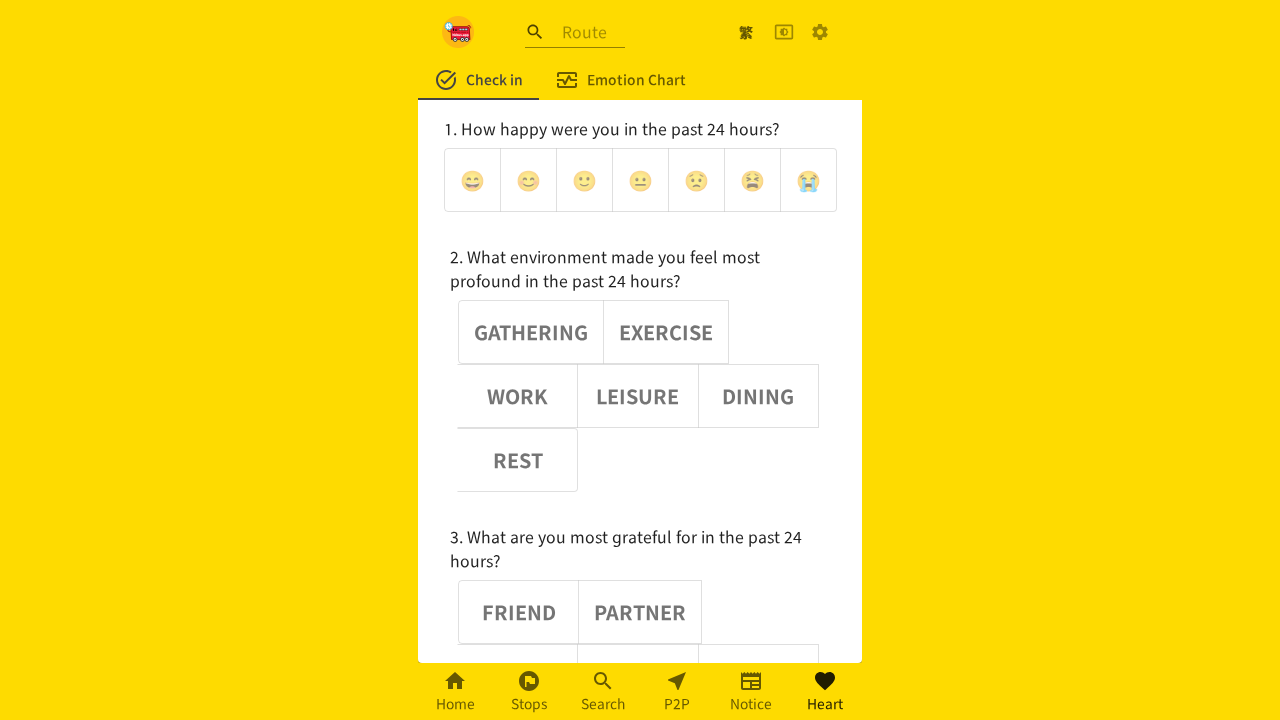

Located adjective options group
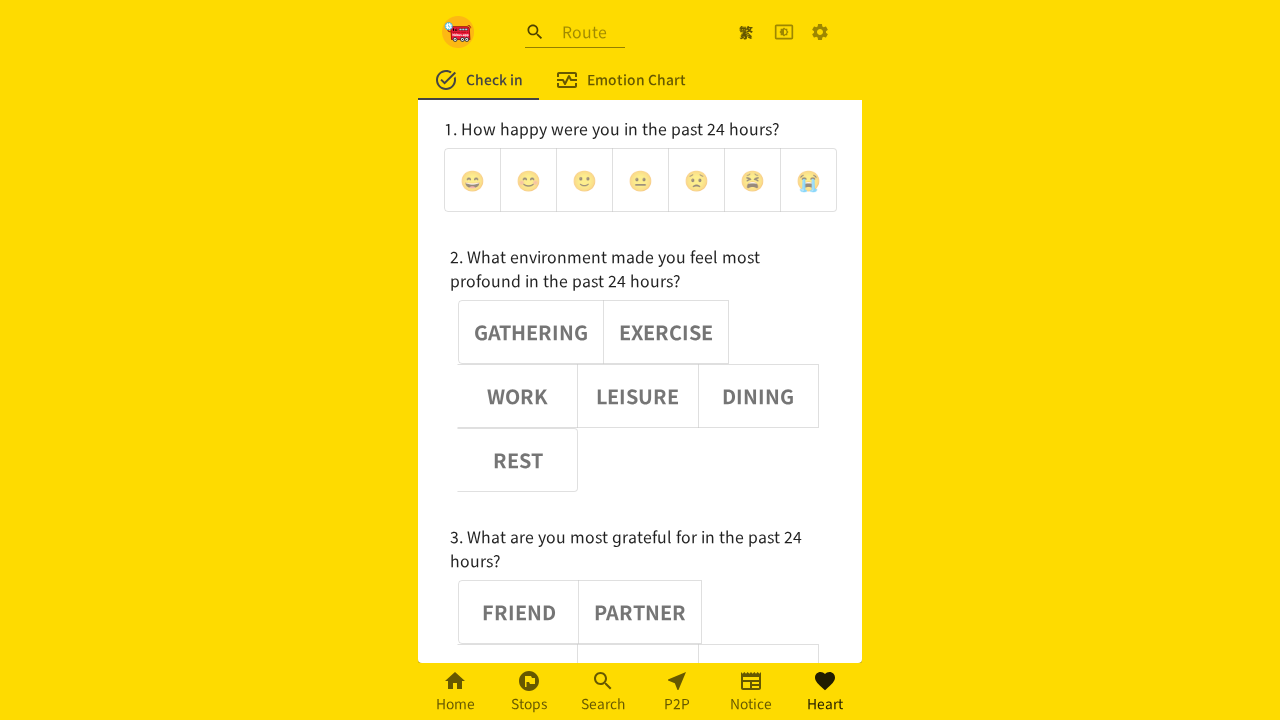

Located all adjective buttons within the group
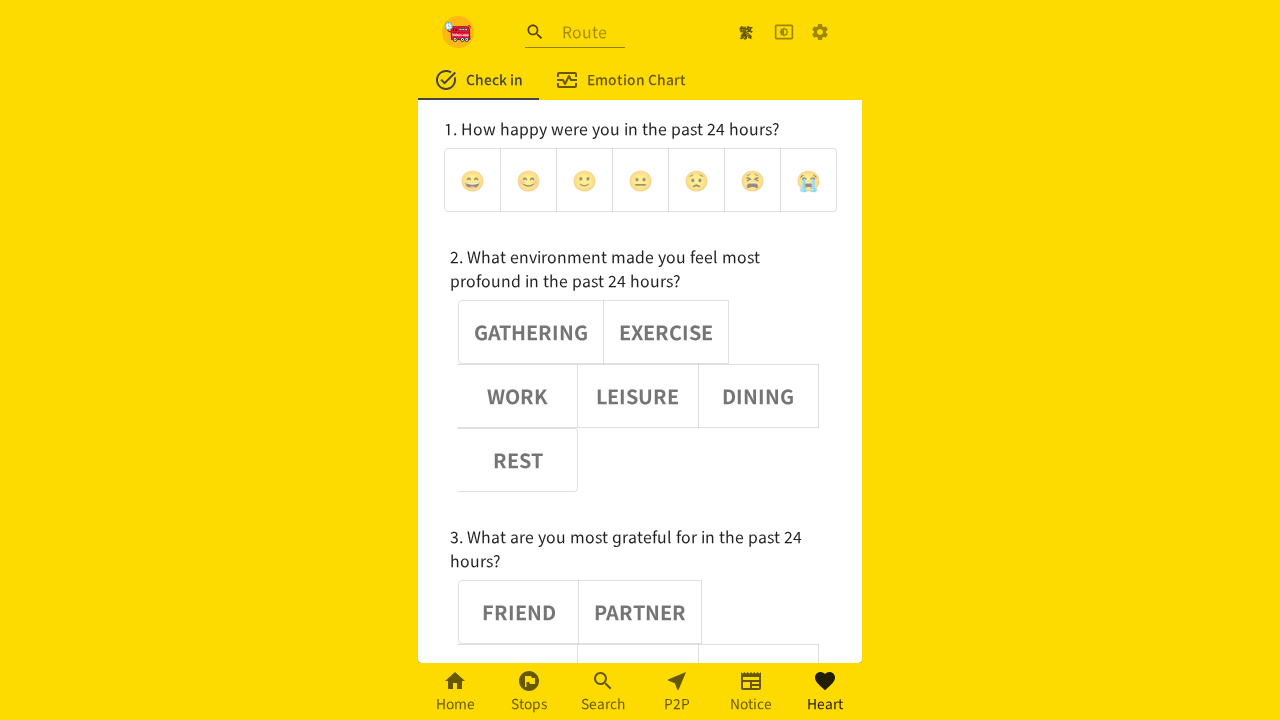

Retrieved count of adjective buttons: 6
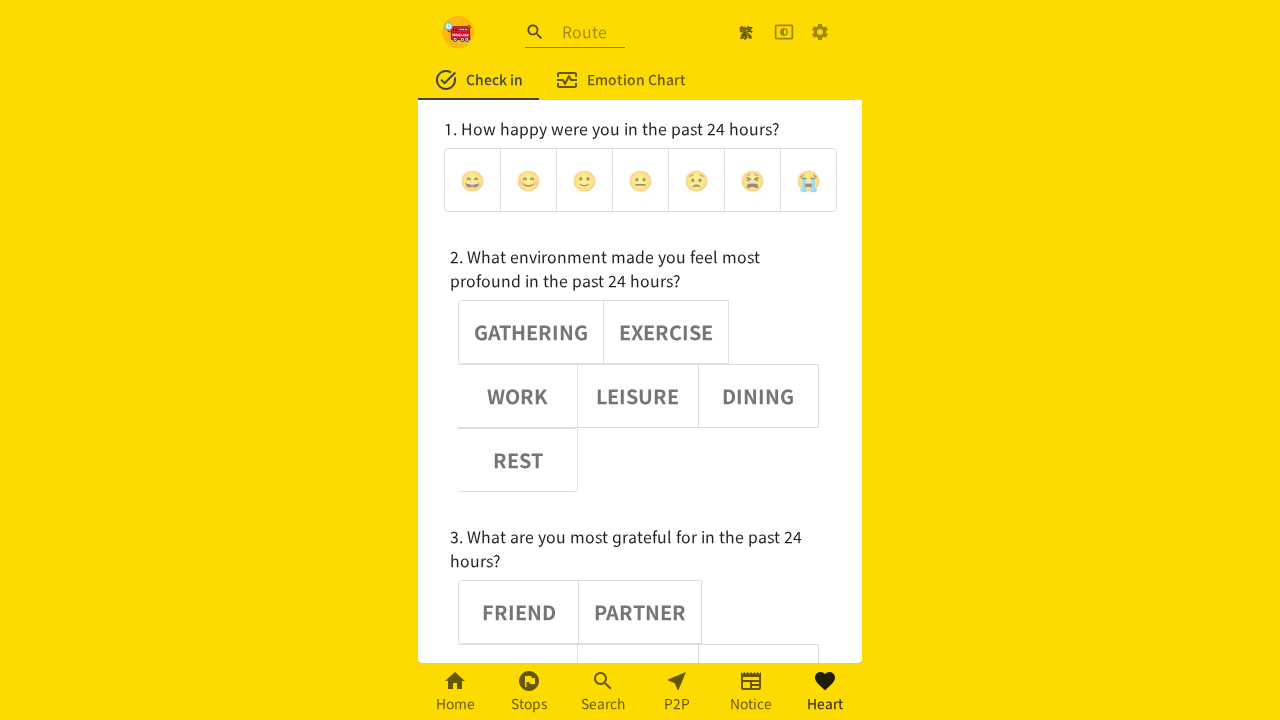

Clicked adjective button 0 at (519, 612) on (//div[@role='group'])[3] >> button >> nth=0
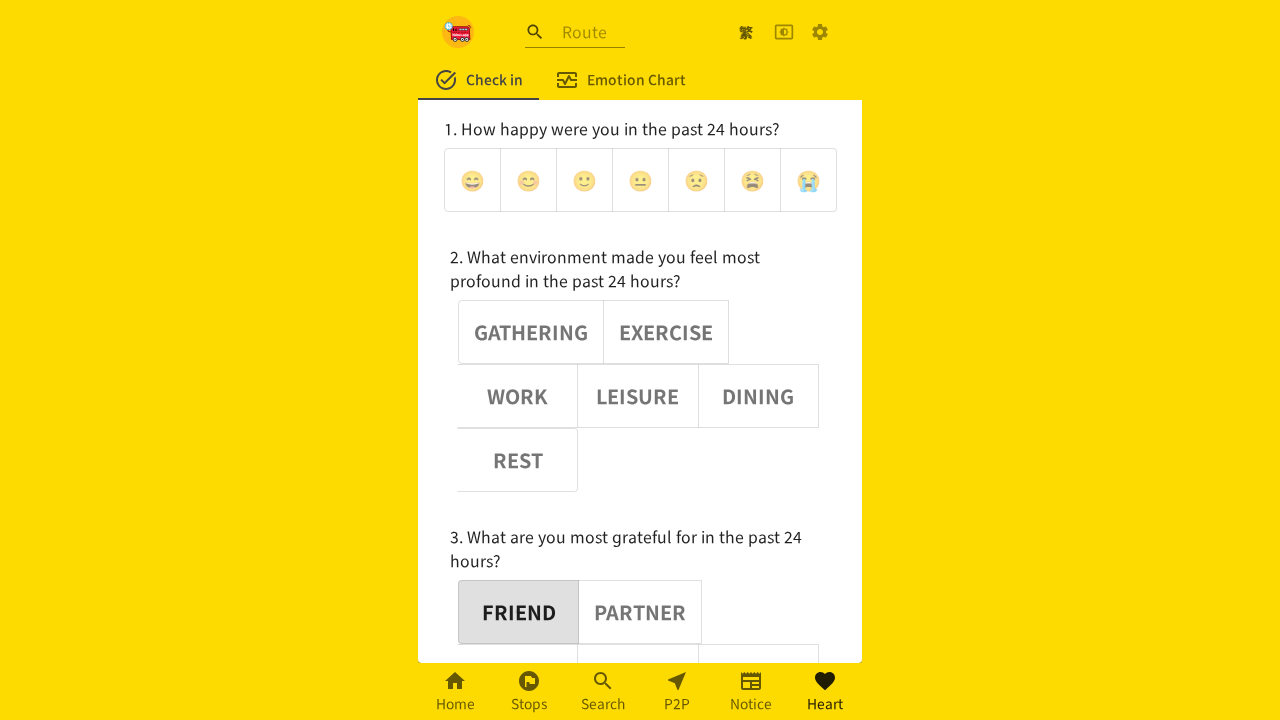

Waited 1000ms after clicking adjective button 0
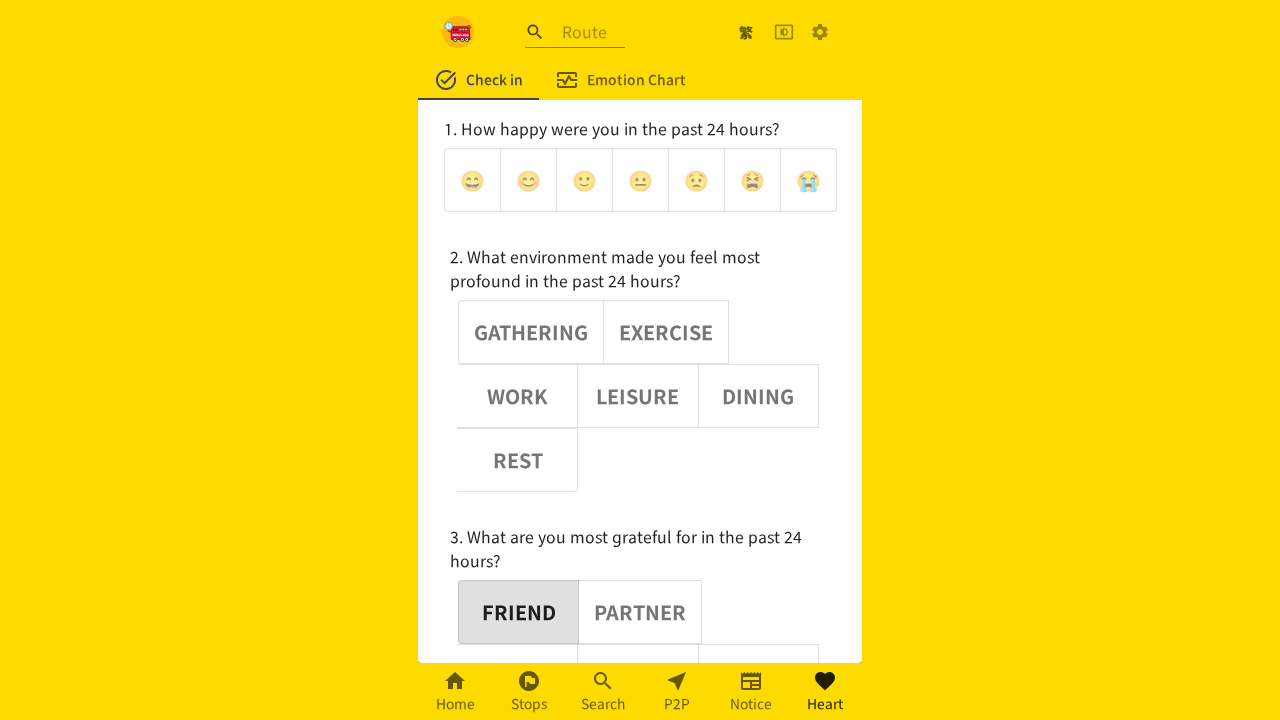

Retrieved aria-pressed attribute for button 0: true
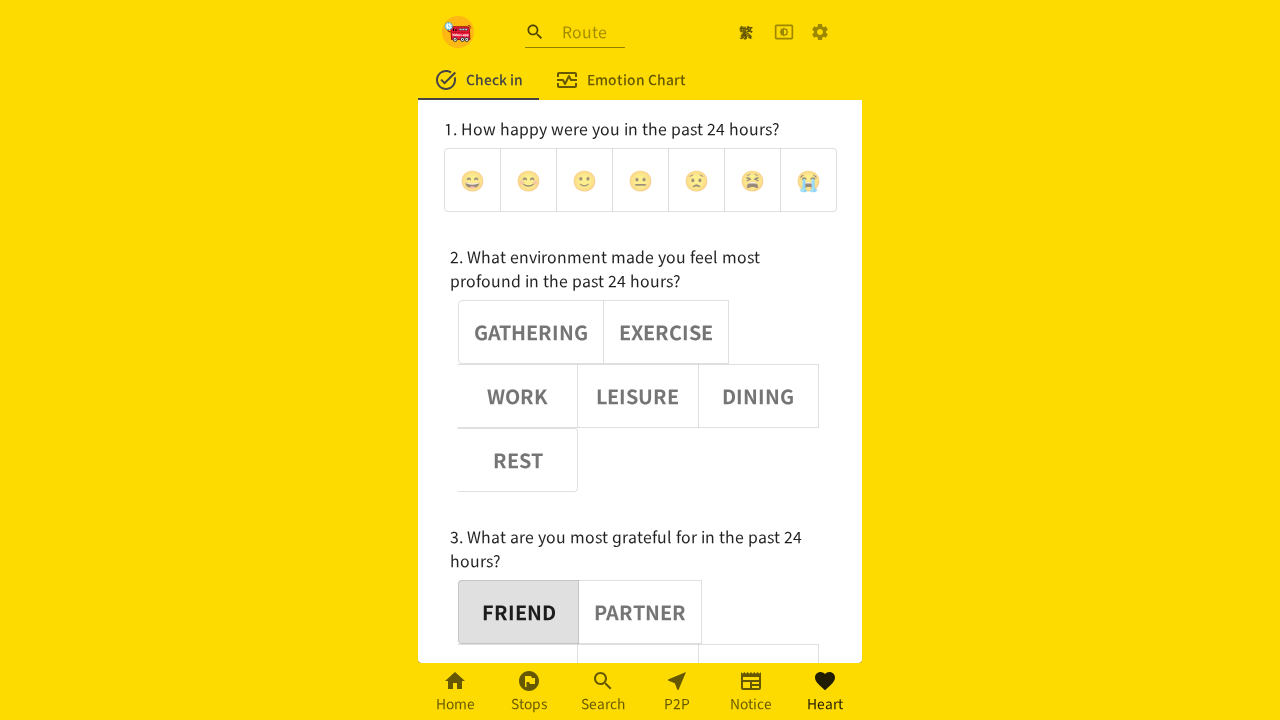

Verified that adjective button 0 is selected
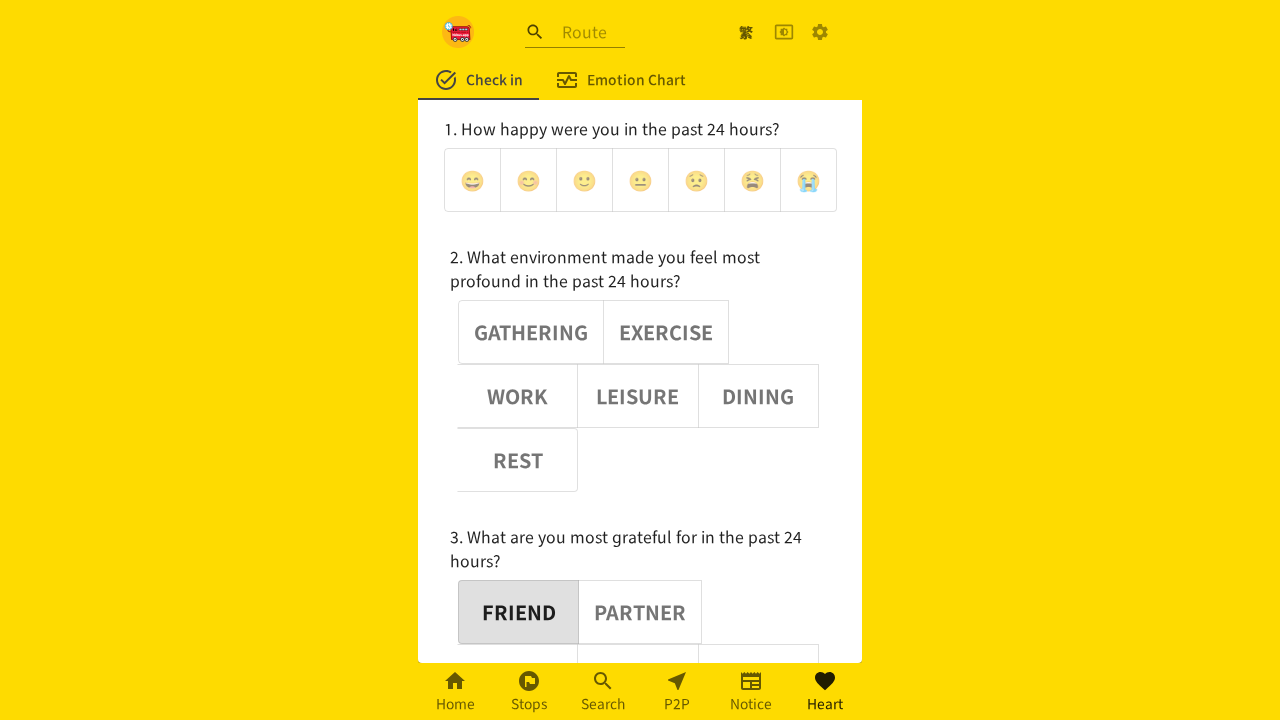

Retrieved aria-pressed attribute for button 1: false
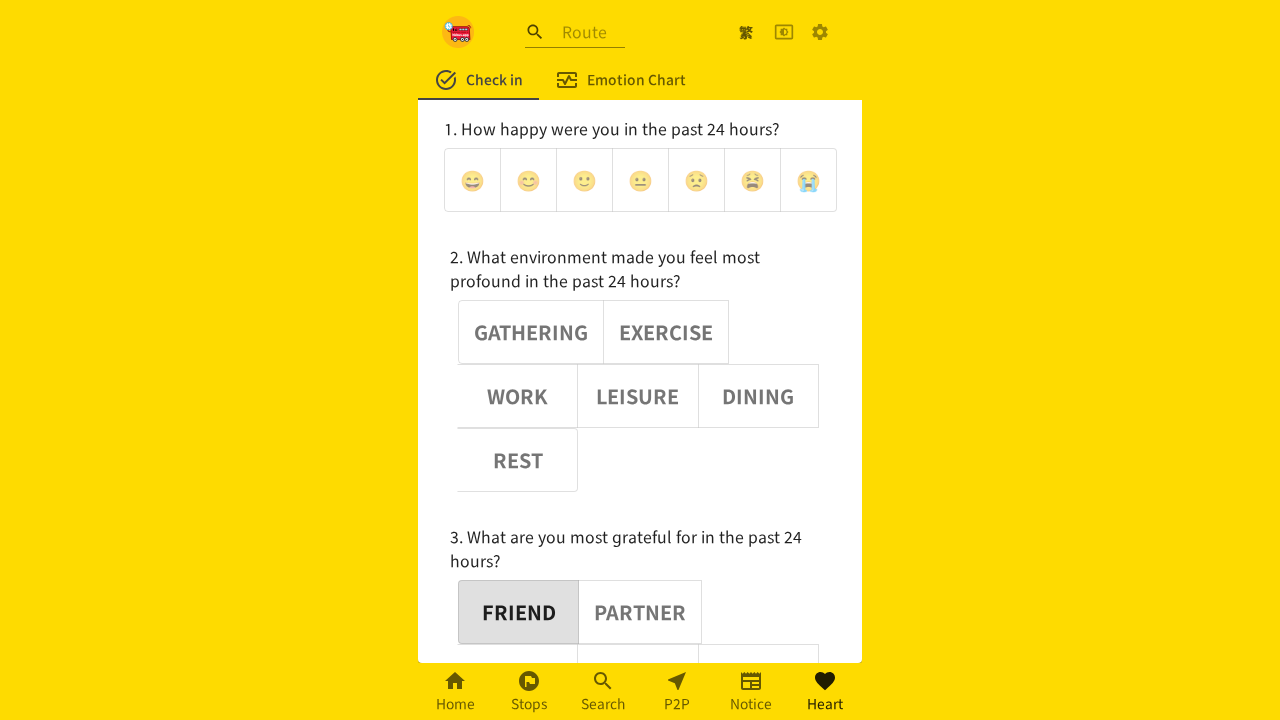

Verified that adjective button 1 is deselected
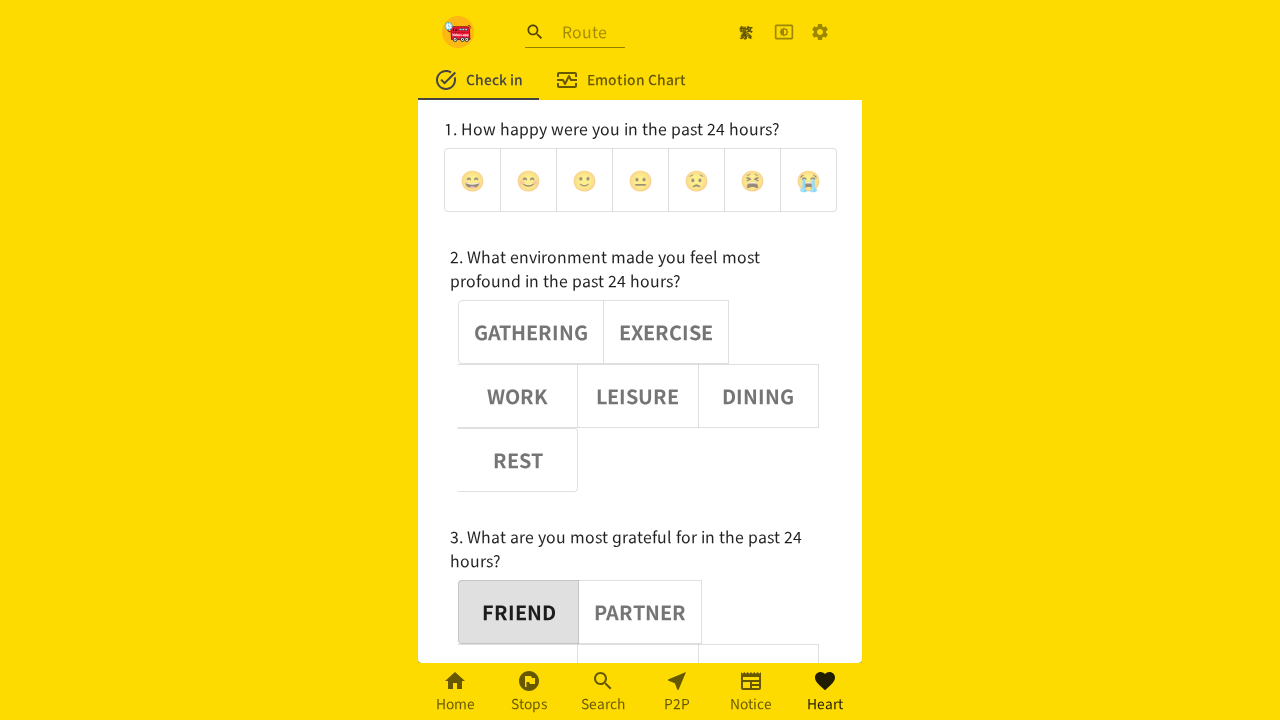

Retrieved aria-pressed attribute for button 2: false
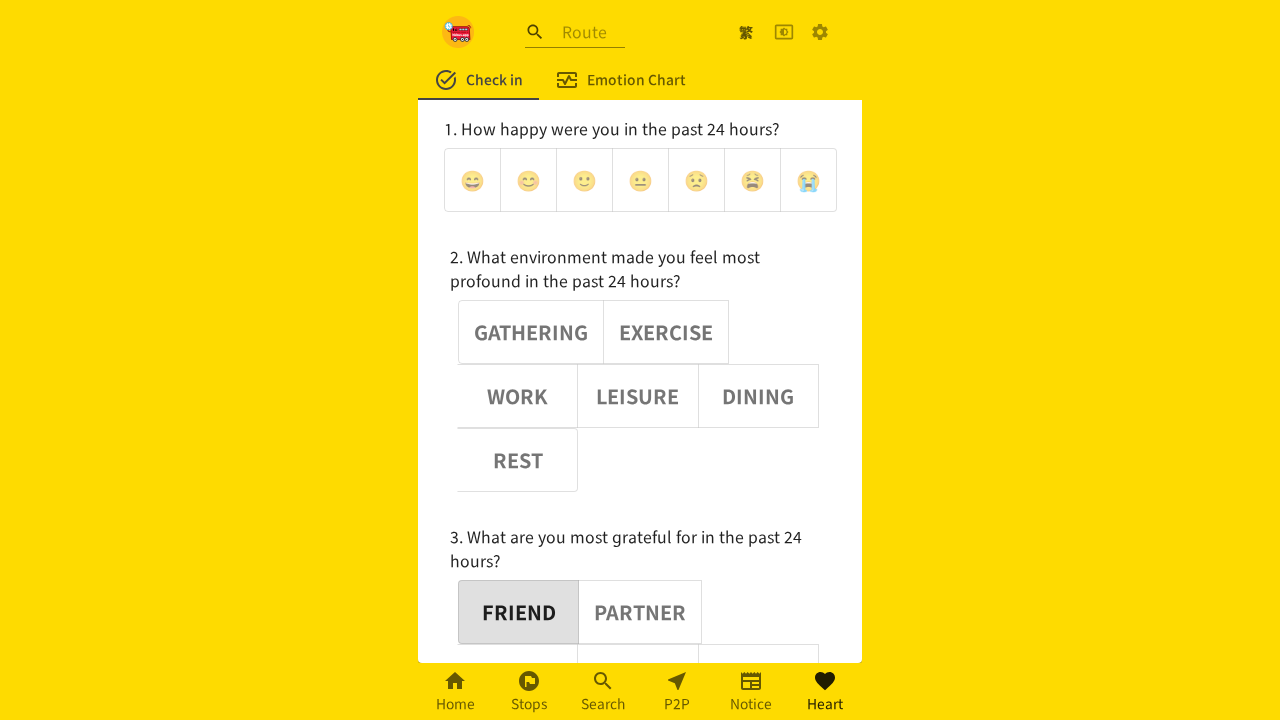

Verified that adjective button 2 is deselected
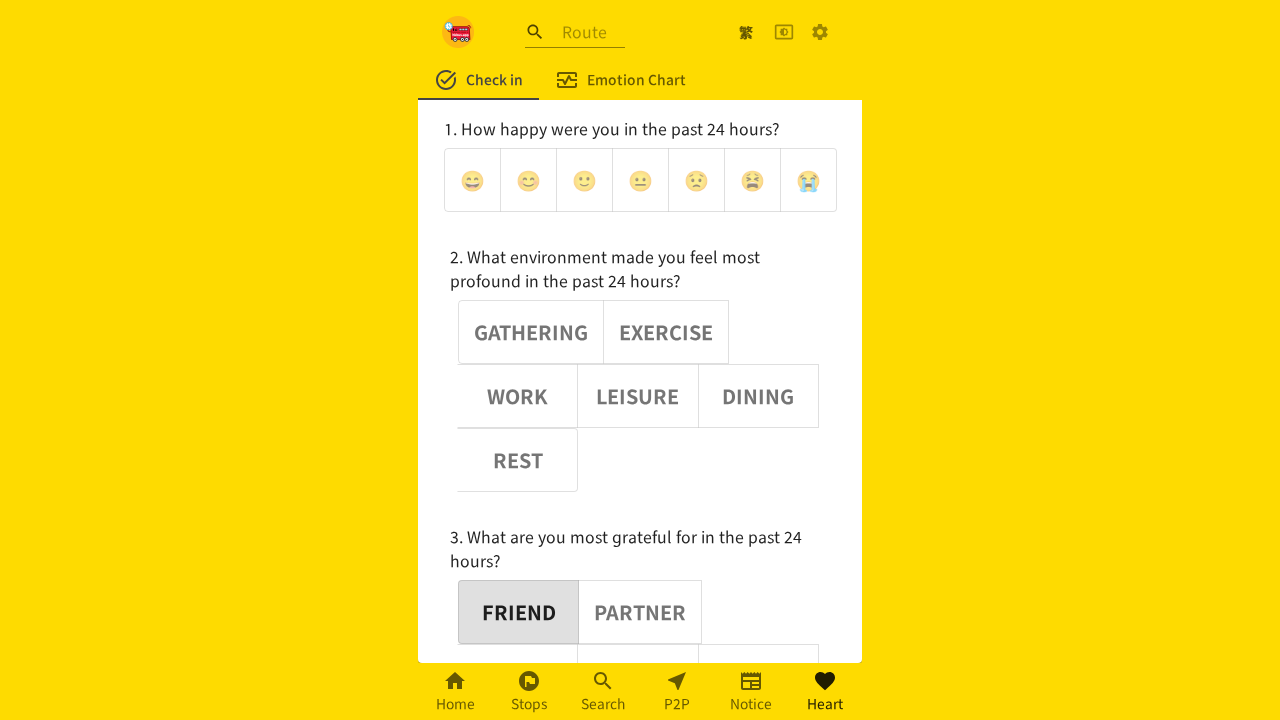

Retrieved aria-pressed attribute for button 3: false
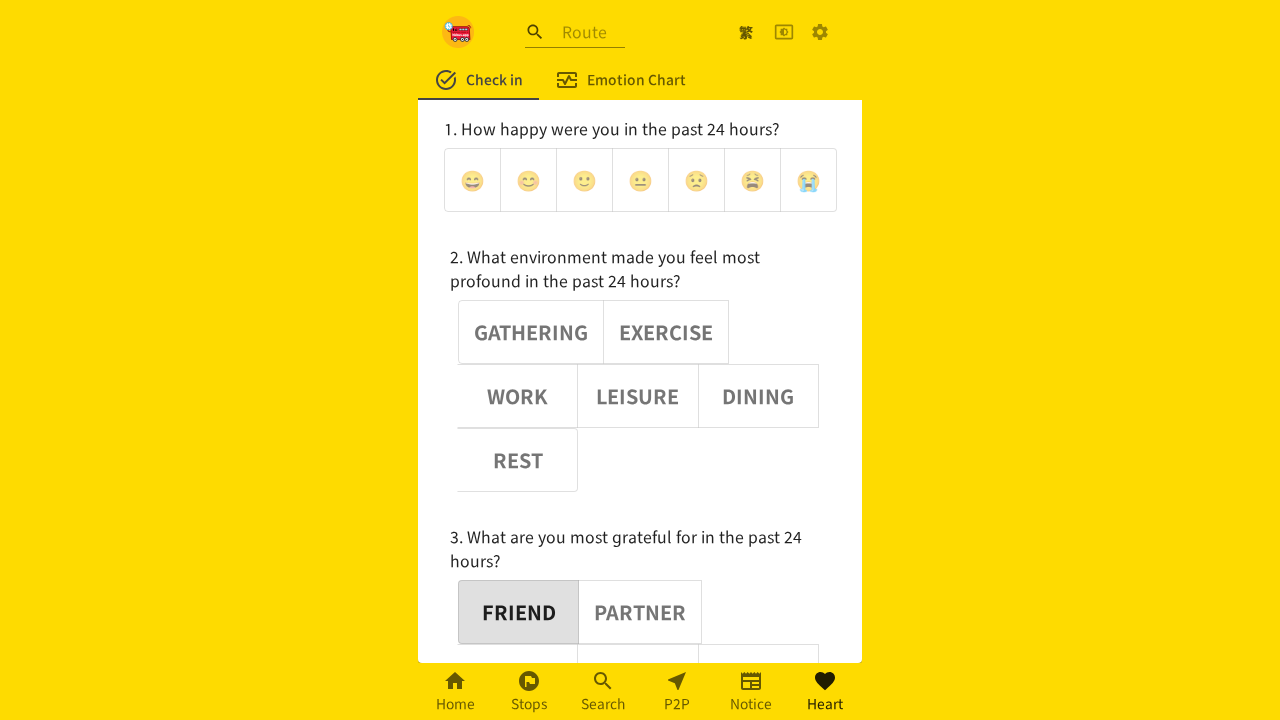

Verified that adjective button 3 is deselected
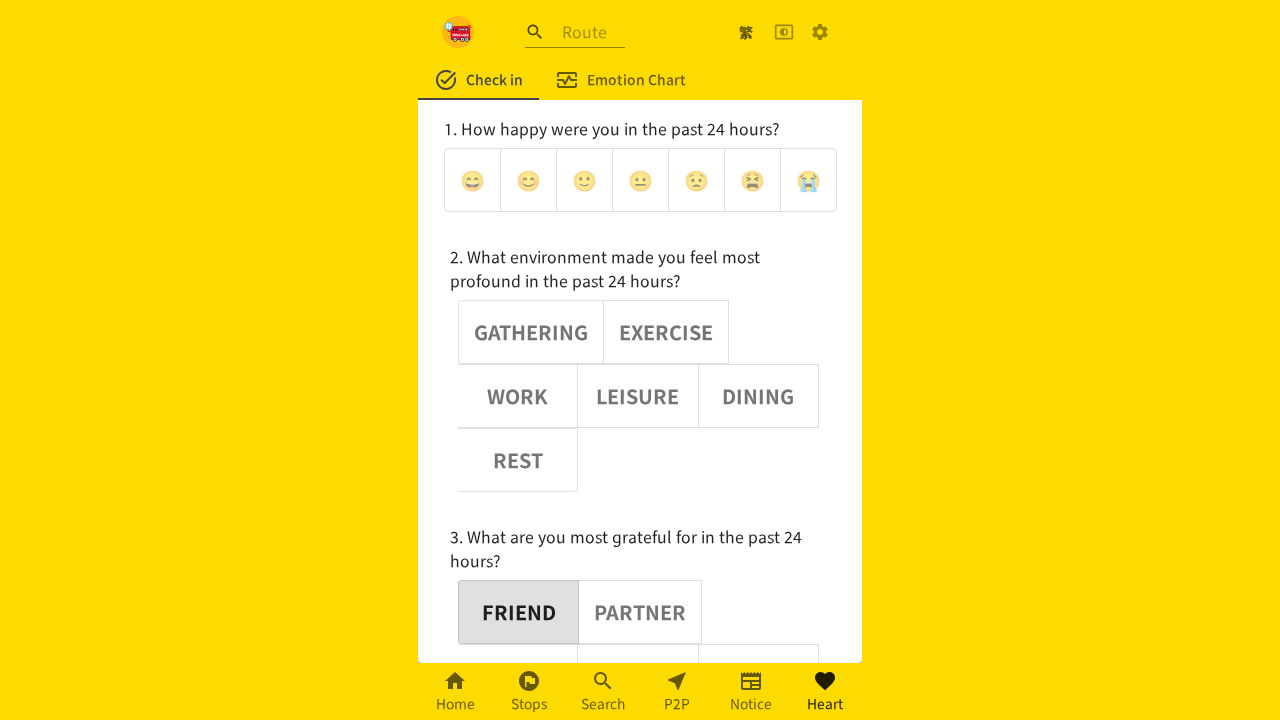

Retrieved aria-pressed attribute for button 4: false
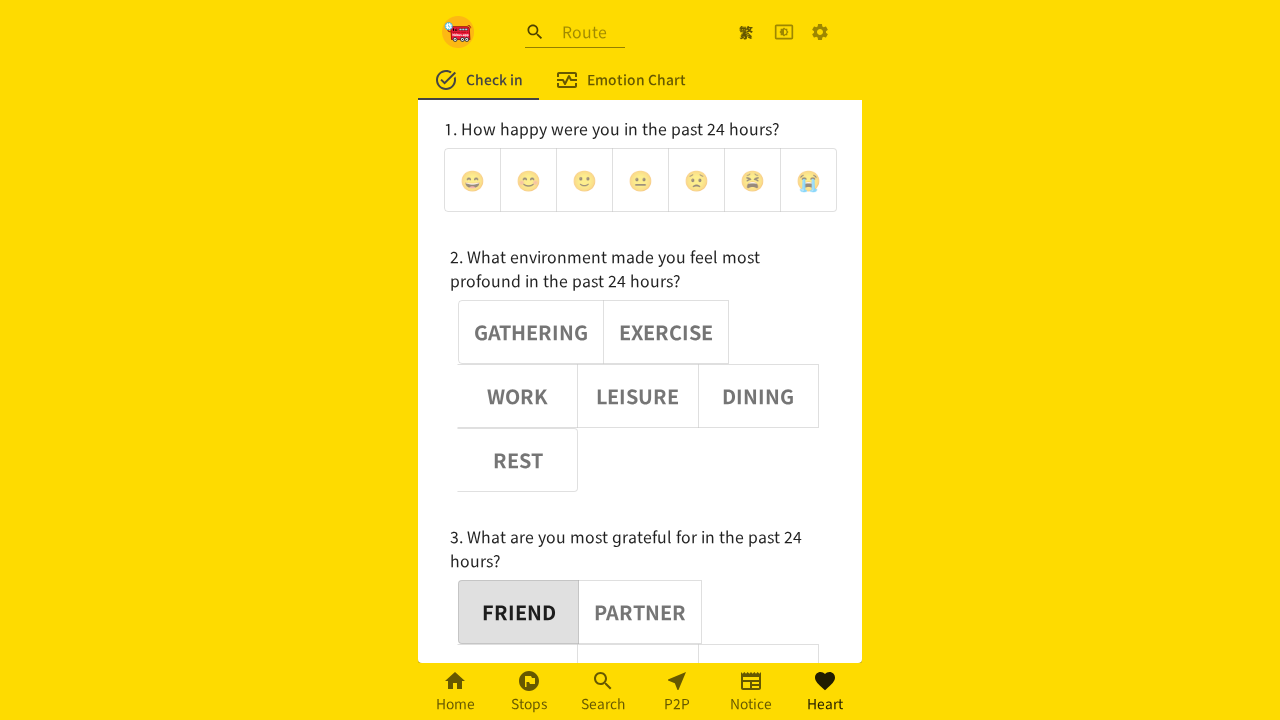

Verified that adjective button 4 is deselected
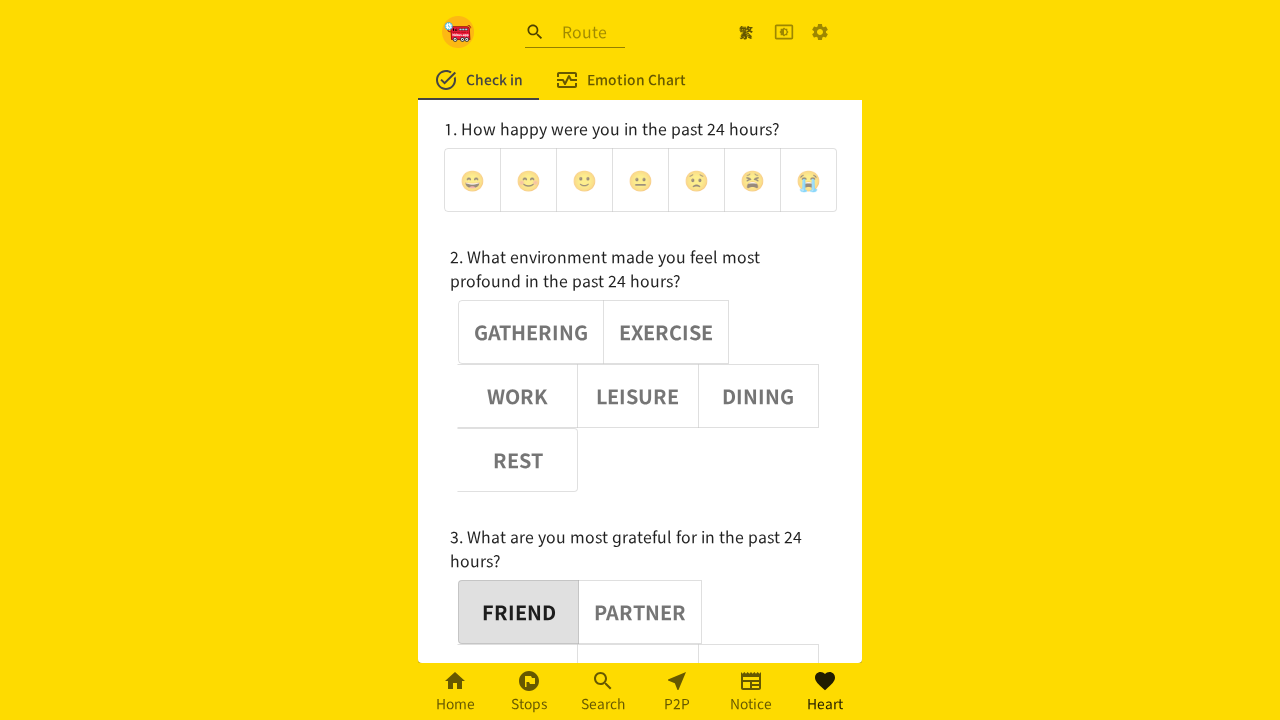

Retrieved aria-pressed attribute for button 5: false
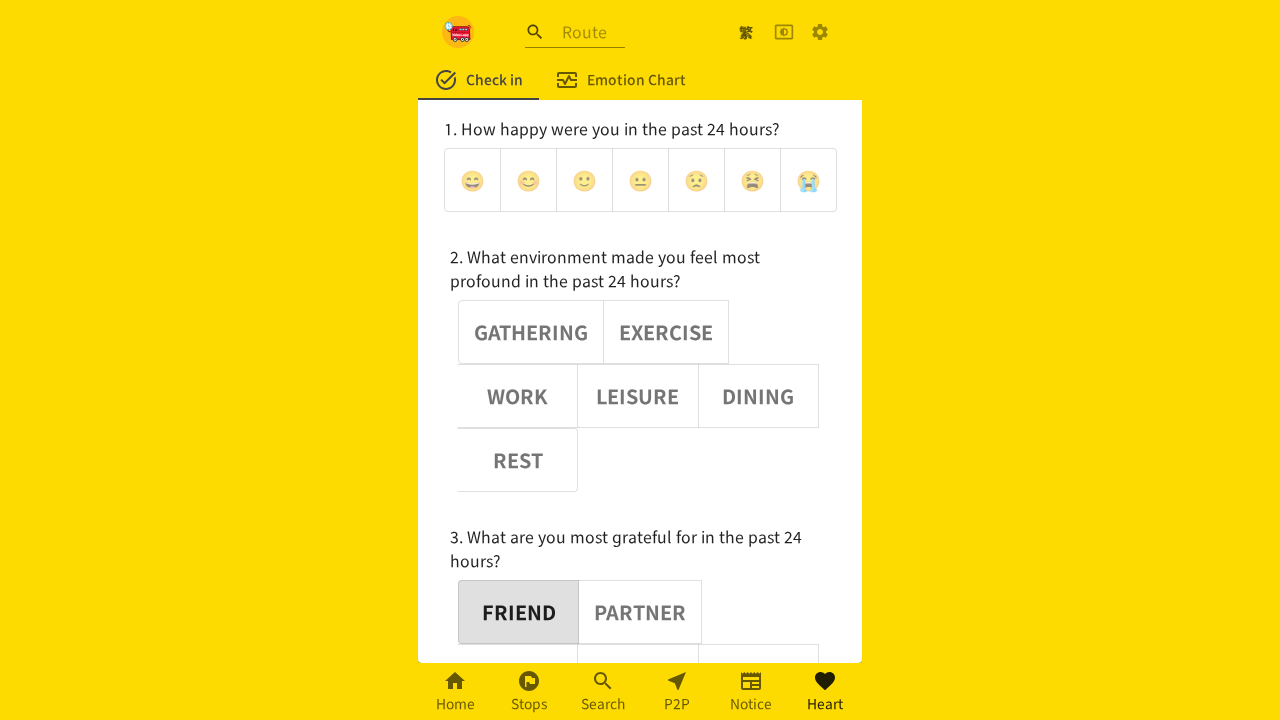

Verified that adjective button 5 is deselected
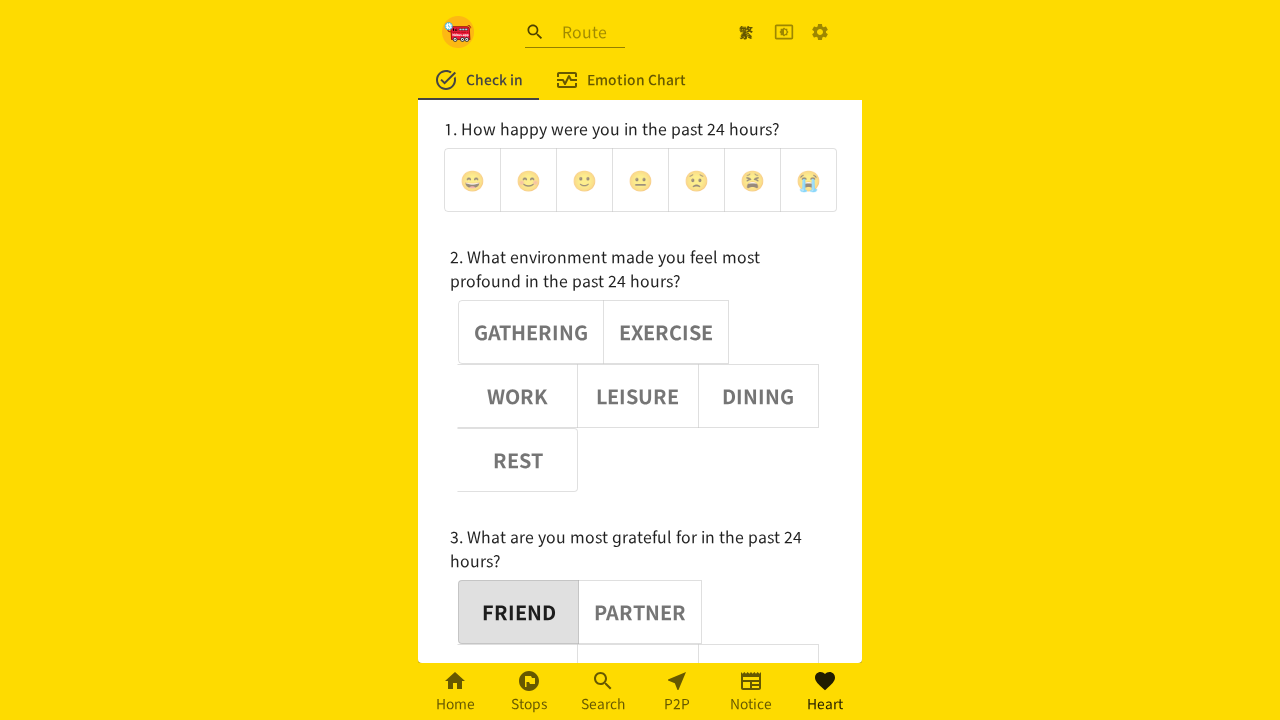

Clicked adjective button 1 at (640, 612) on (//div[@role='group'])[3] >> button >> nth=1
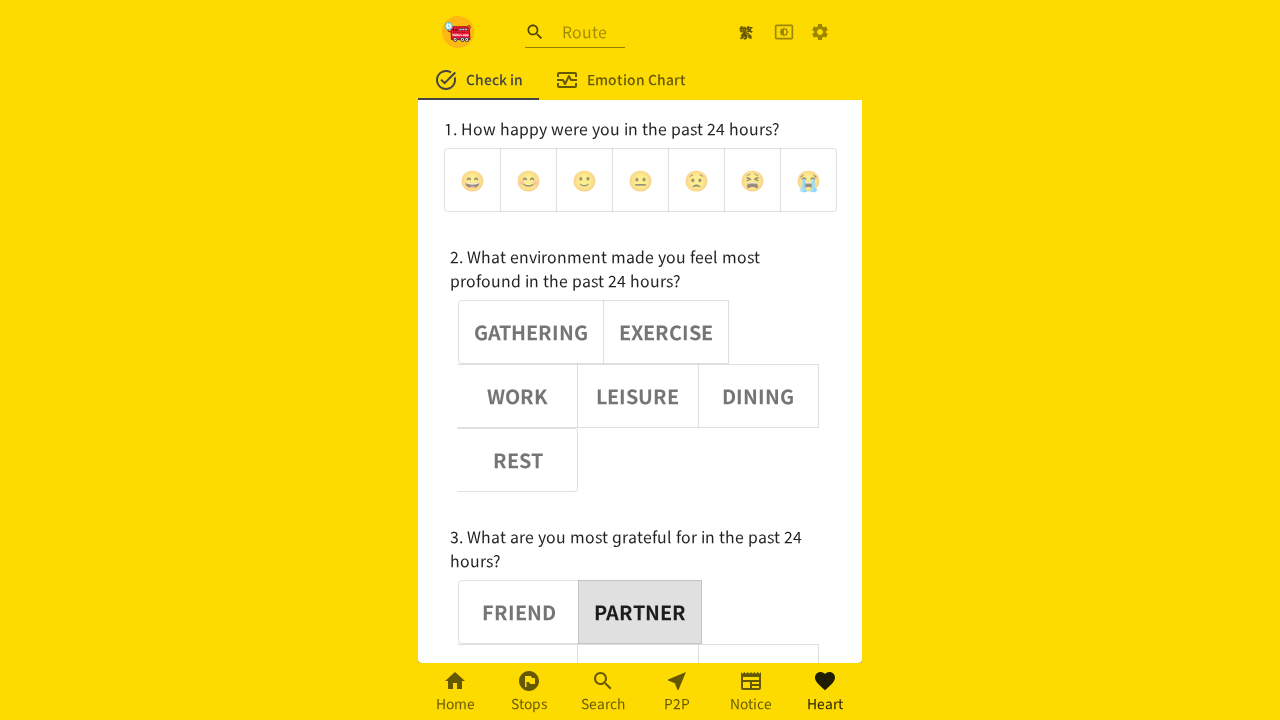

Waited 1000ms after clicking adjective button 1
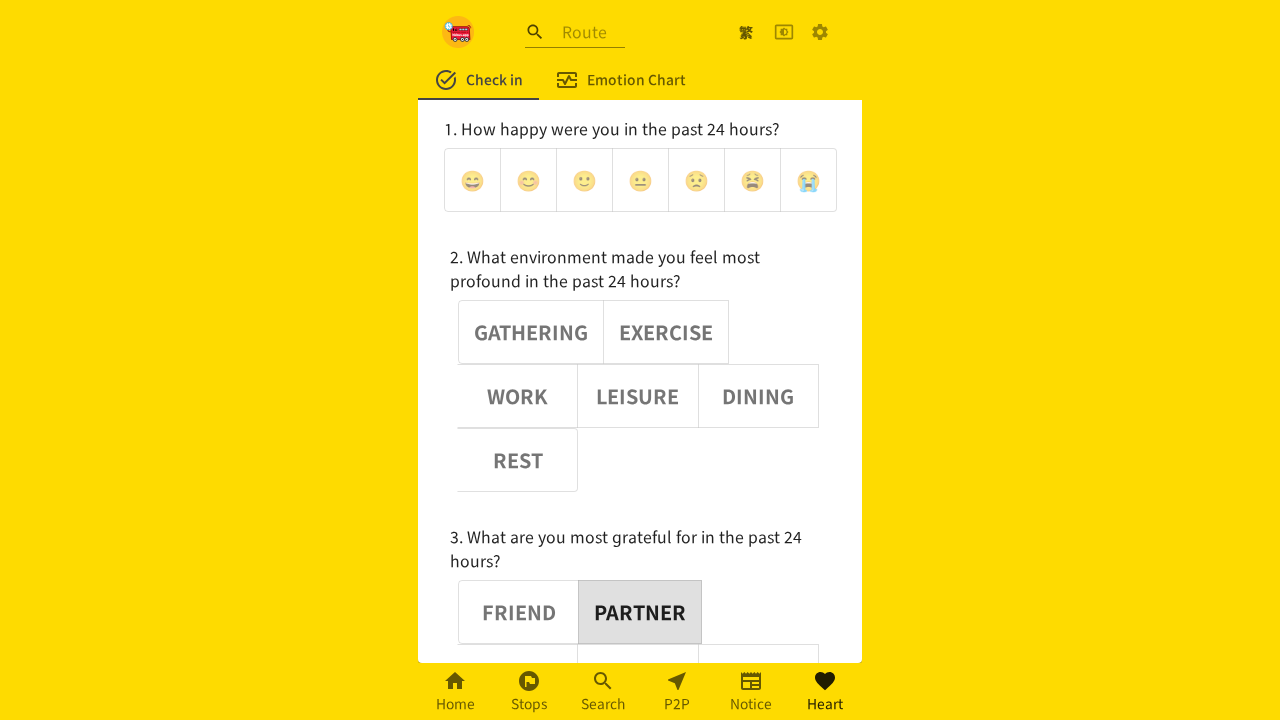

Retrieved aria-pressed attribute for button 1: true
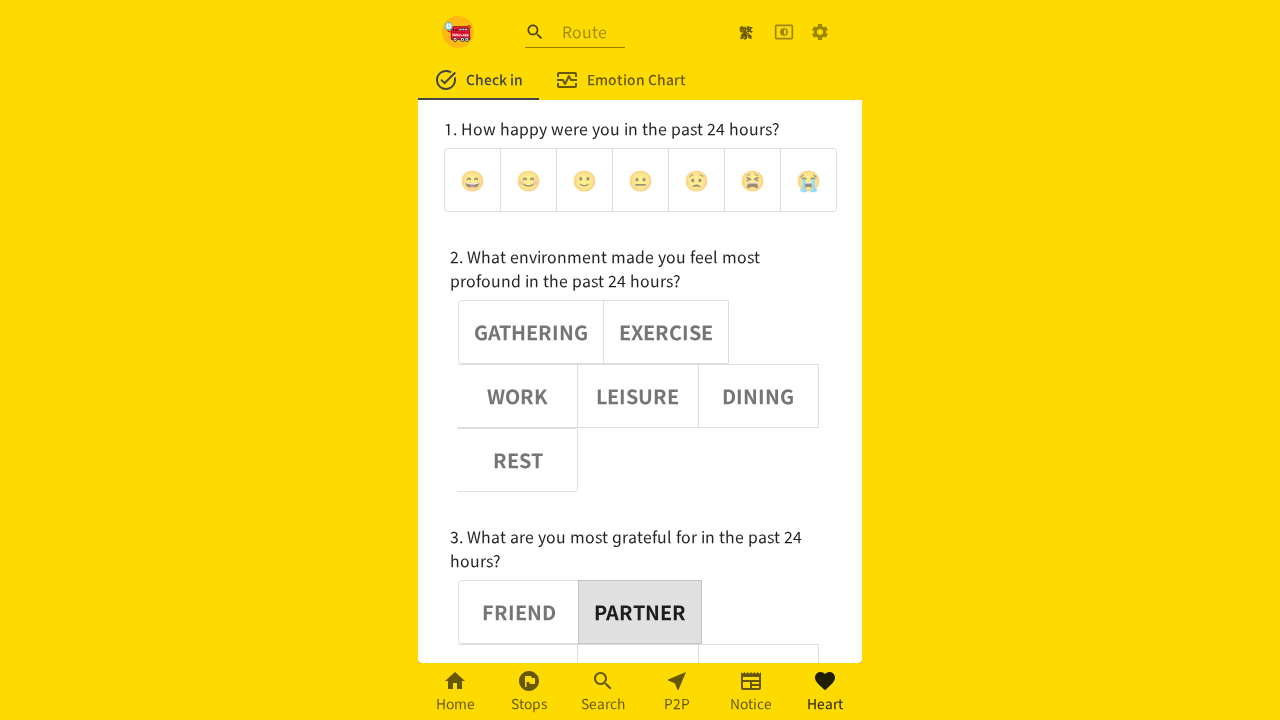

Verified that adjective button 1 is selected
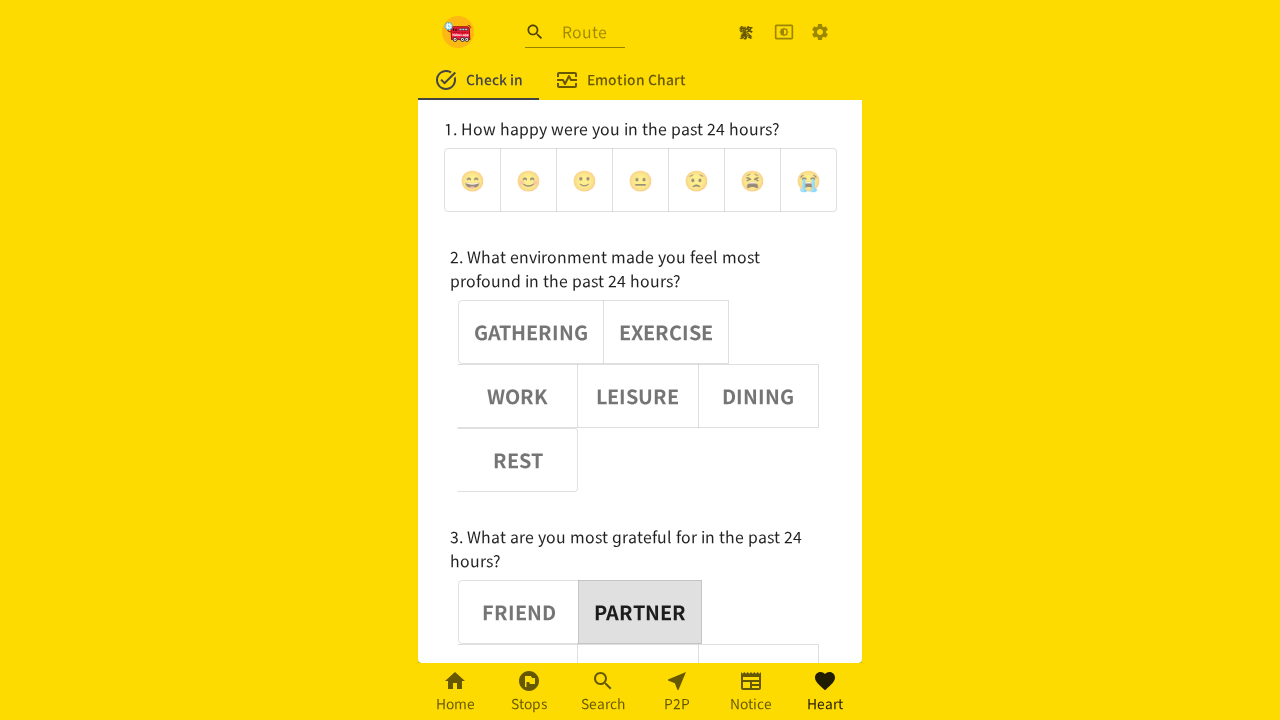

Retrieved aria-pressed attribute for button 0: false
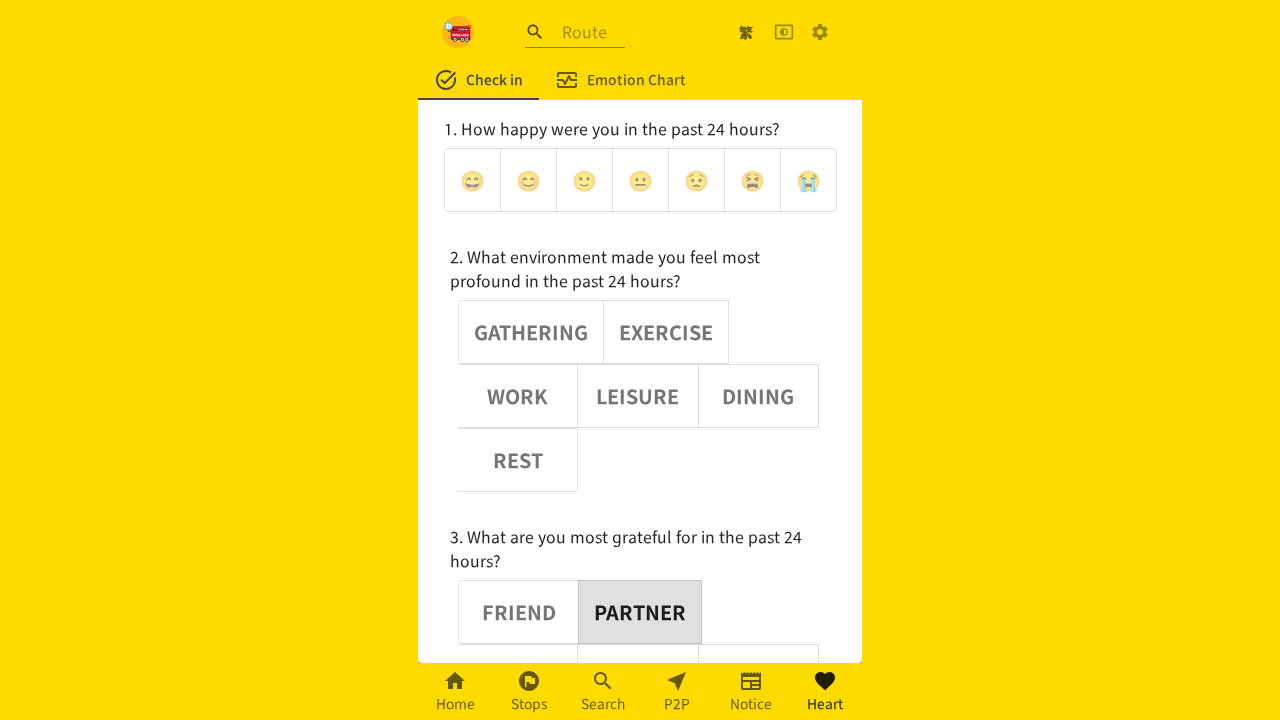

Verified that adjective button 0 is deselected
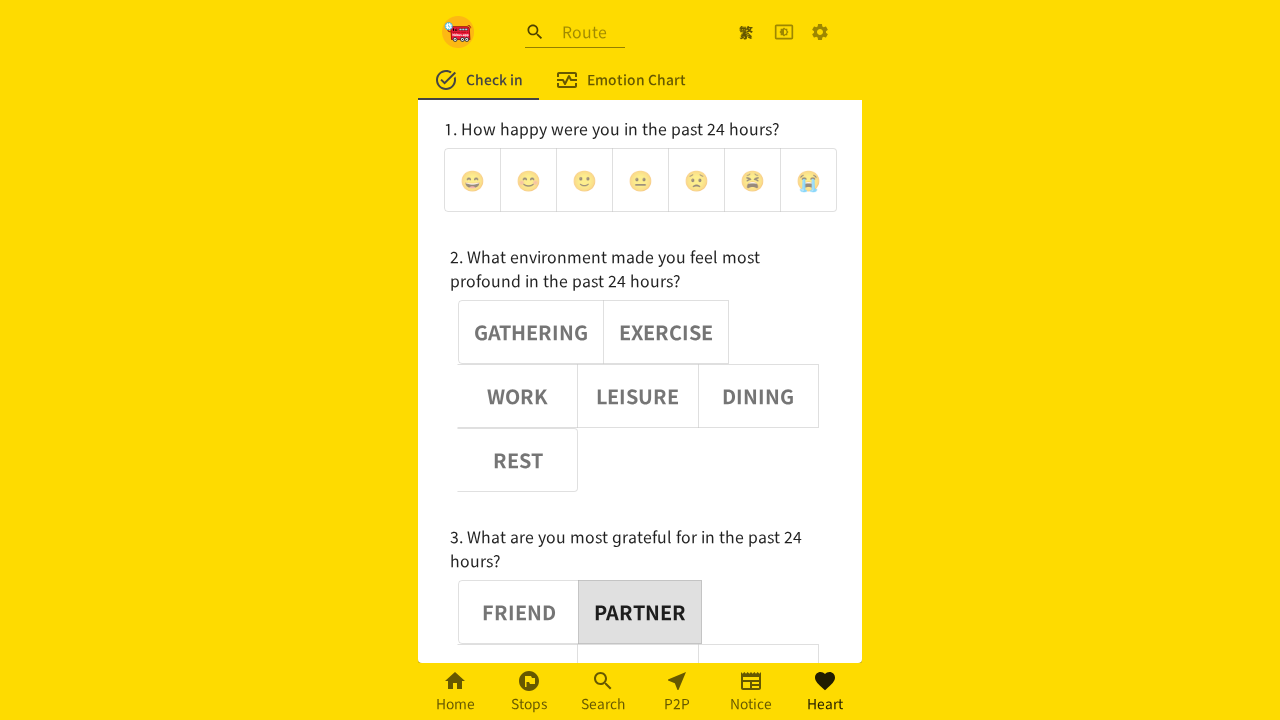

Retrieved aria-pressed attribute for button 2: false
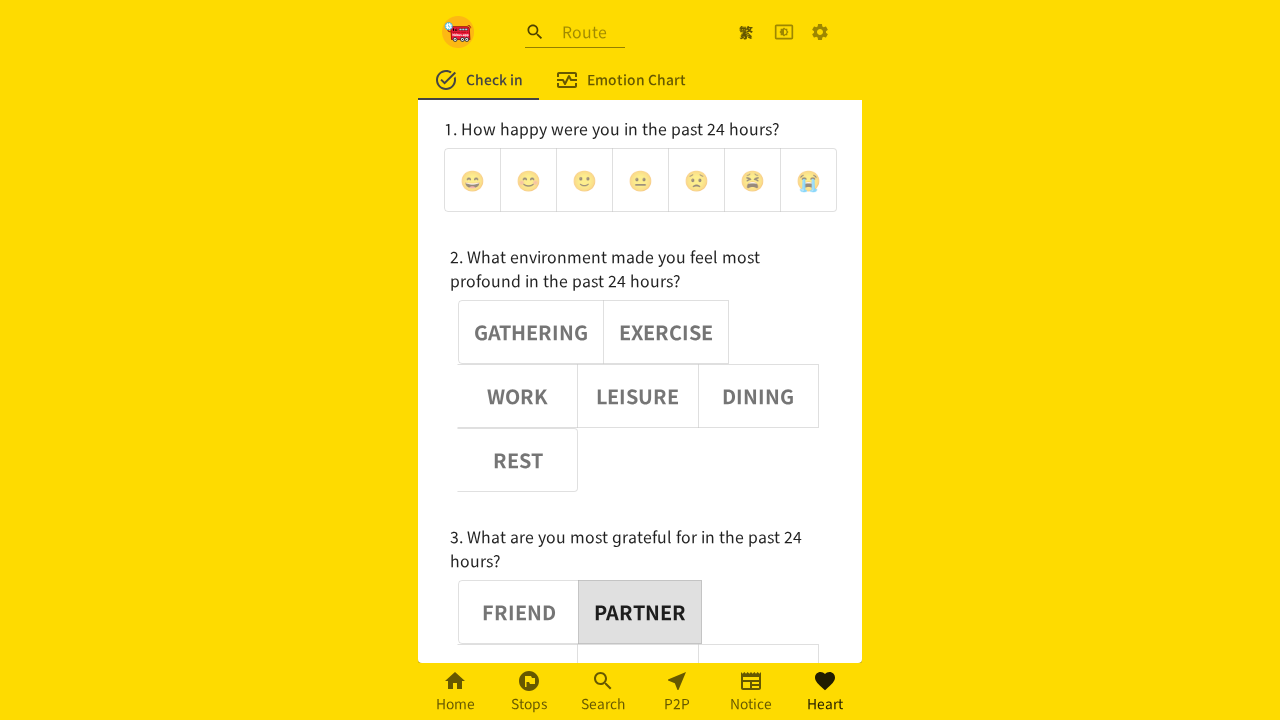

Verified that adjective button 2 is deselected
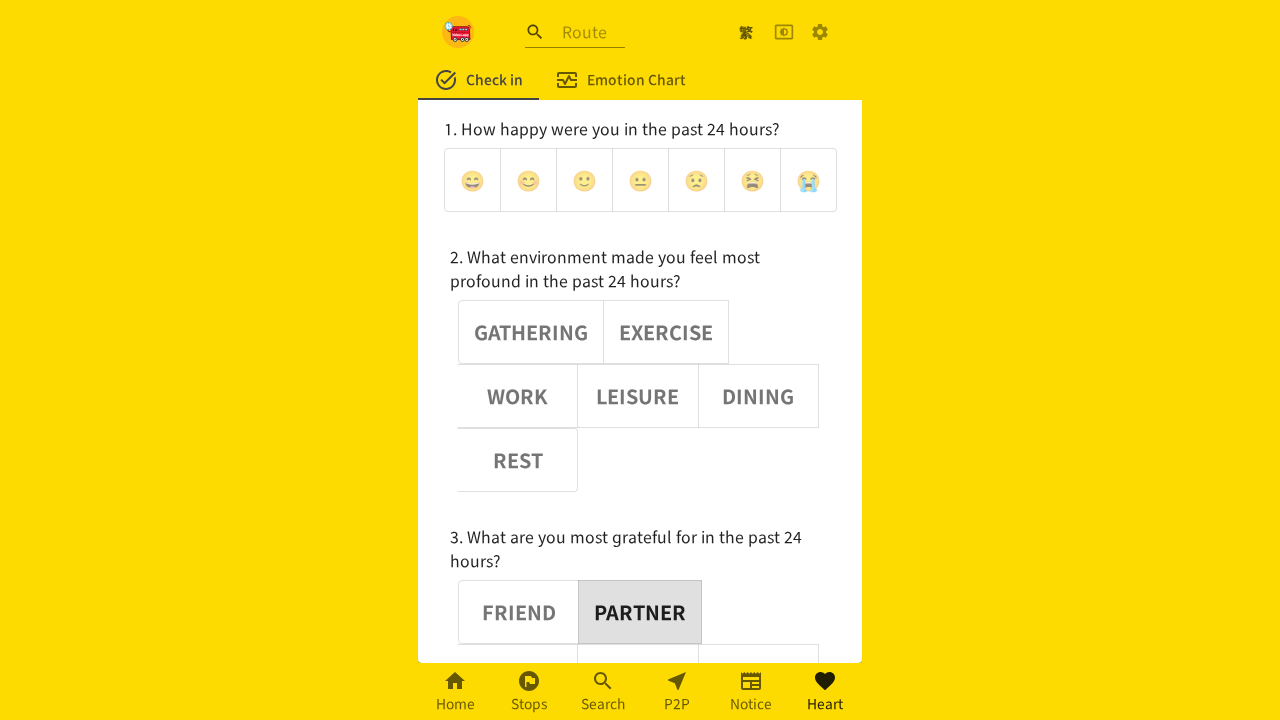

Retrieved aria-pressed attribute for button 3: false
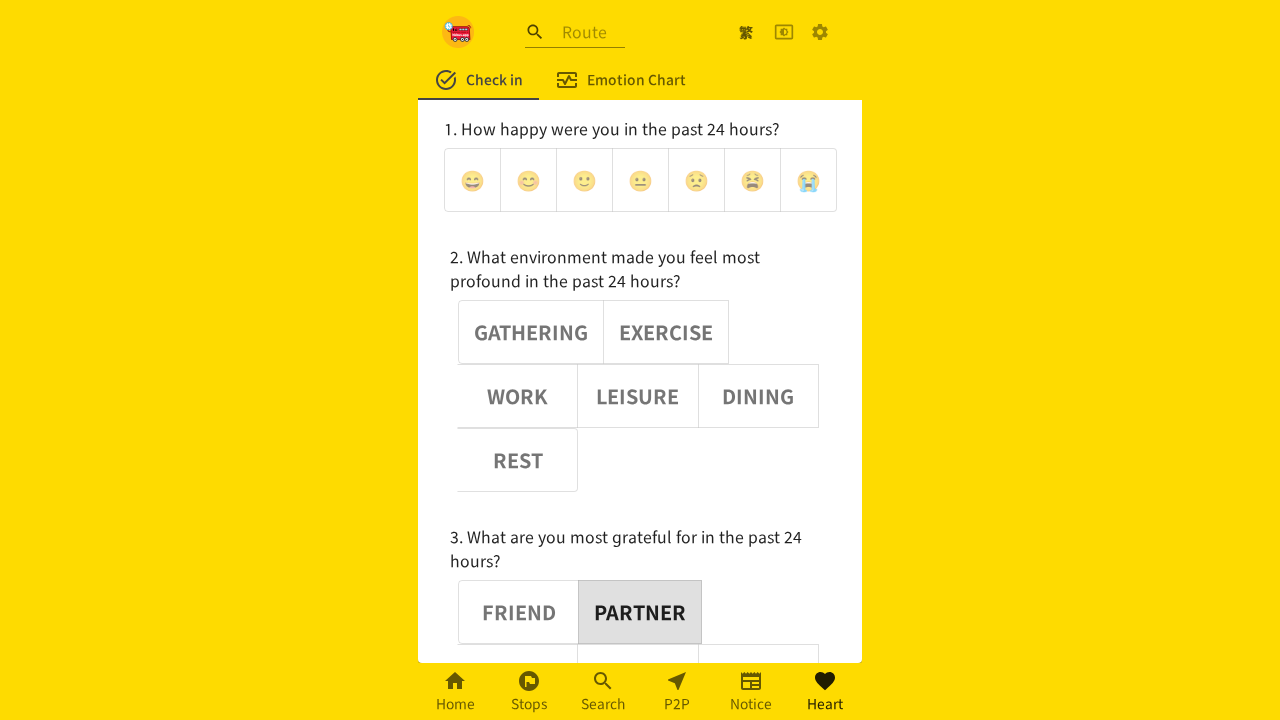

Verified that adjective button 3 is deselected
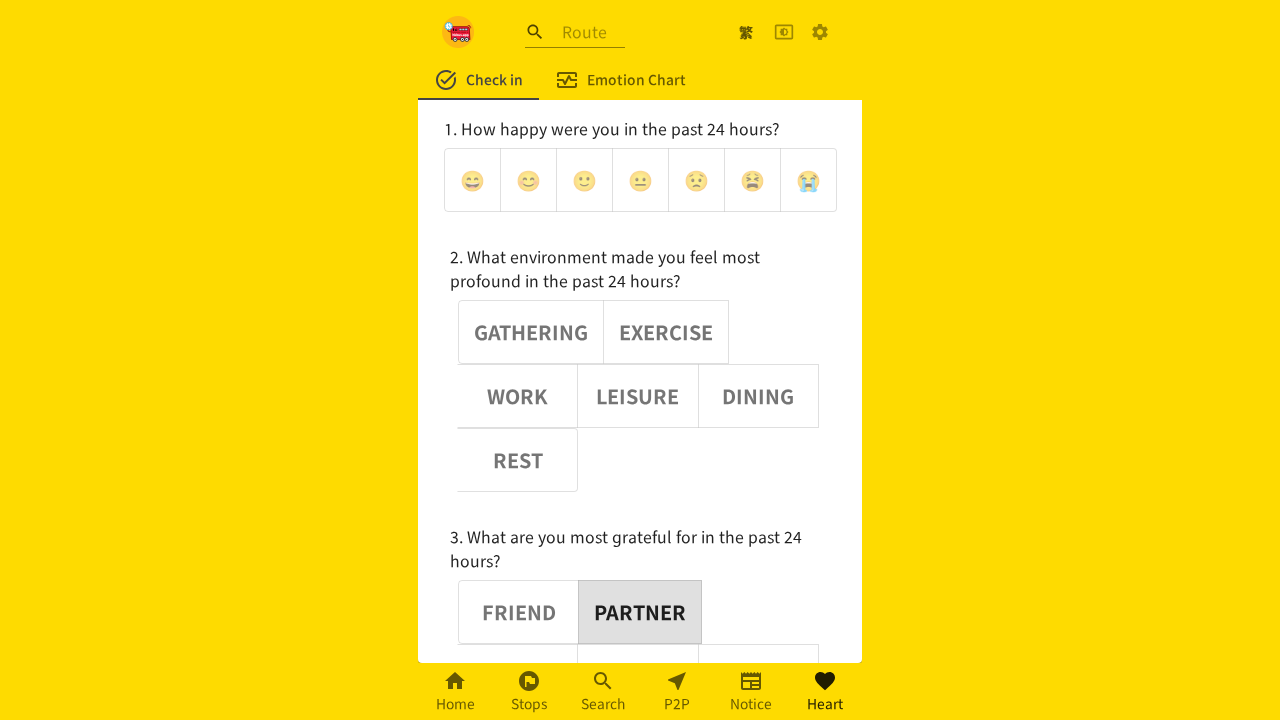

Retrieved aria-pressed attribute for button 4: false
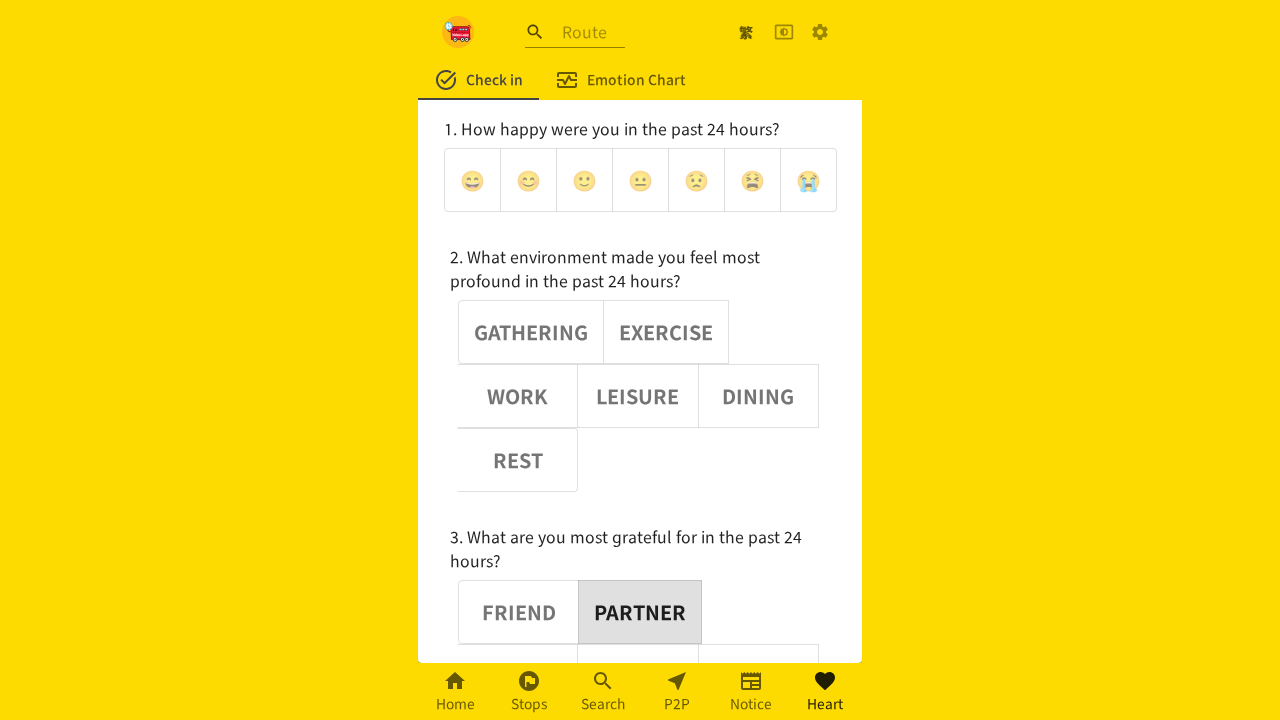

Verified that adjective button 4 is deselected
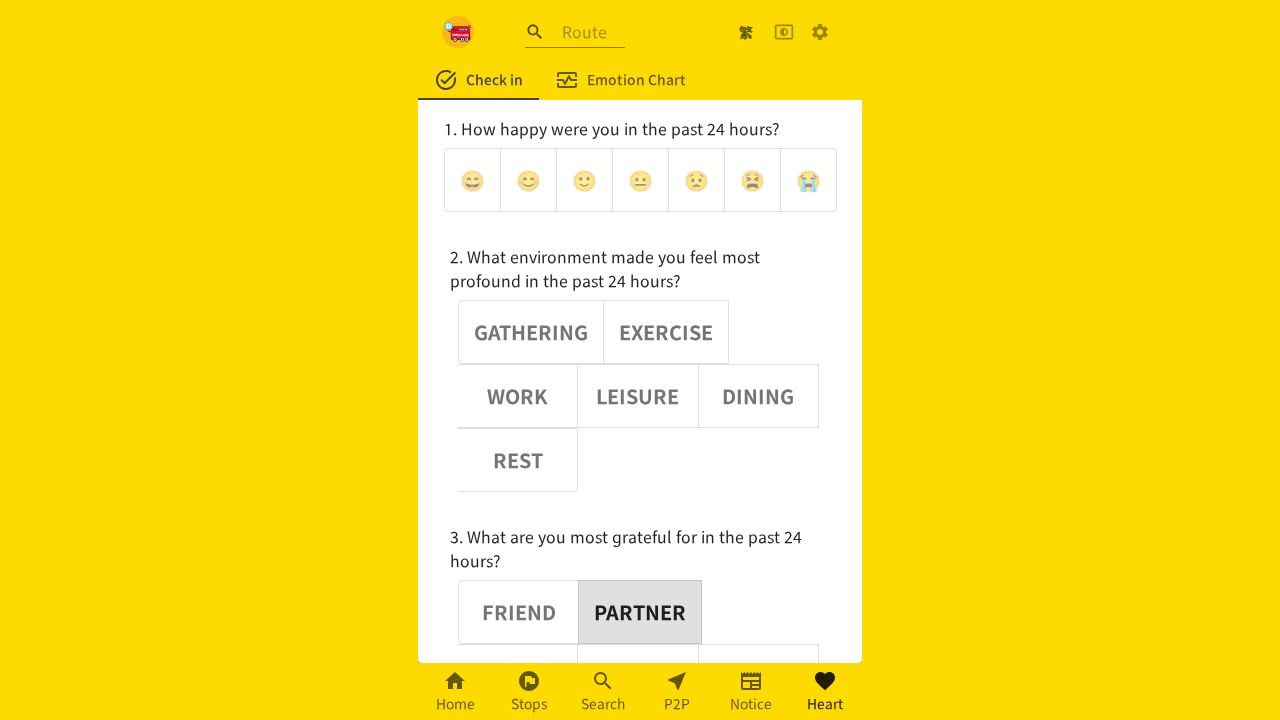

Retrieved aria-pressed attribute for button 5: false
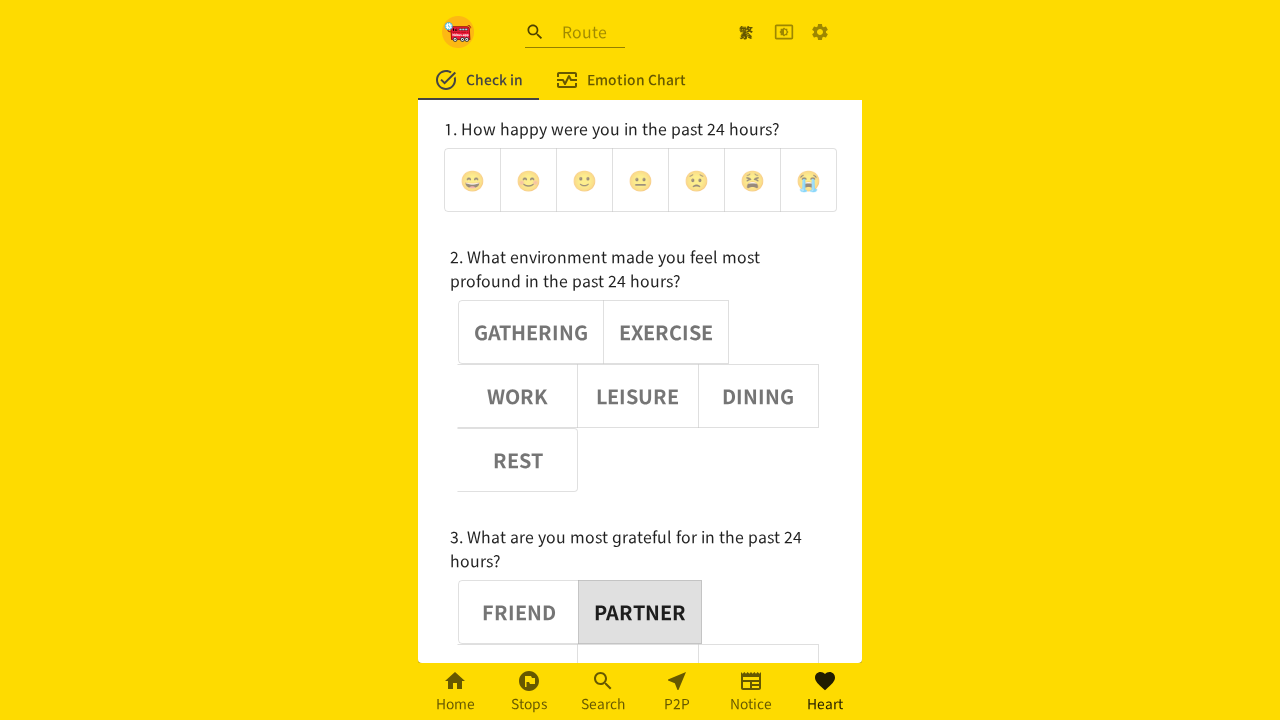

Verified that adjective button 5 is deselected
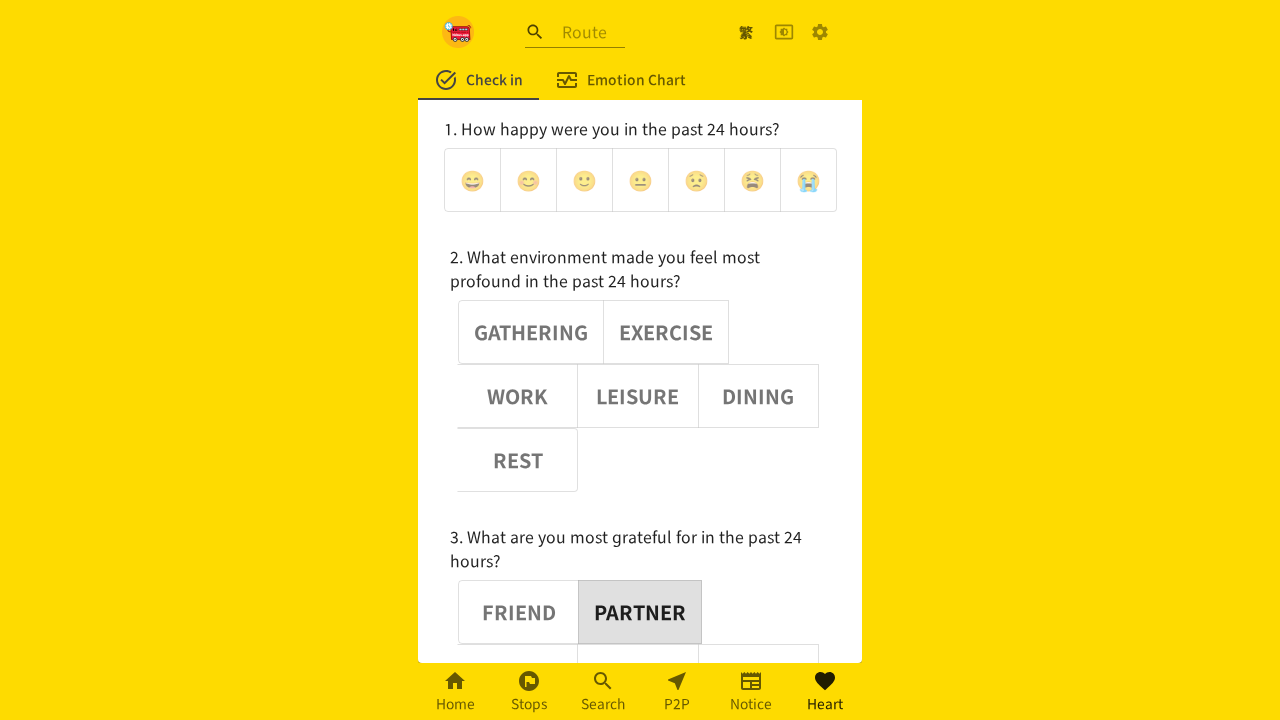

Clicked adjective button 2 at (518, 631) on (//div[@role='group'])[3] >> button >> nth=2
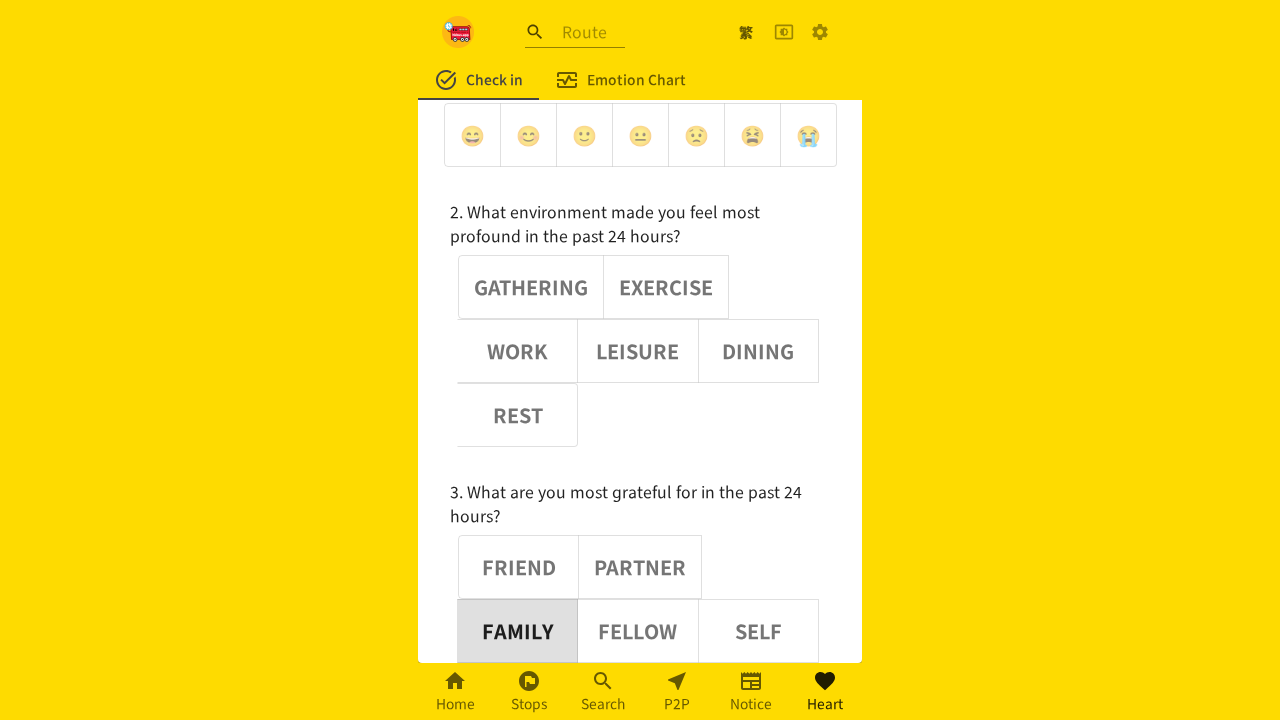

Waited 1000ms after clicking adjective button 2
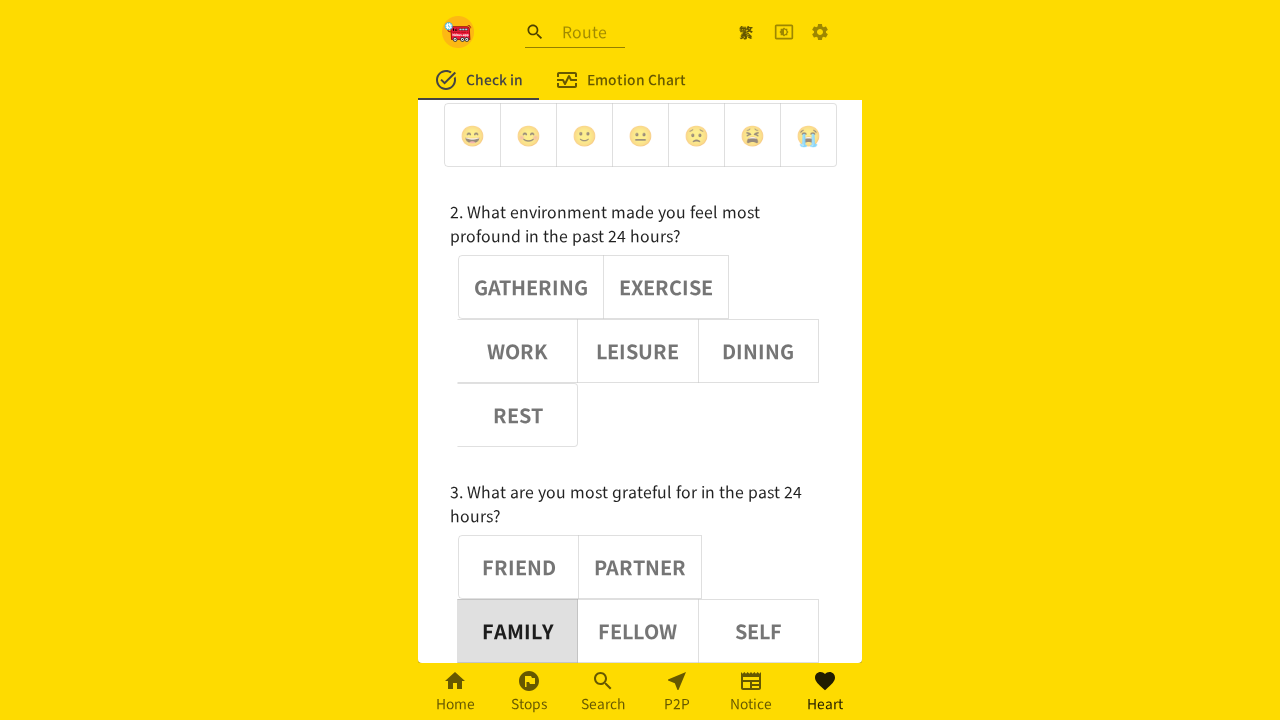

Retrieved aria-pressed attribute for button 2: true
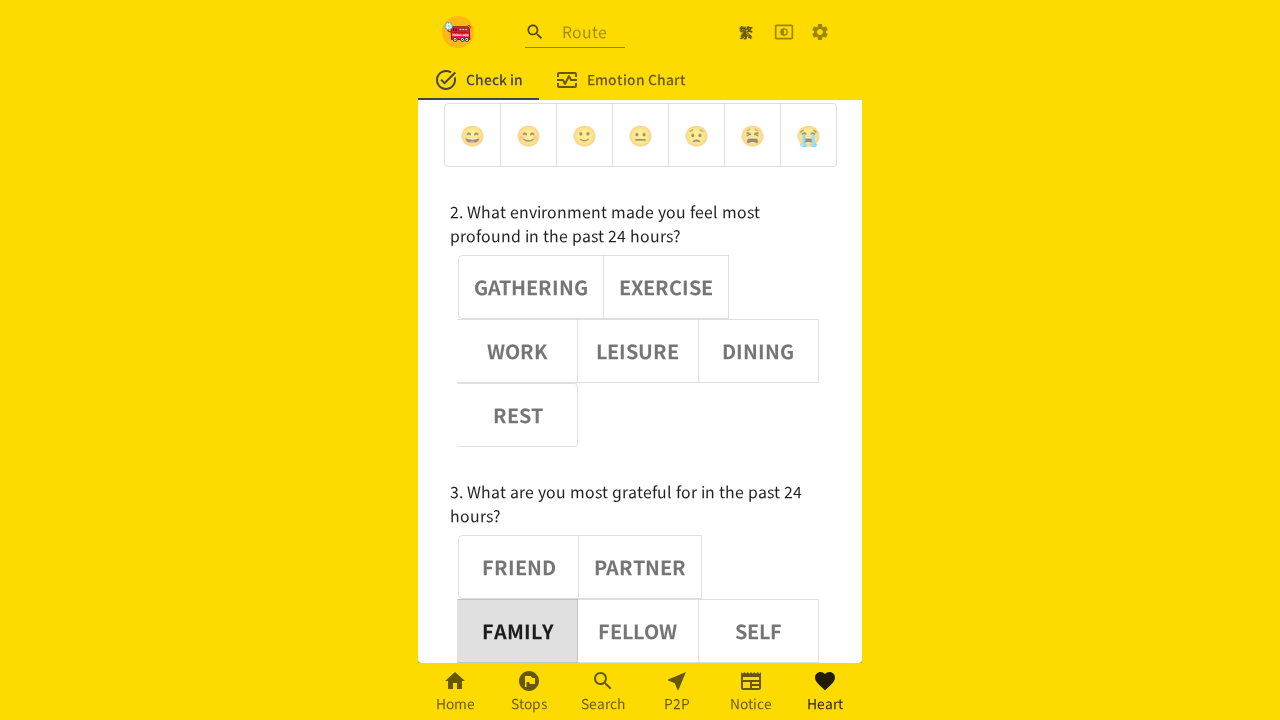

Verified that adjective button 2 is selected
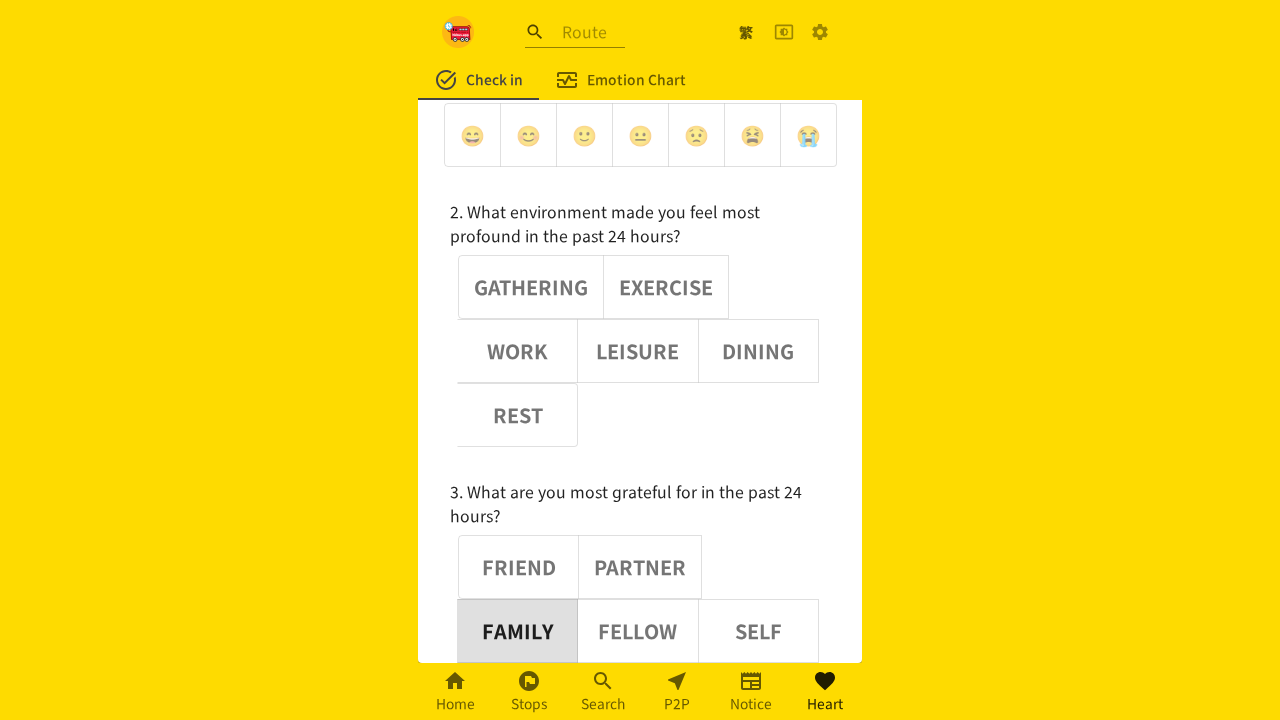

Retrieved aria-pressed attribute for button 0: false
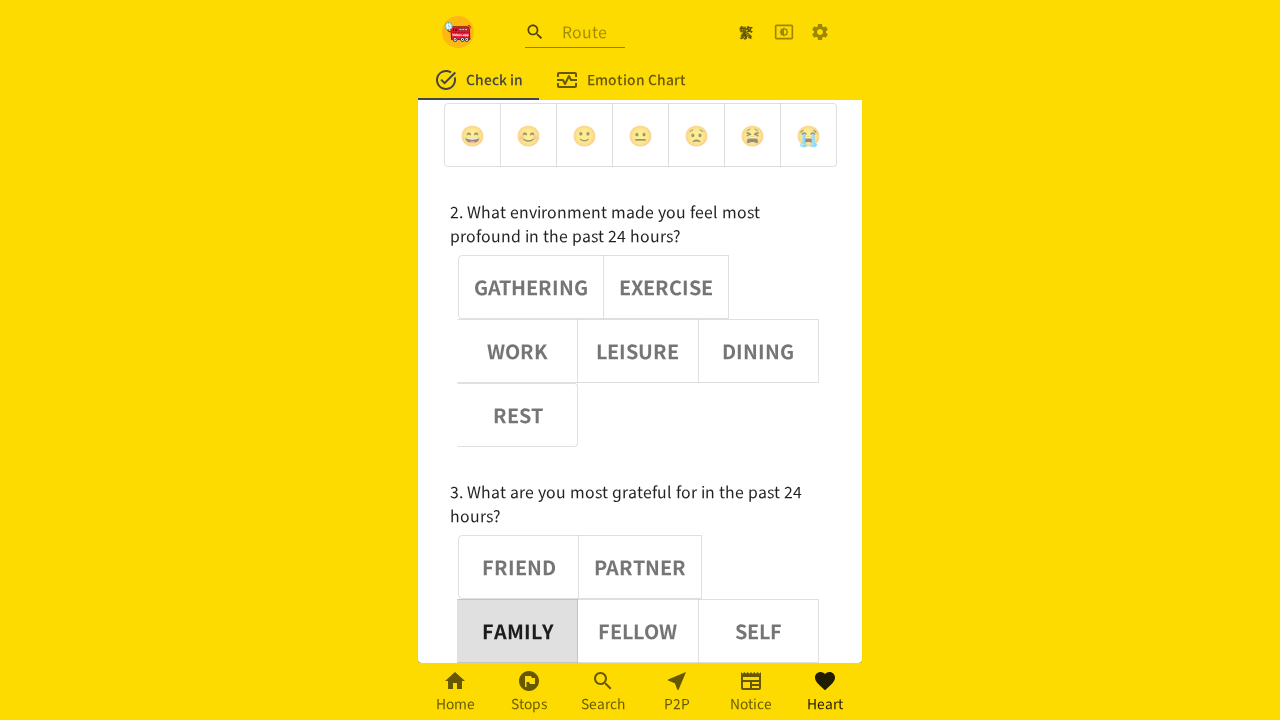

Verified that adjective button 0 is deselected
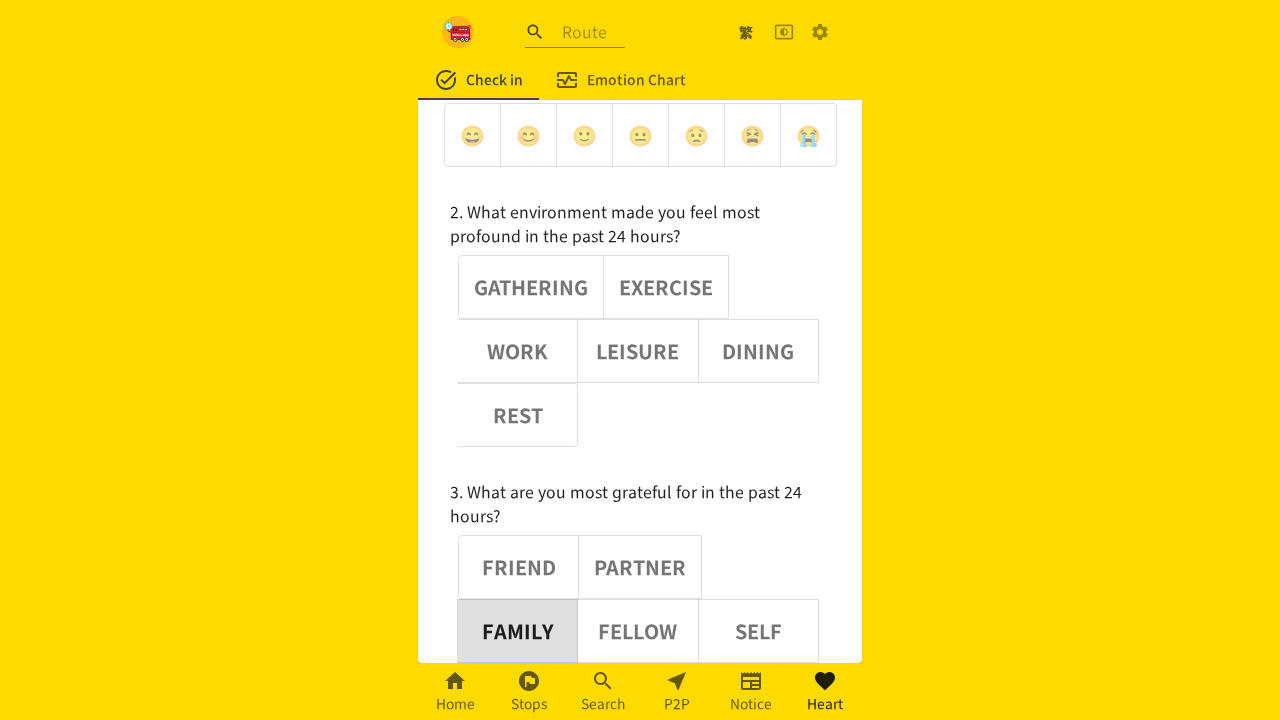

Retrieved aria-pressed attribute for button 1: false
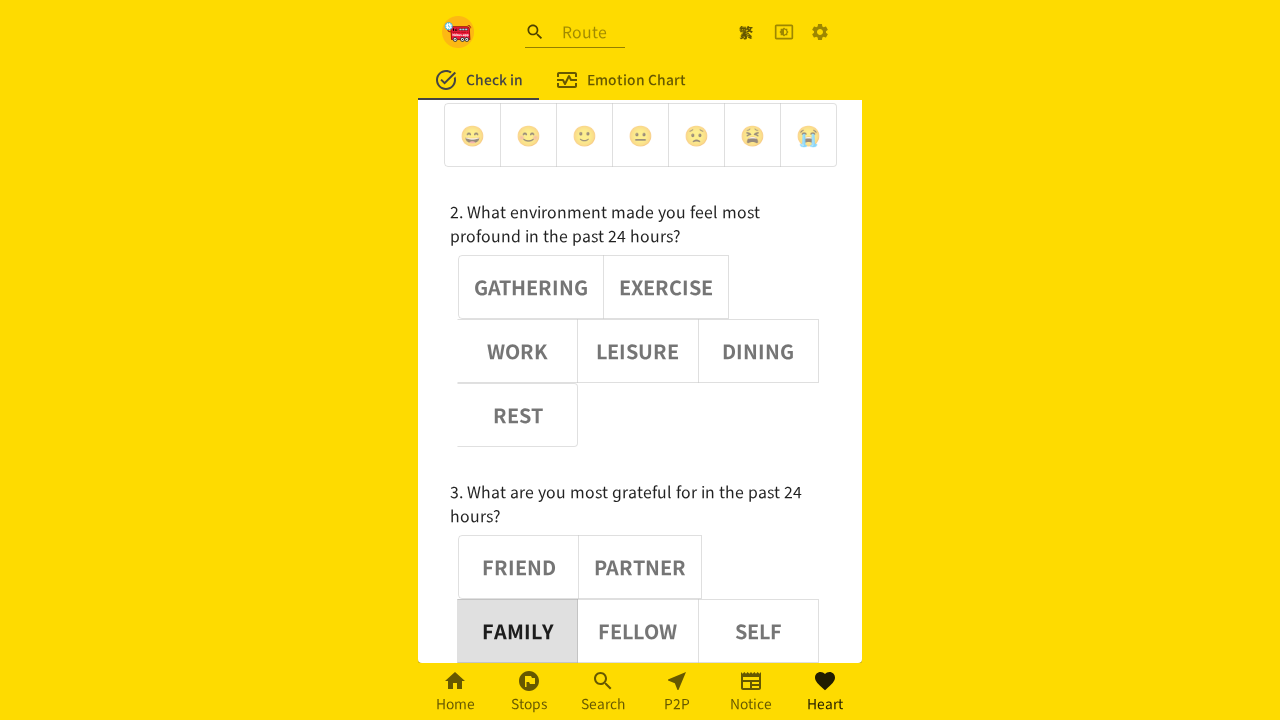

Verified that adjective button 1 is deselected
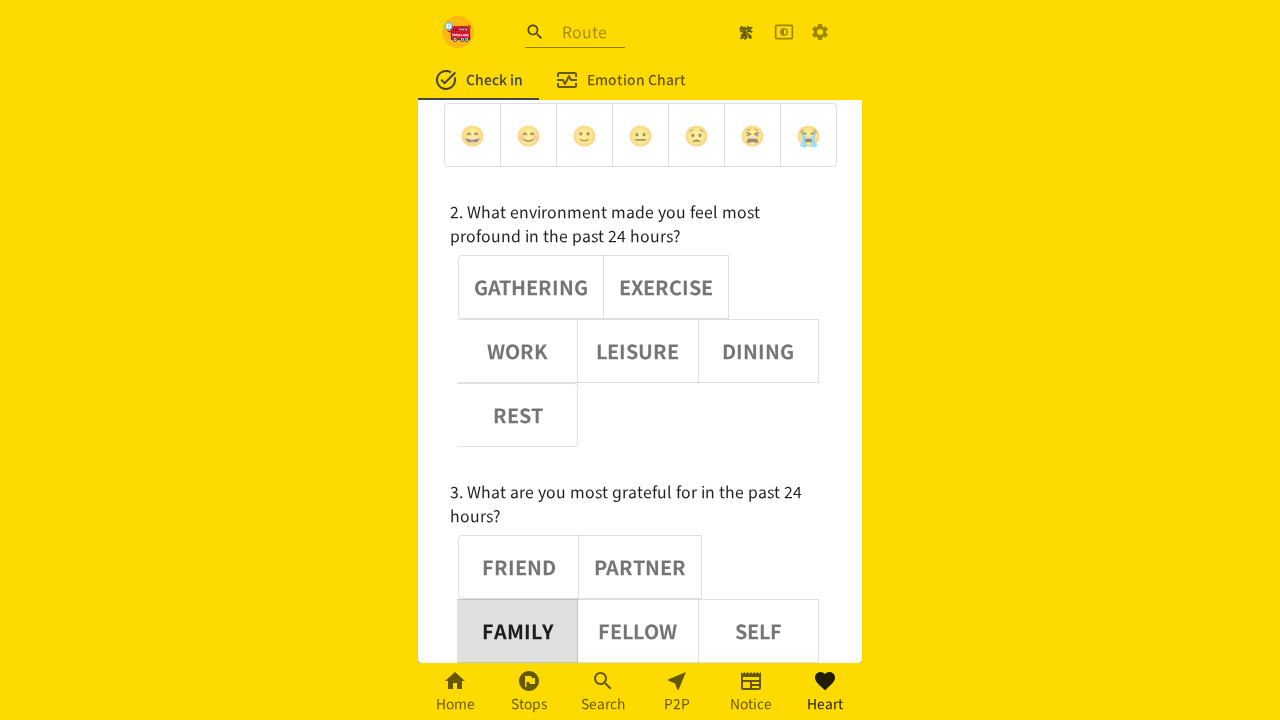

Retrieved aria-pressed attribute for button 3: false
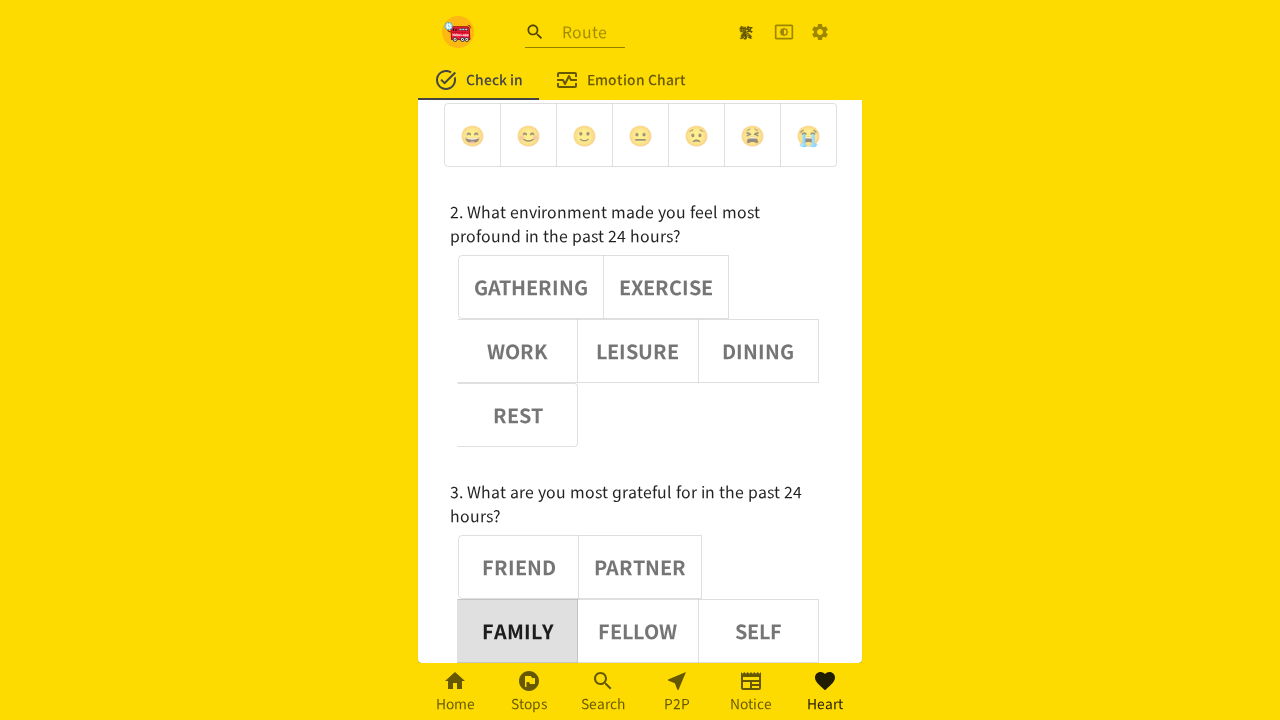

Verified that adjective button 3 is deselected
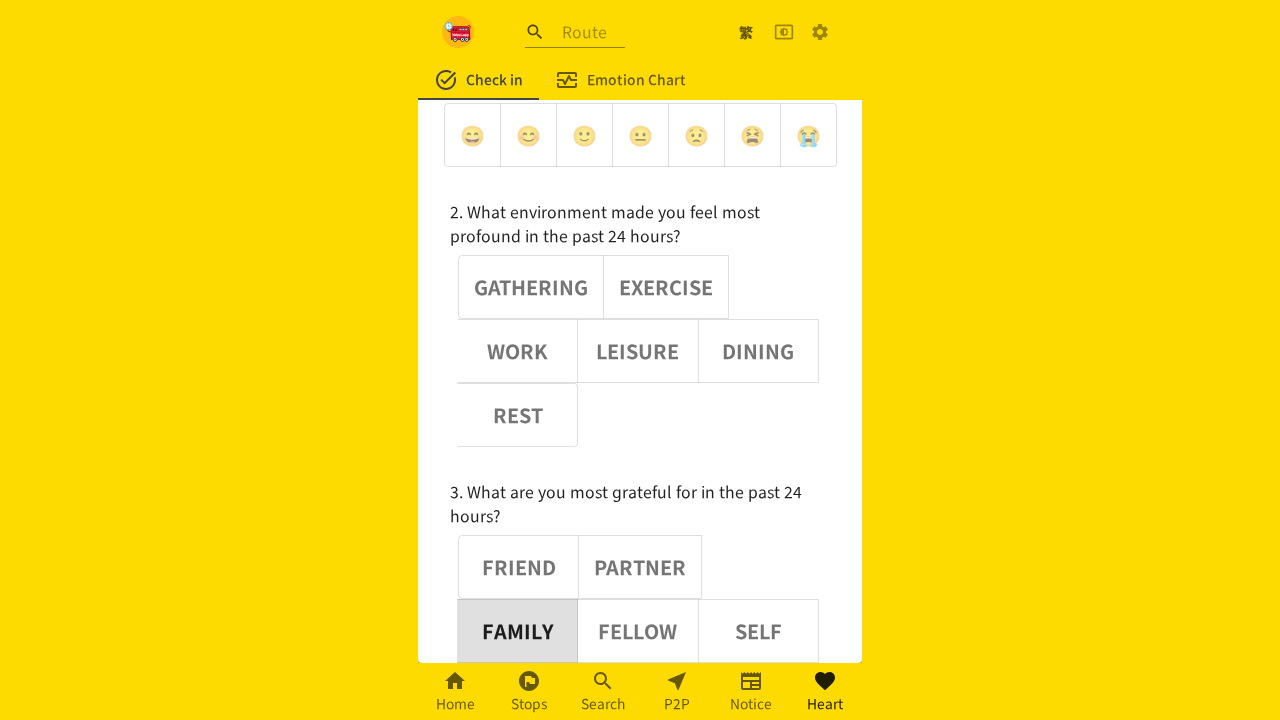

Retrieved aria-pressed attribute for button 4: false
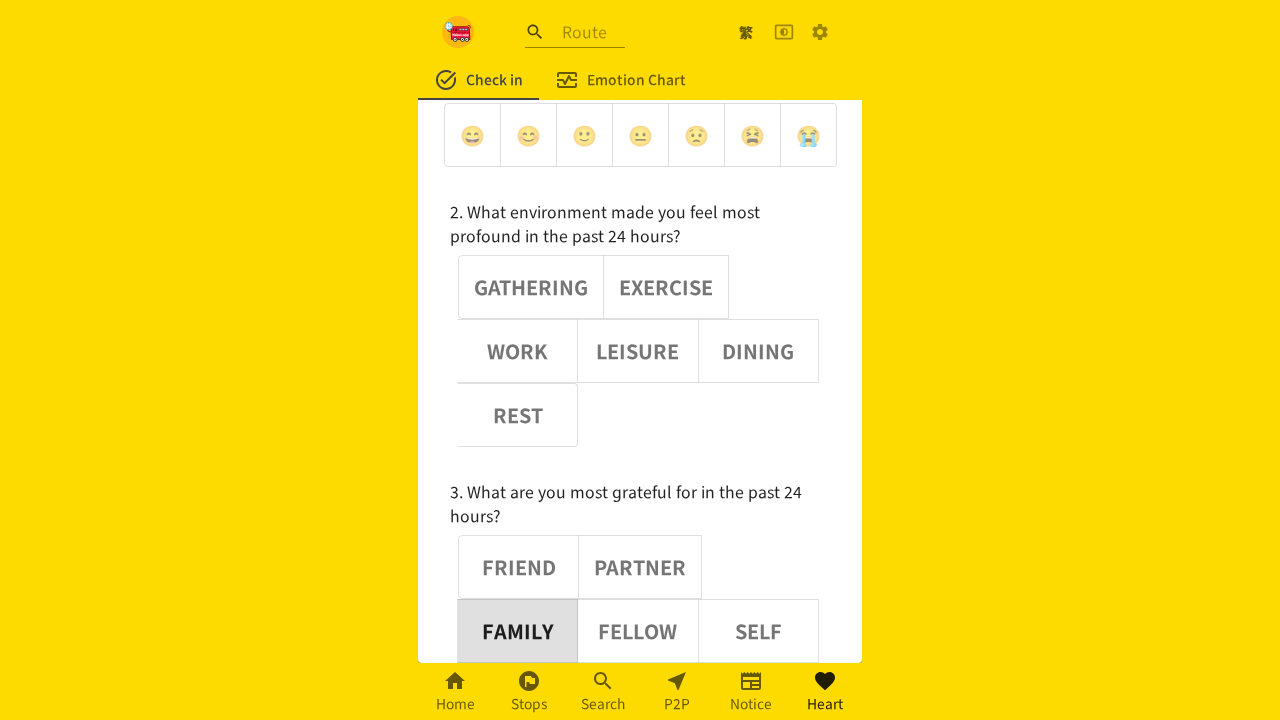

Verified that adjective button 4 is deselected
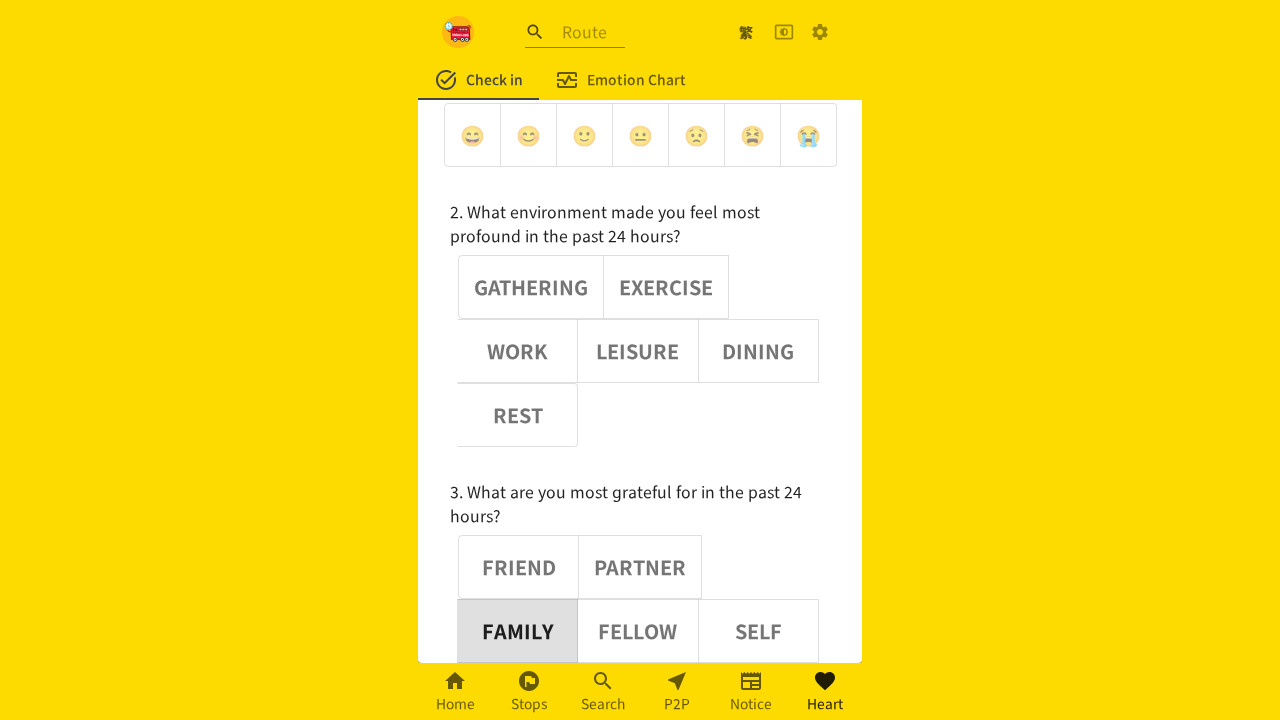

Retrieved aria-pressed attribute for button 5: false
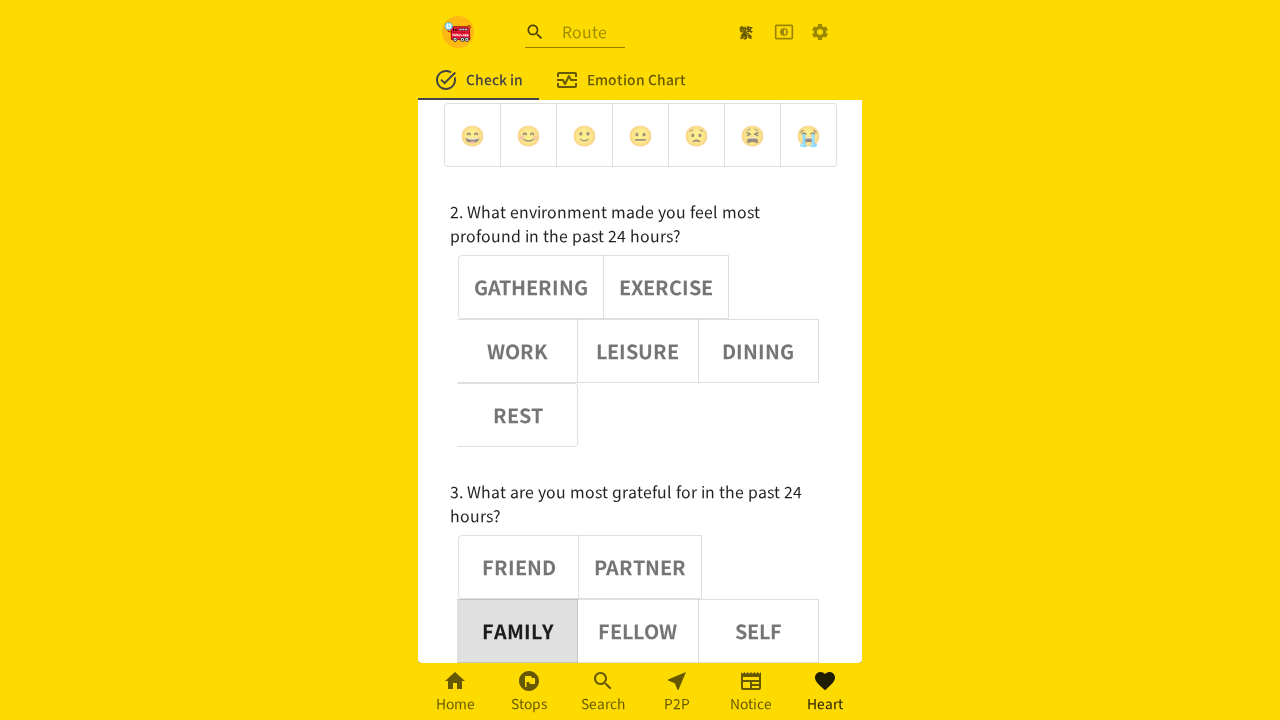

Verified that adjective button 5 is deselected
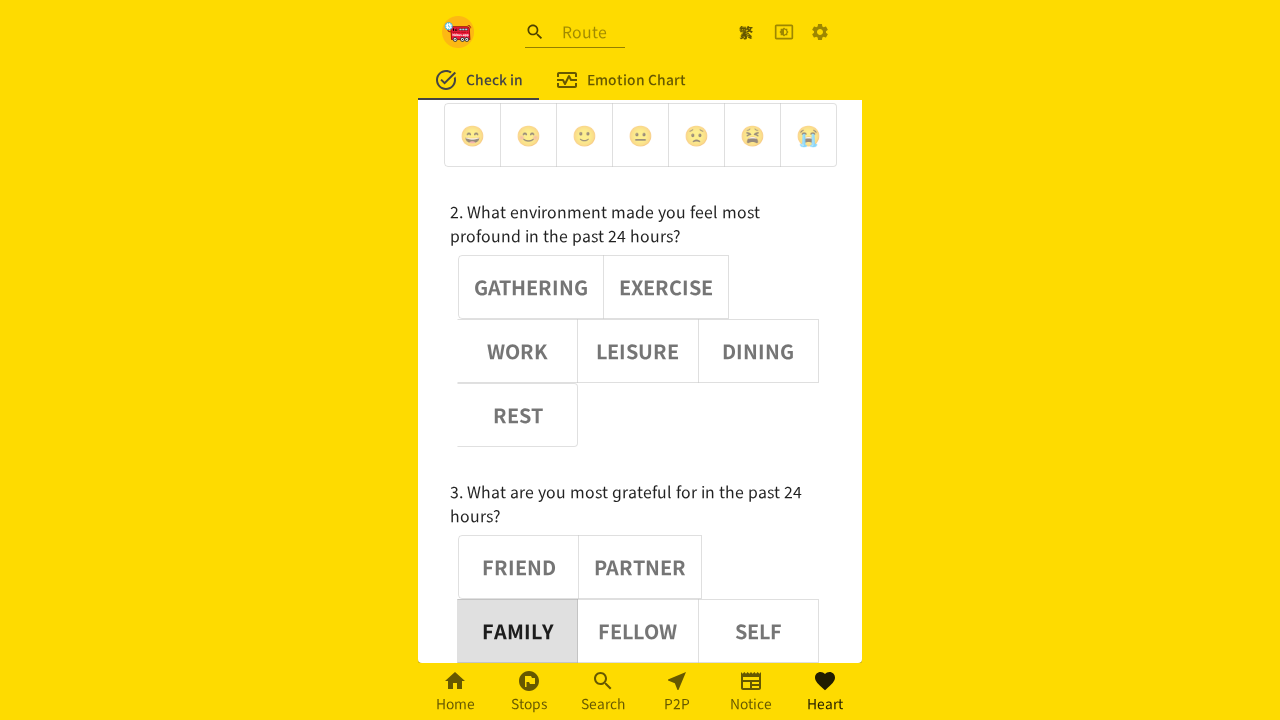

Clicked adjective button 3 at (638, 631) on (//div[@role='group'])[3] >> button >> nth=3
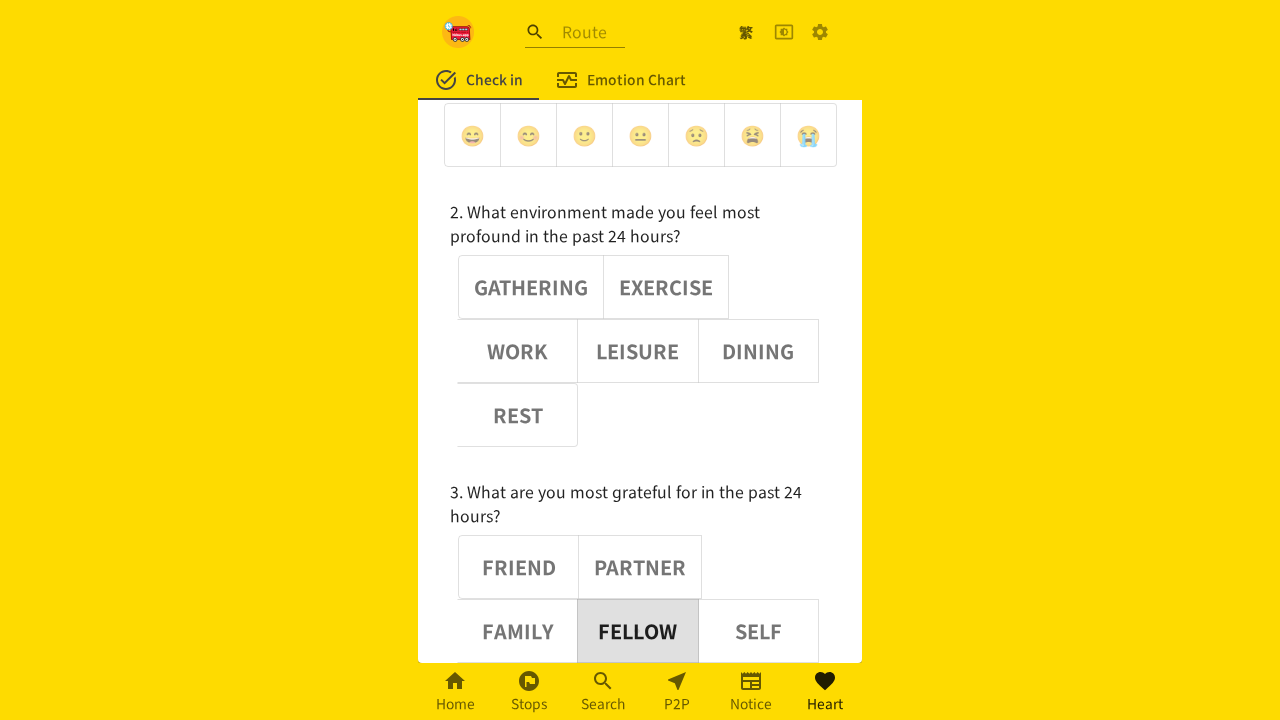

Waited 1000ms after clicking adjective button 3
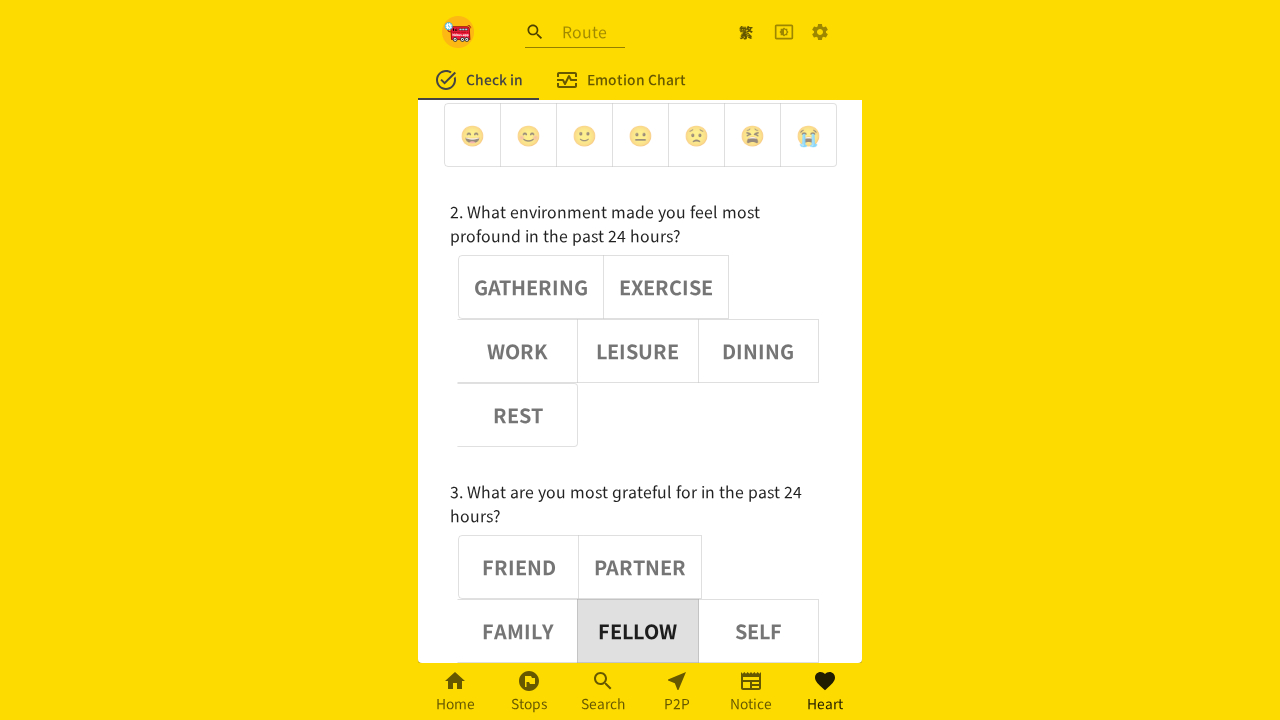

Retrieved aria-pressed attribute for button 3: true
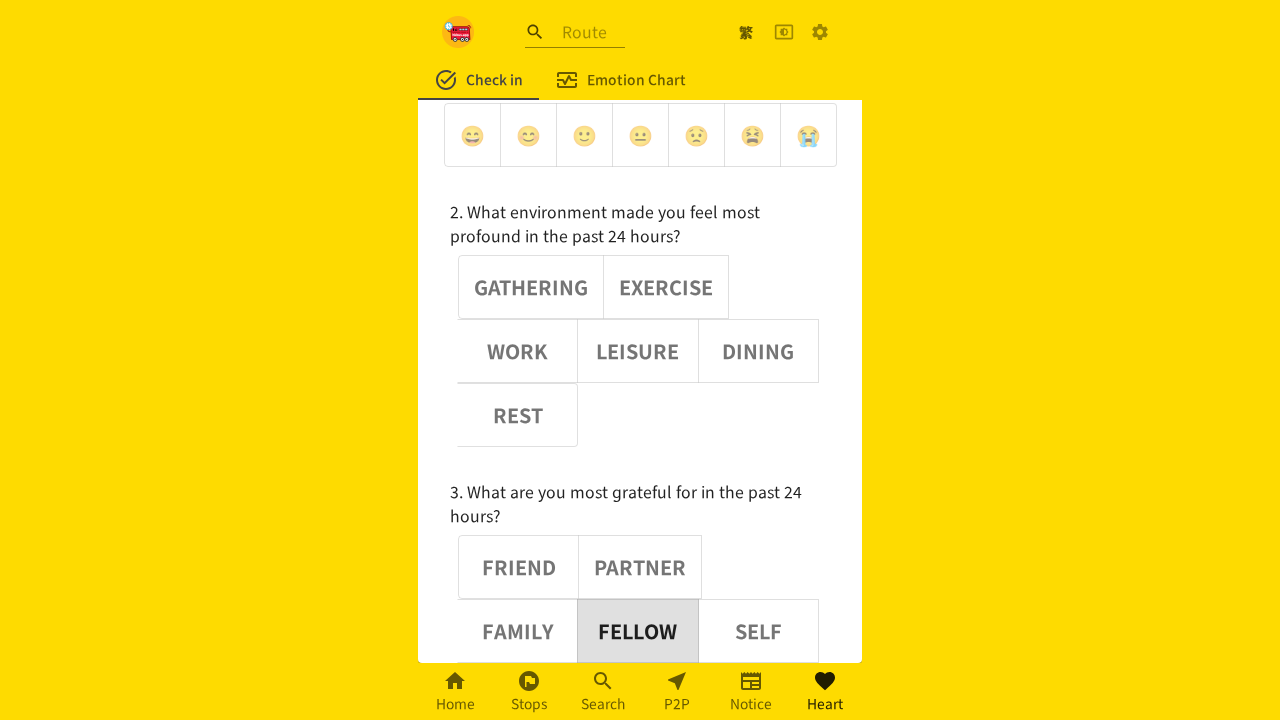

Verified that adjective button 3 is selected
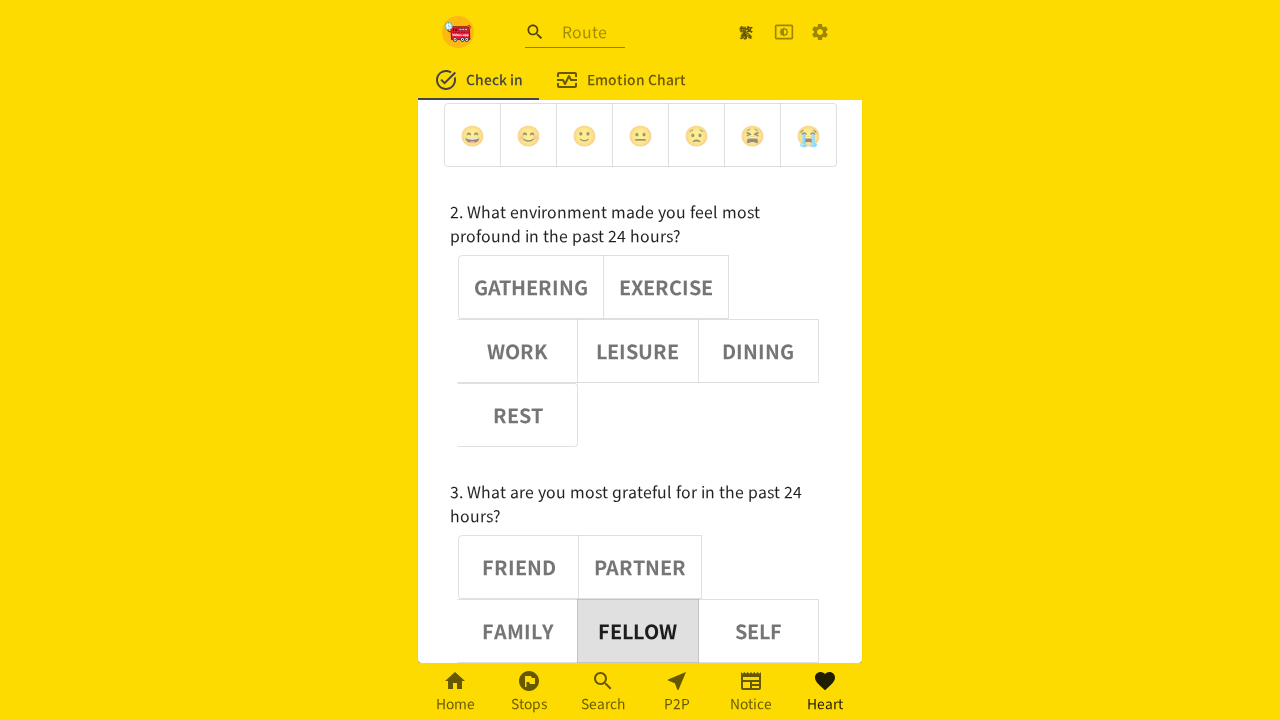

Retrieved aria-pressed attribute for button 0: false
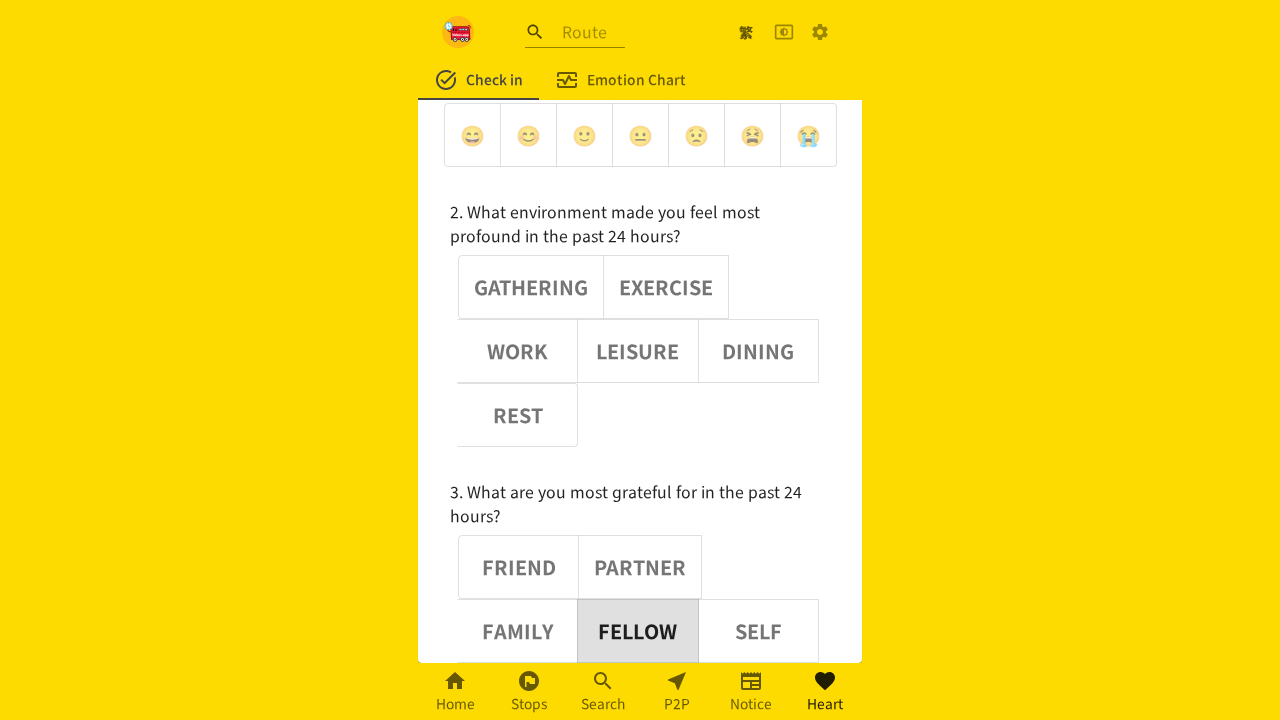

Verified that adjective button 0 is deselected
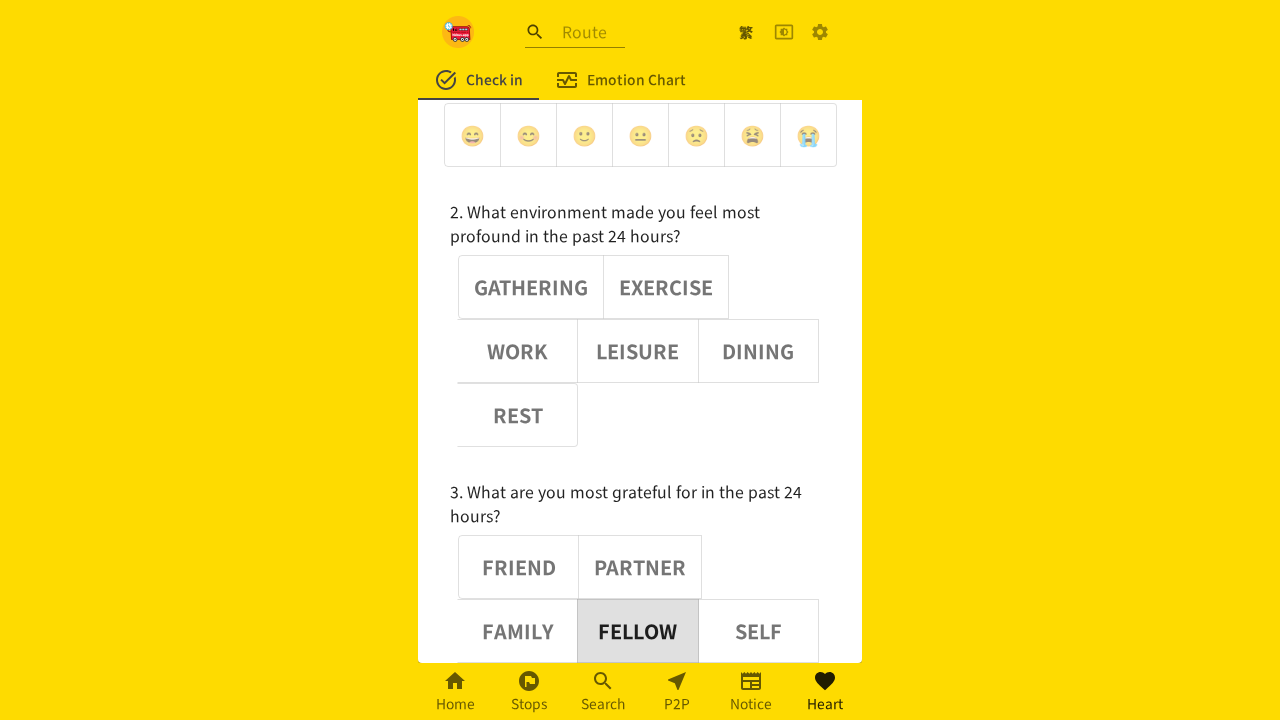

Retrieved aria-pressed attribute for button 1: false
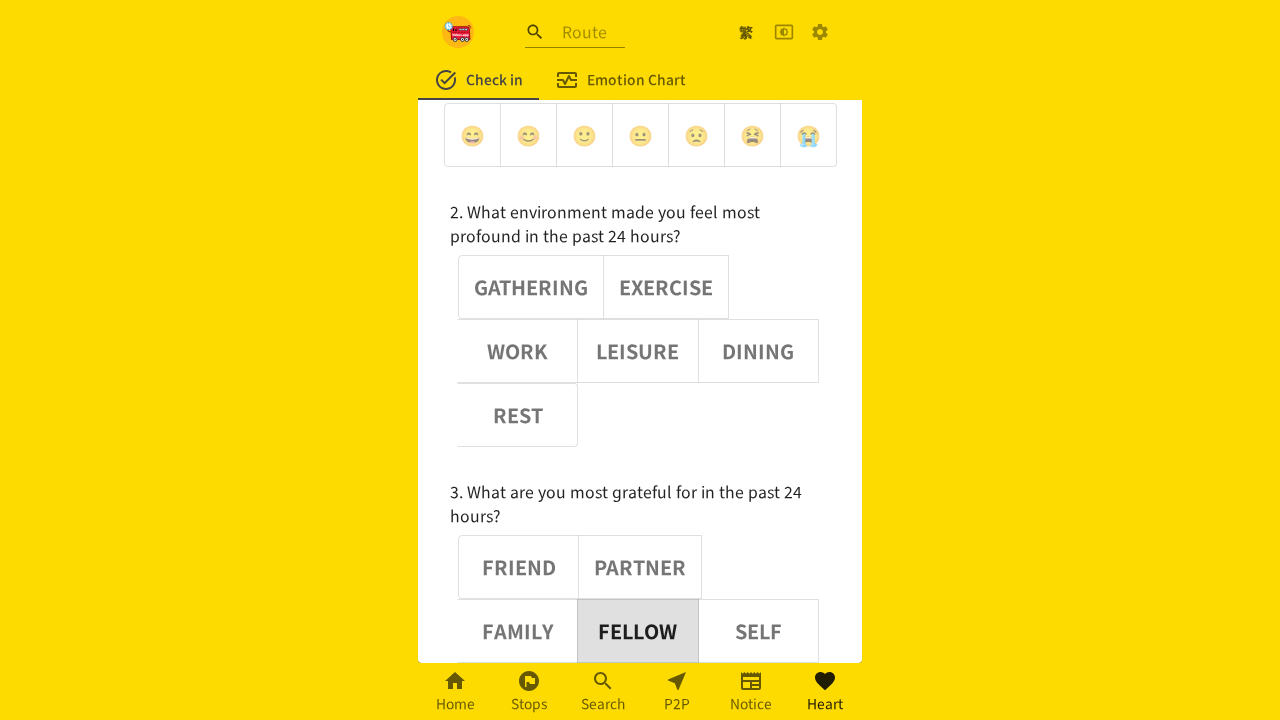

Verified that adjective button 1 is deselected
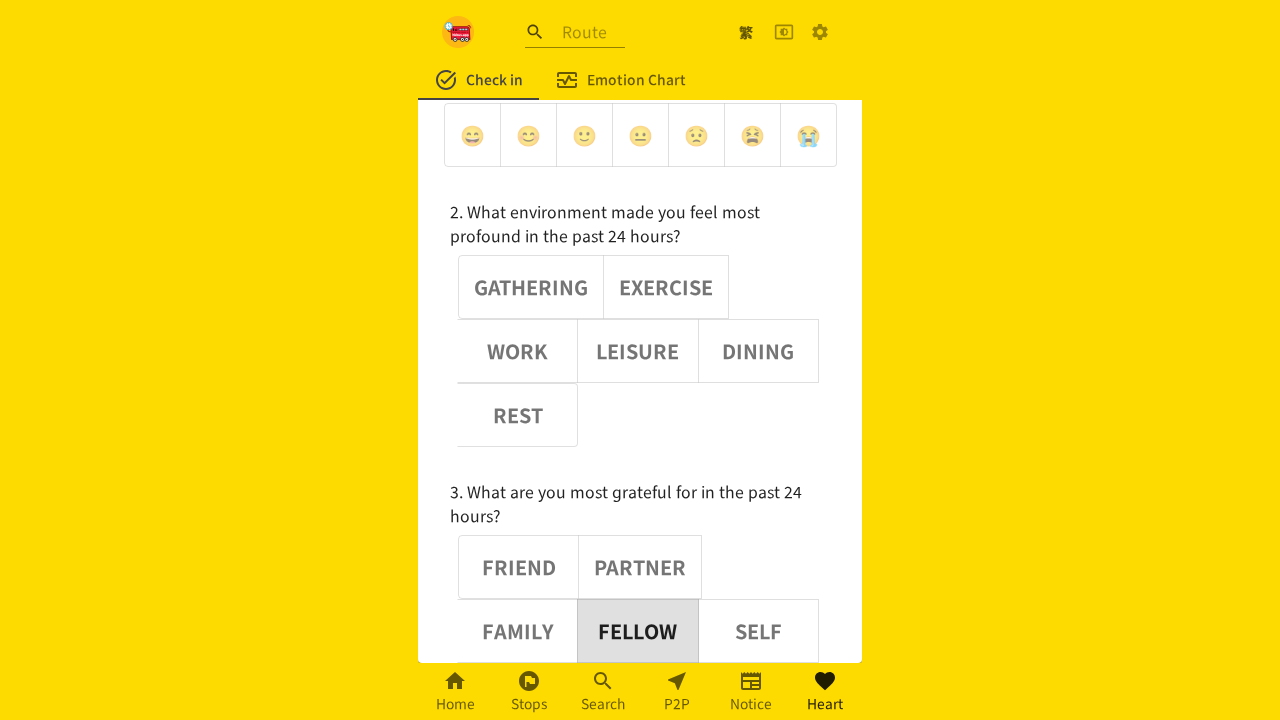

Retrieved aria-pressed attribute for button 2: false
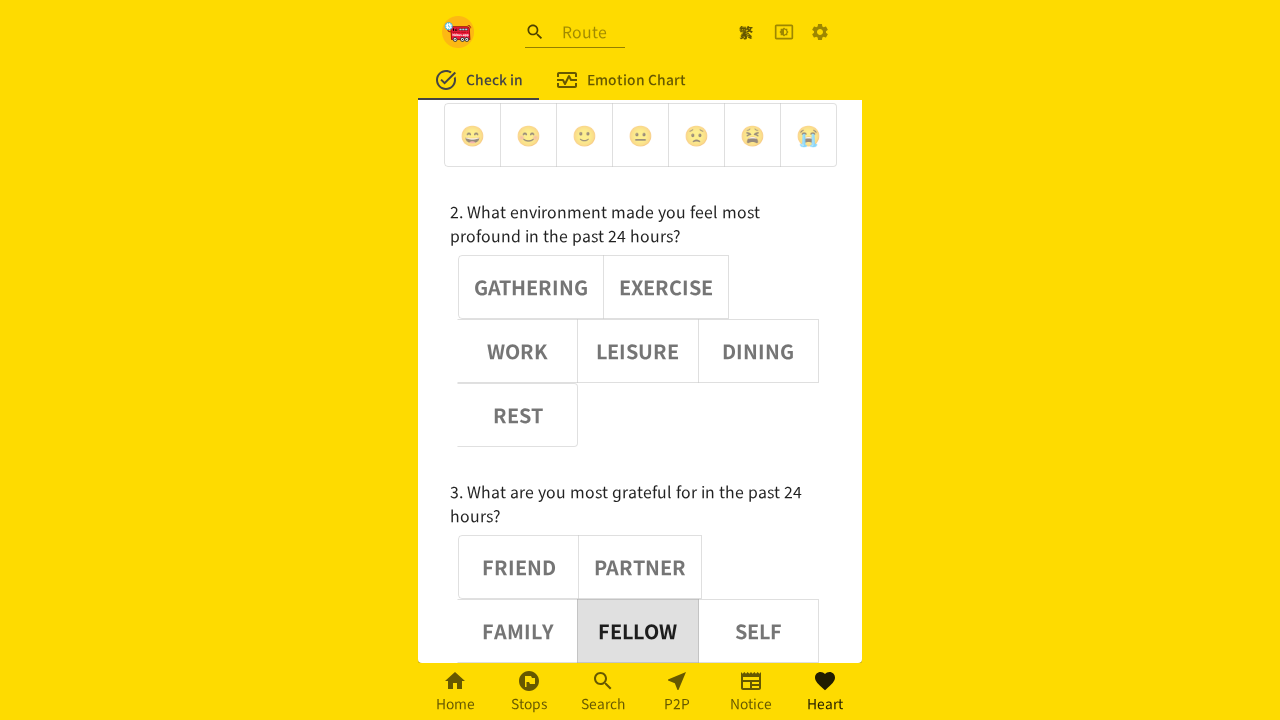

Verified that adjective button 2 is deselected
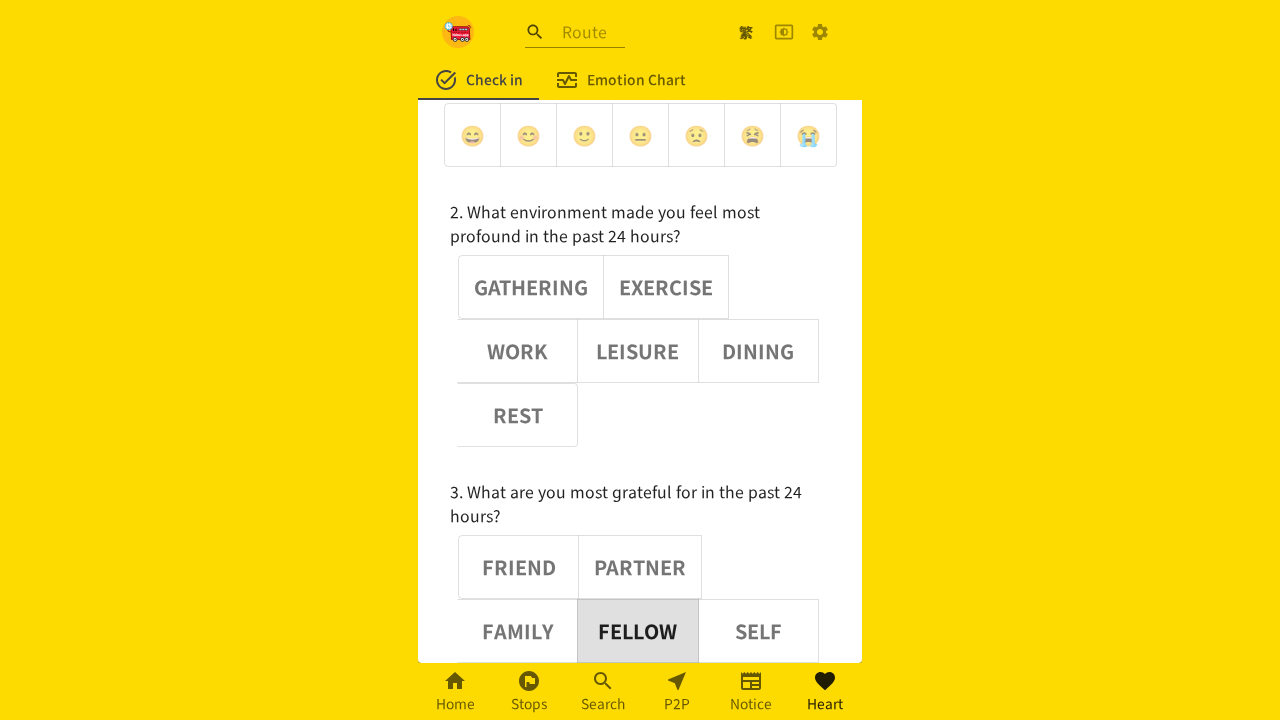

Retrieved aria-pressed attribute for button 4: false
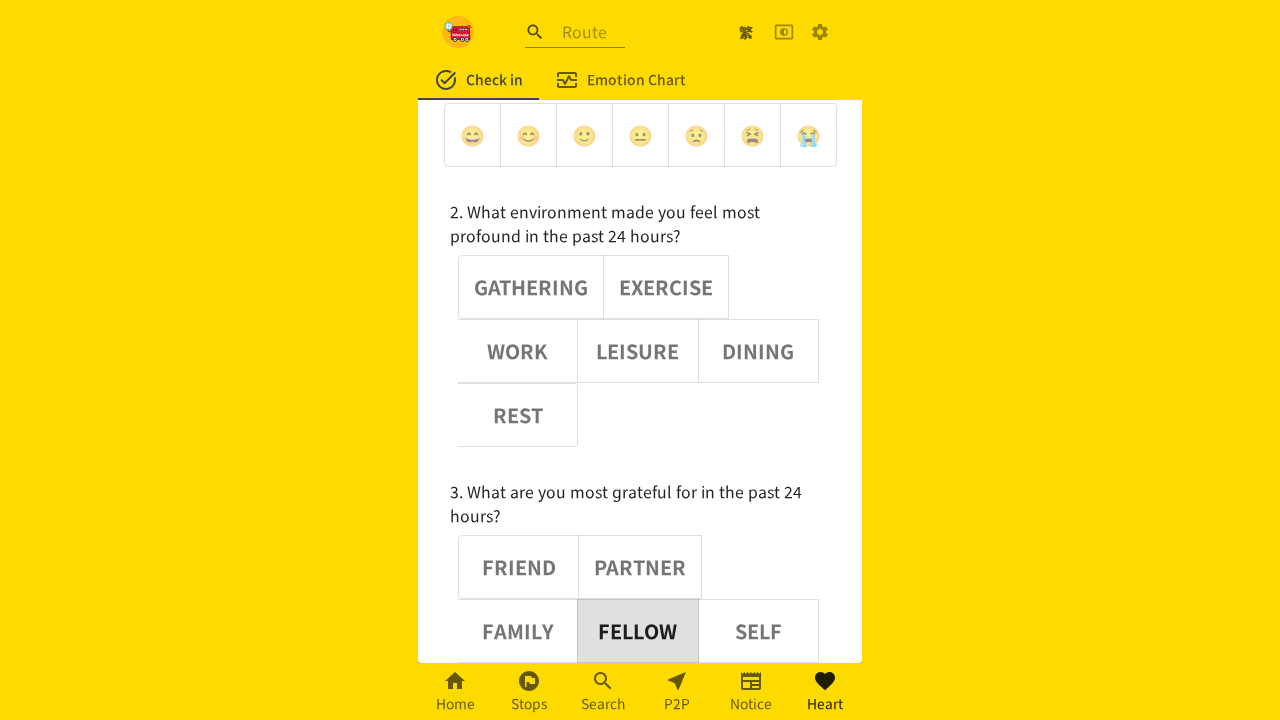

Verified that adjective button 4 is deselected
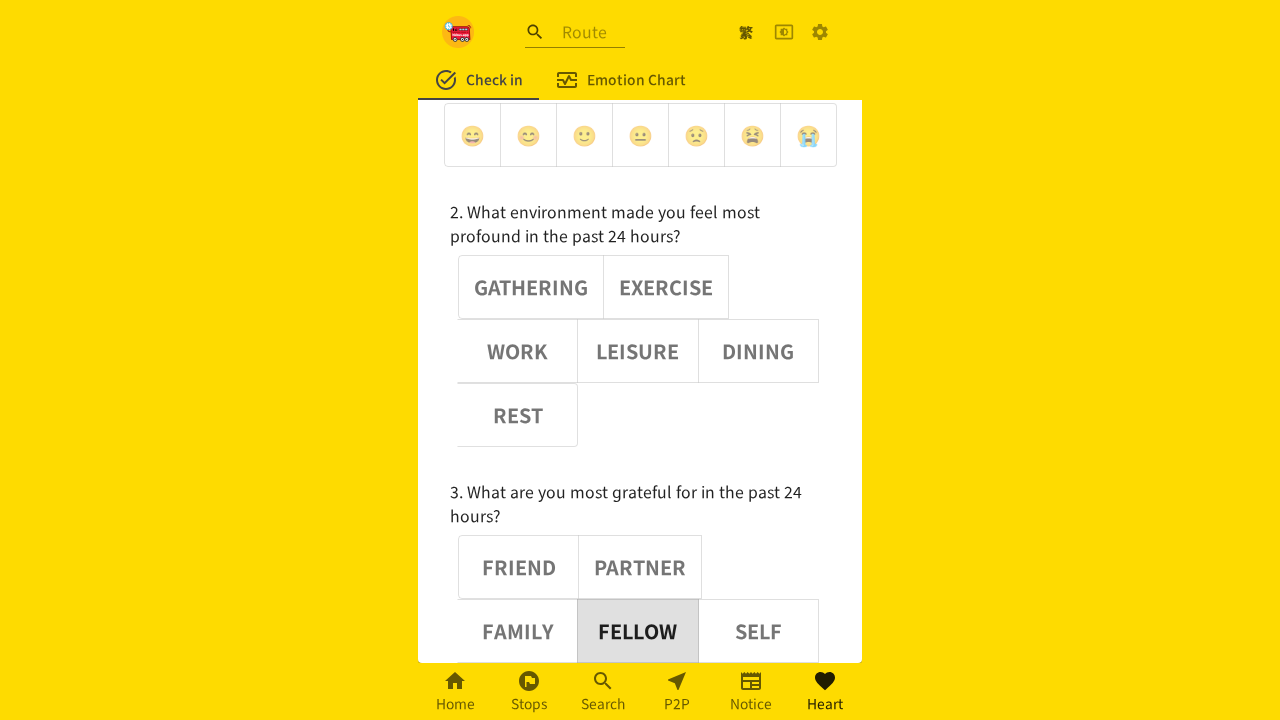

Retrieved aria-pressed attribute for button 5: false
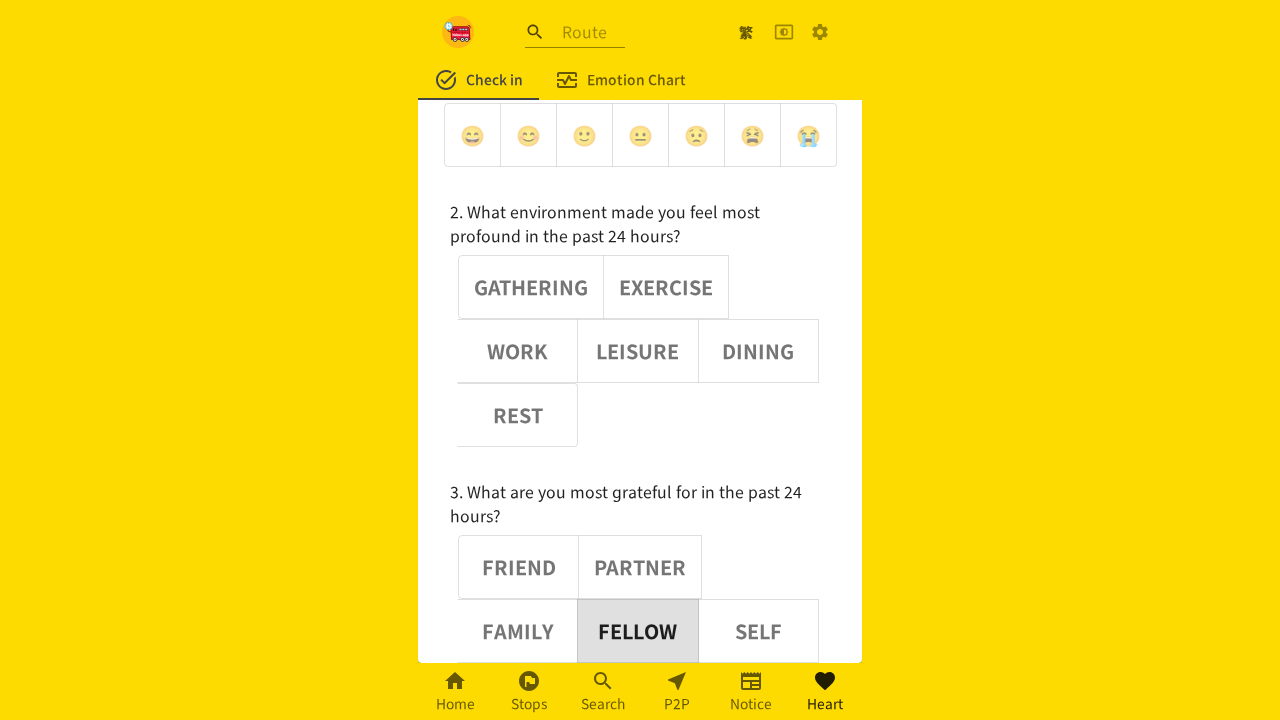

Verified that adjective button 5 is deselected
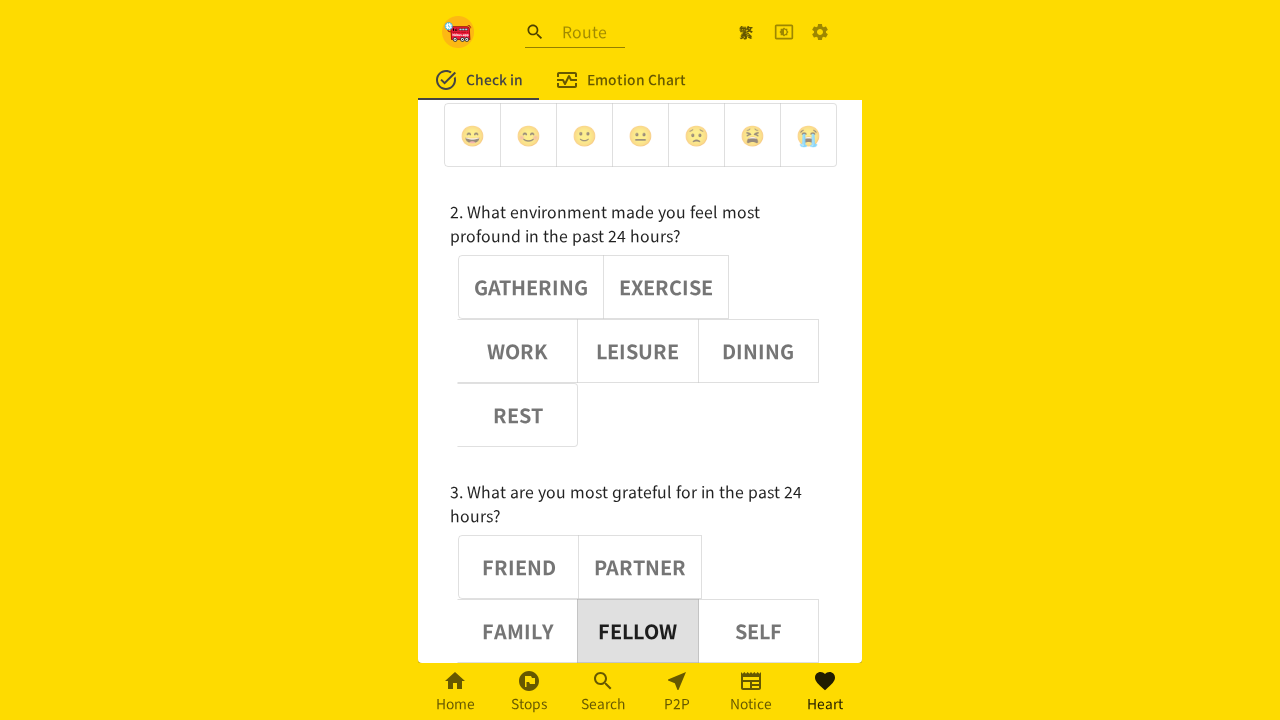

Clicked adjective button 4 at (758, 631) on (//div[@role='group'])[3] >> button >> nth=4
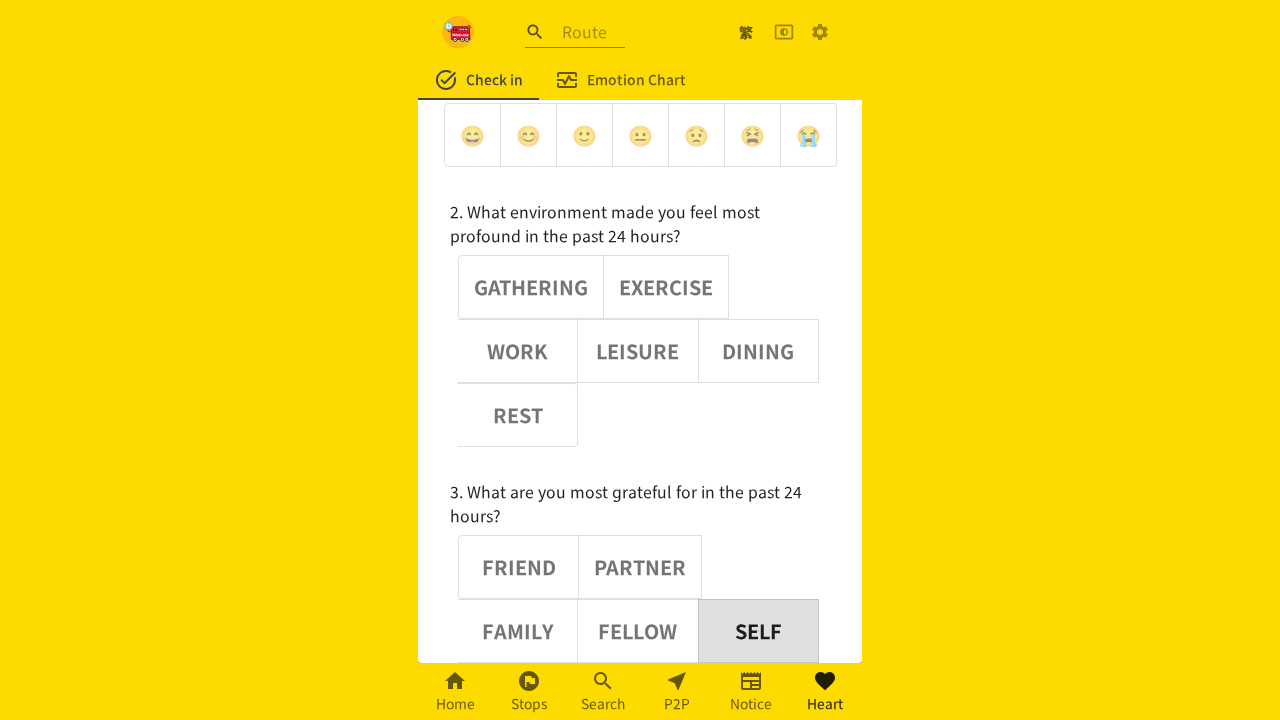

Waited 1000ms after clicking adjective button 4
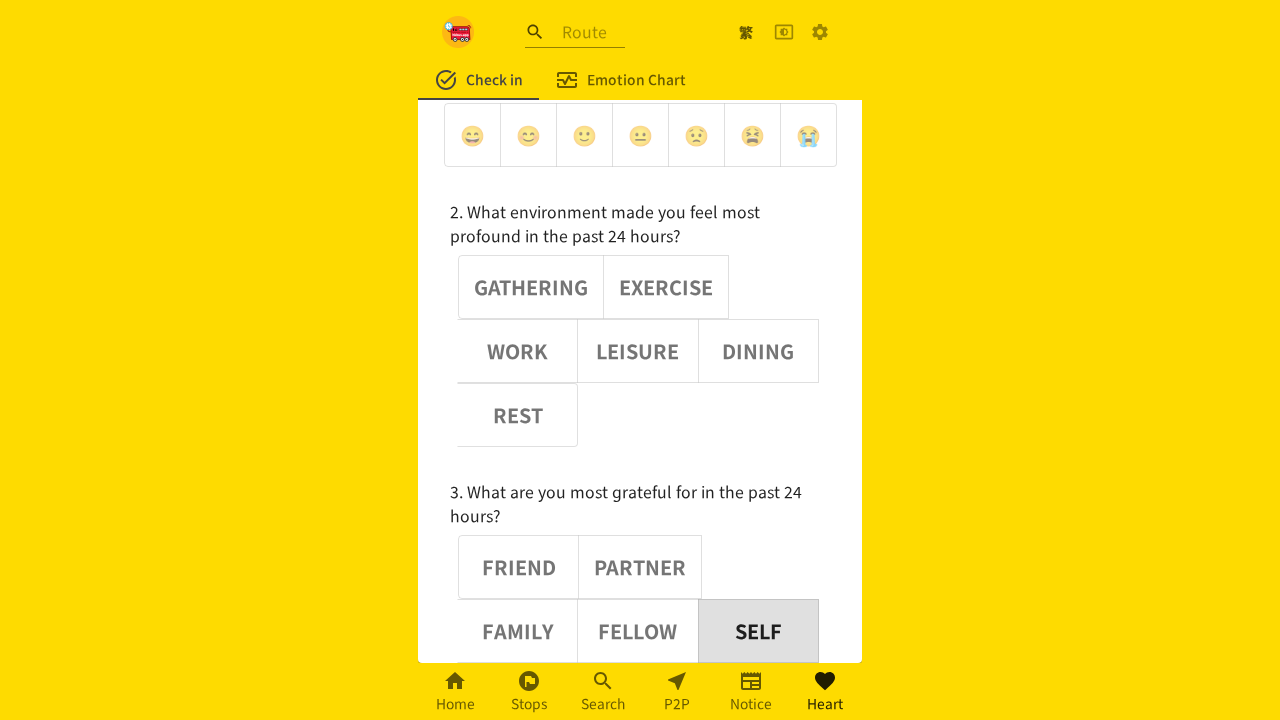

Retrieved aria-pressed attribute for button 4: true
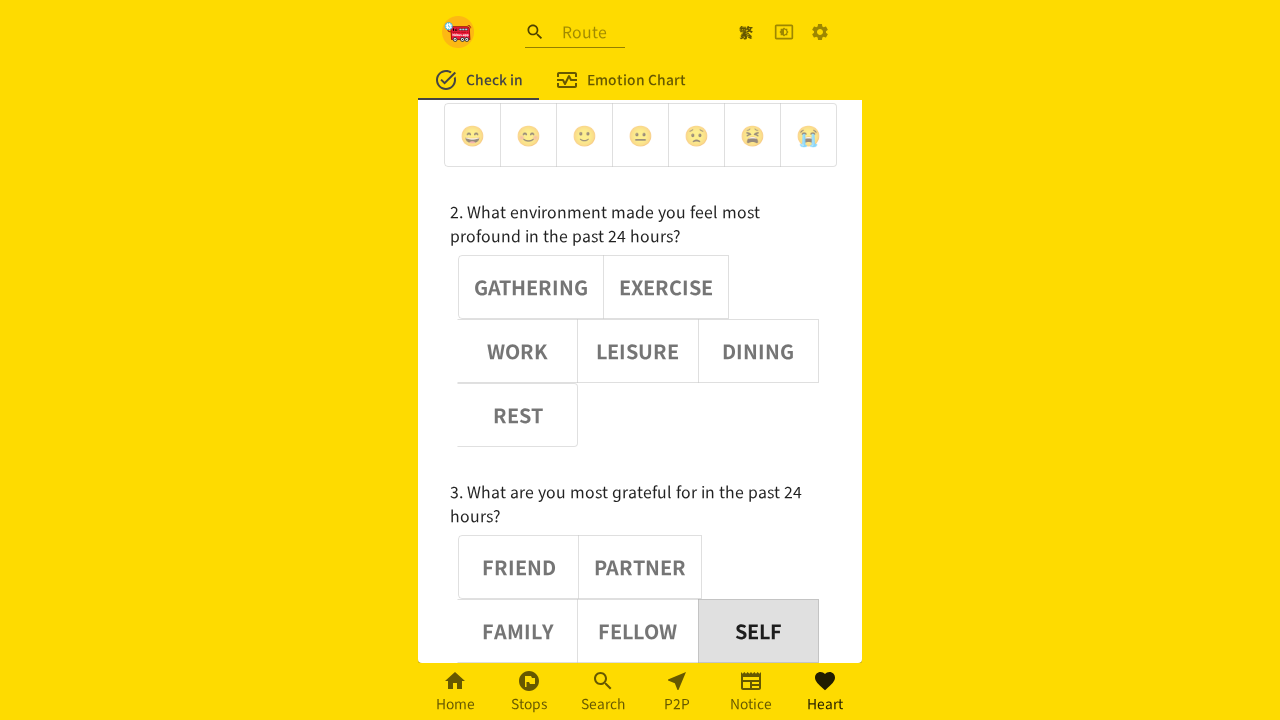

Verified that adjective button 4 is selected
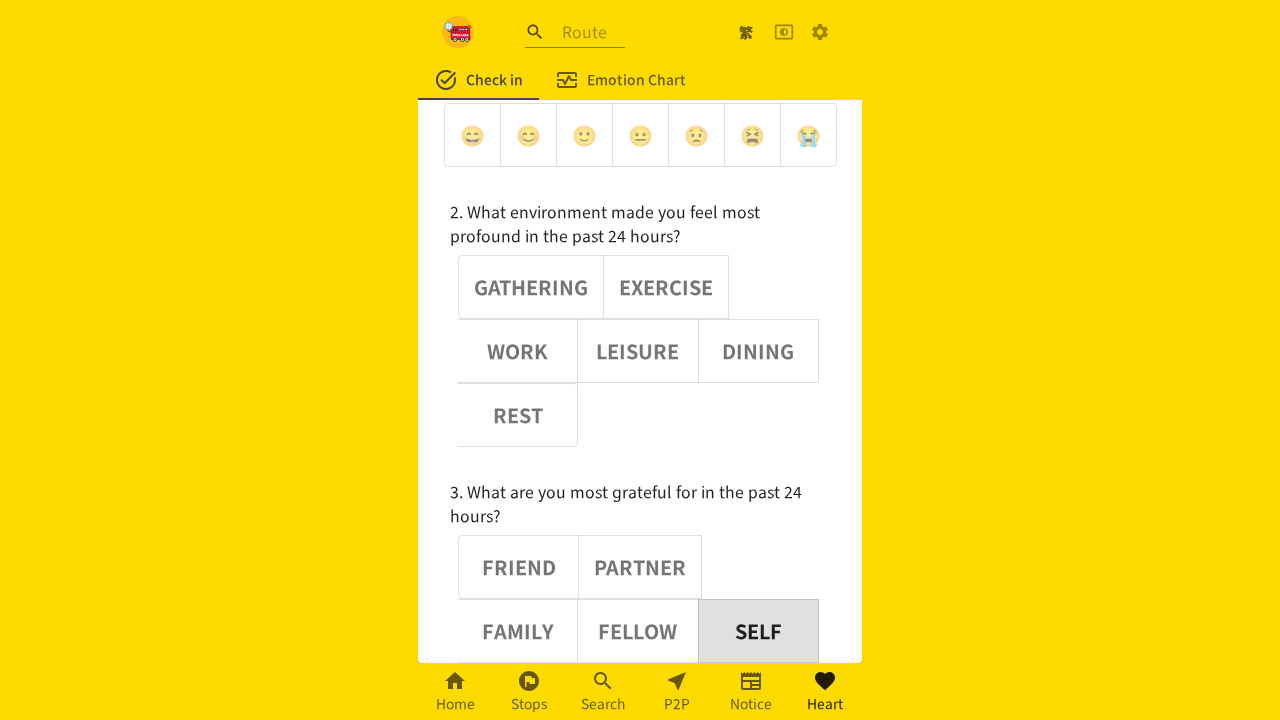

Retrieved aria-pressed attribute for button 0: false
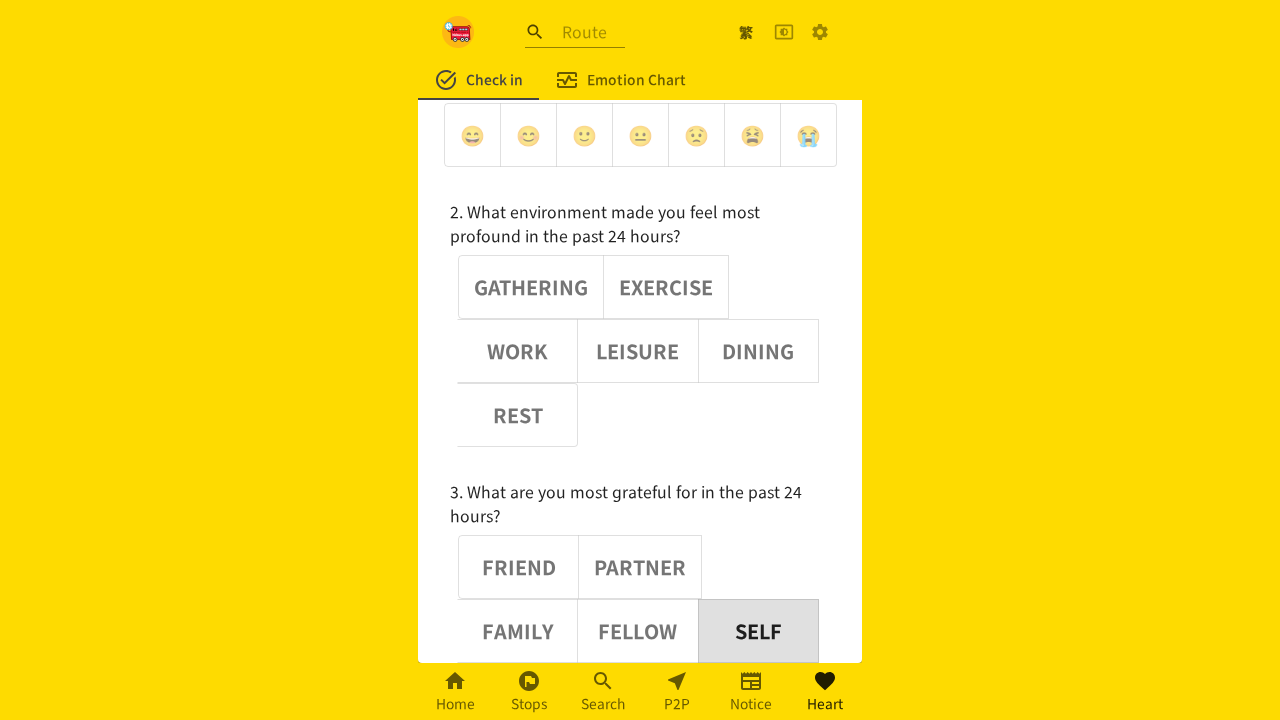

Verified that adjective button 0 is deselected
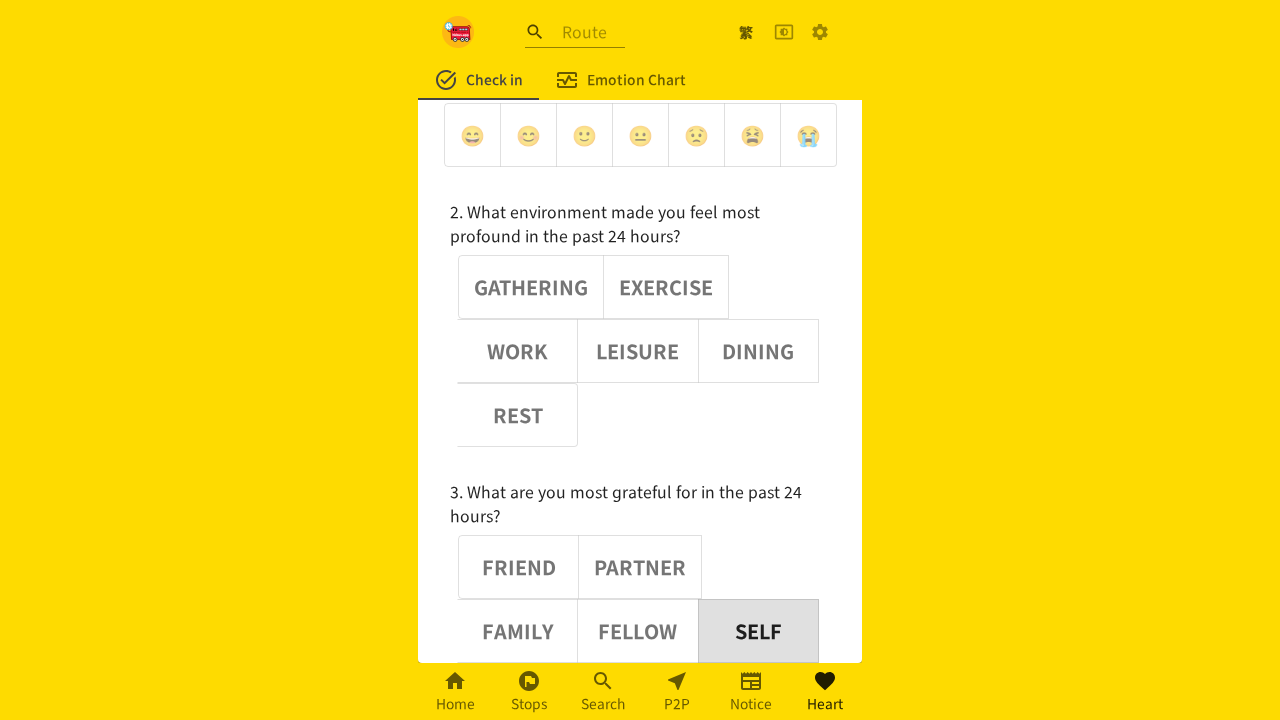

Retrieved aria-pressed attribute for button 1: false
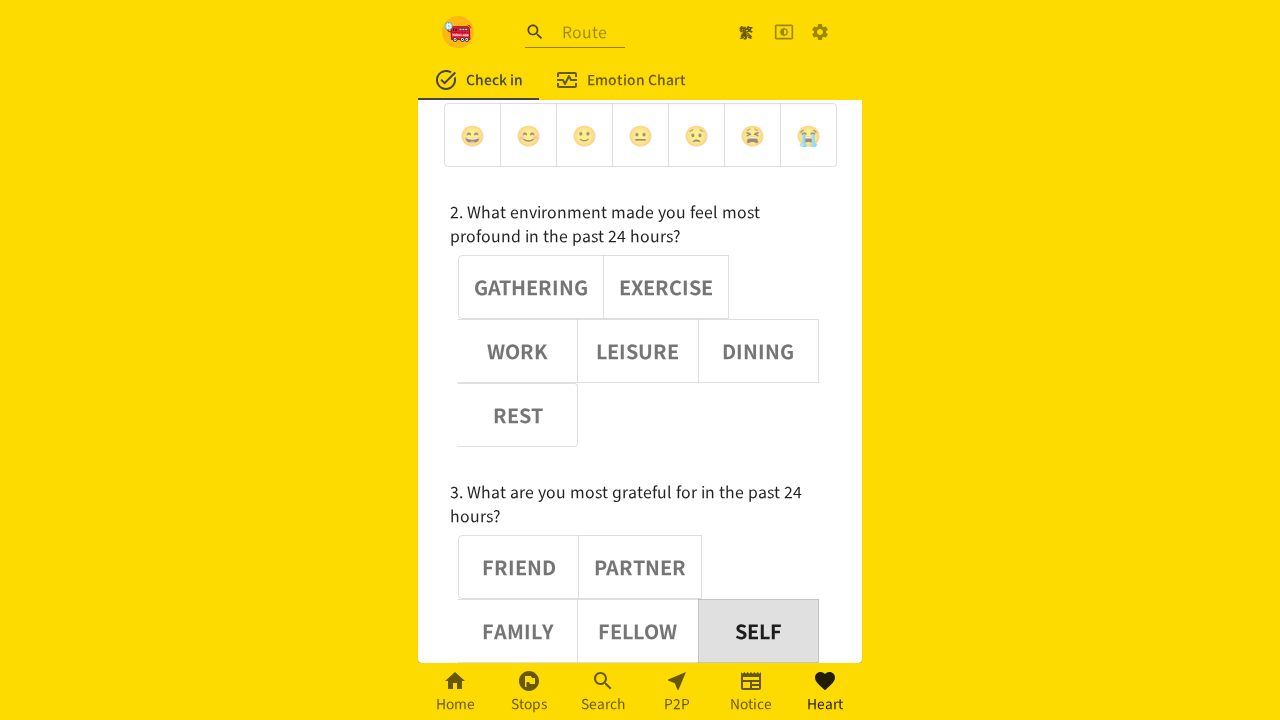

Verified that adjective button 1 is deselected
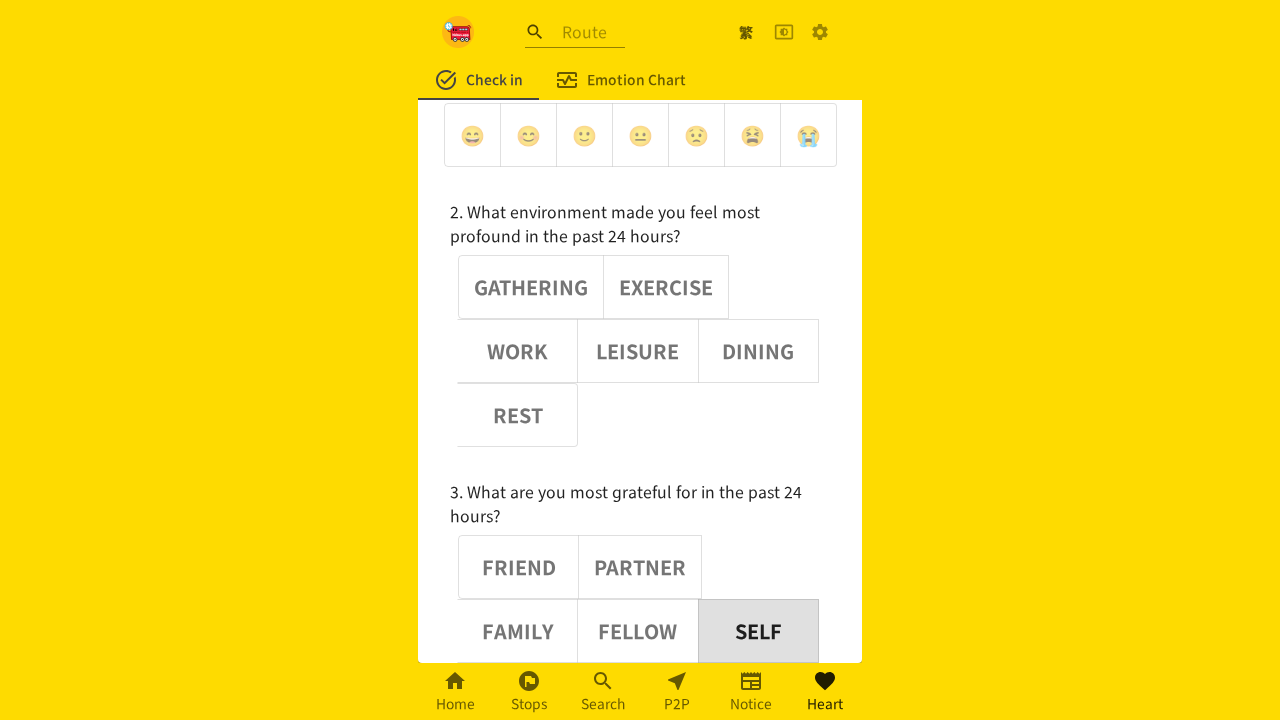

Retrieved aria-pressed attribute for button 2: false
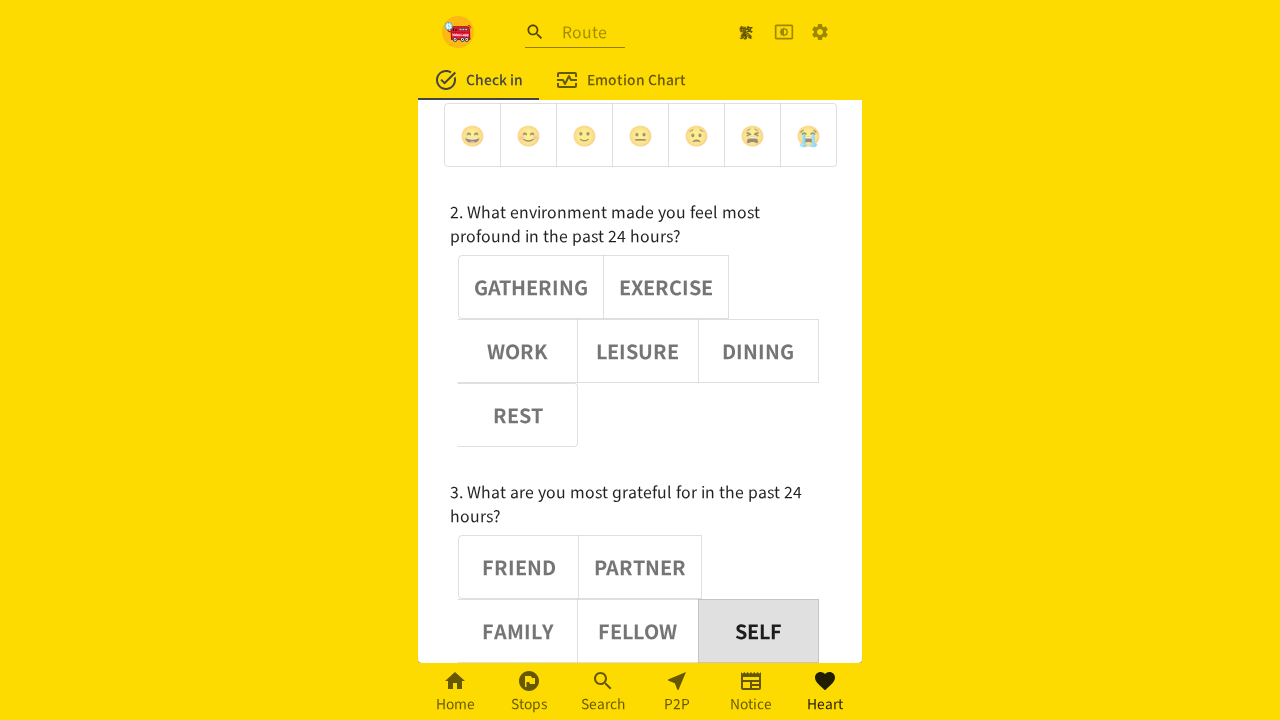

Verified that adjective button 2 is deselected
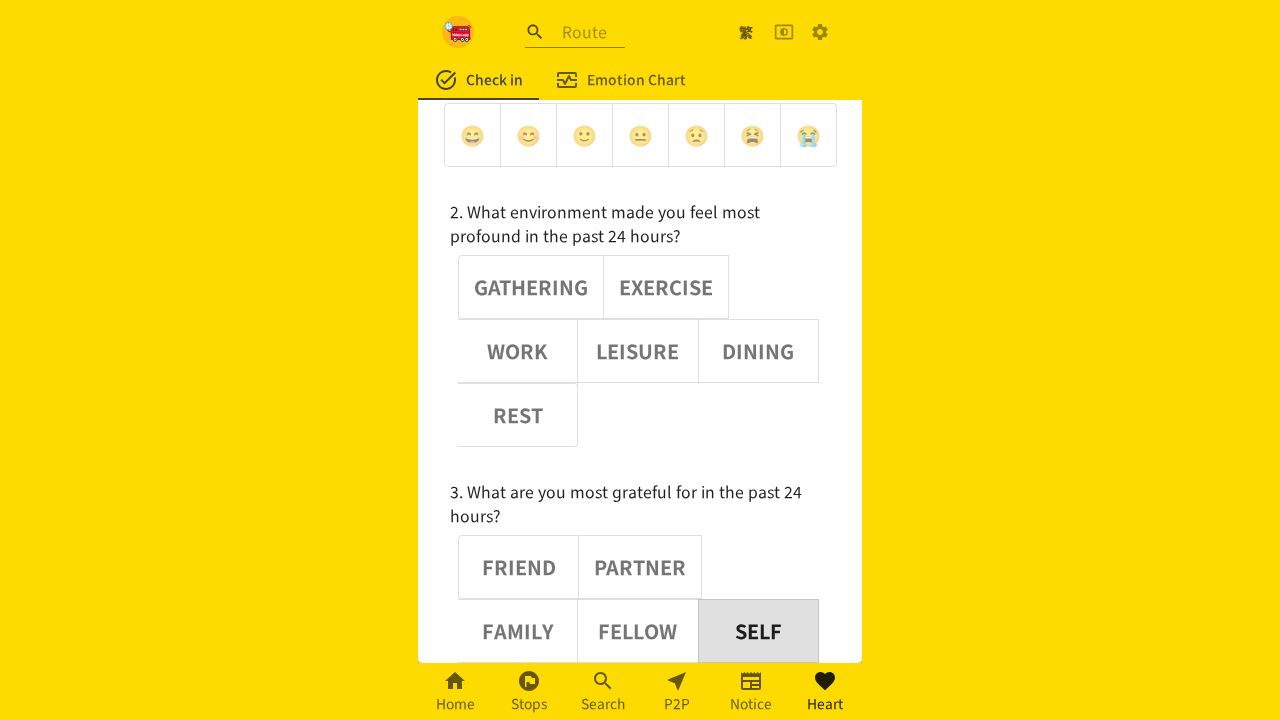

Retrieved aria-pressed attribute for button 3: false
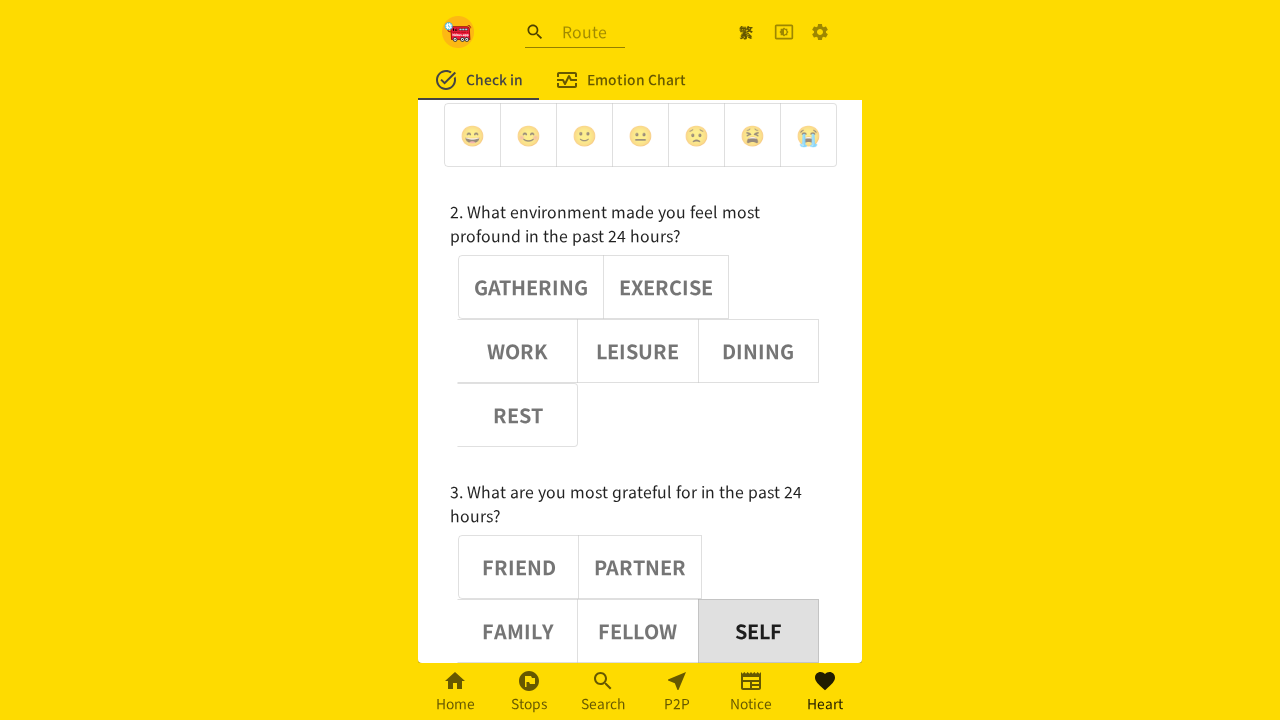

Verified that adjective button 3 is deselected
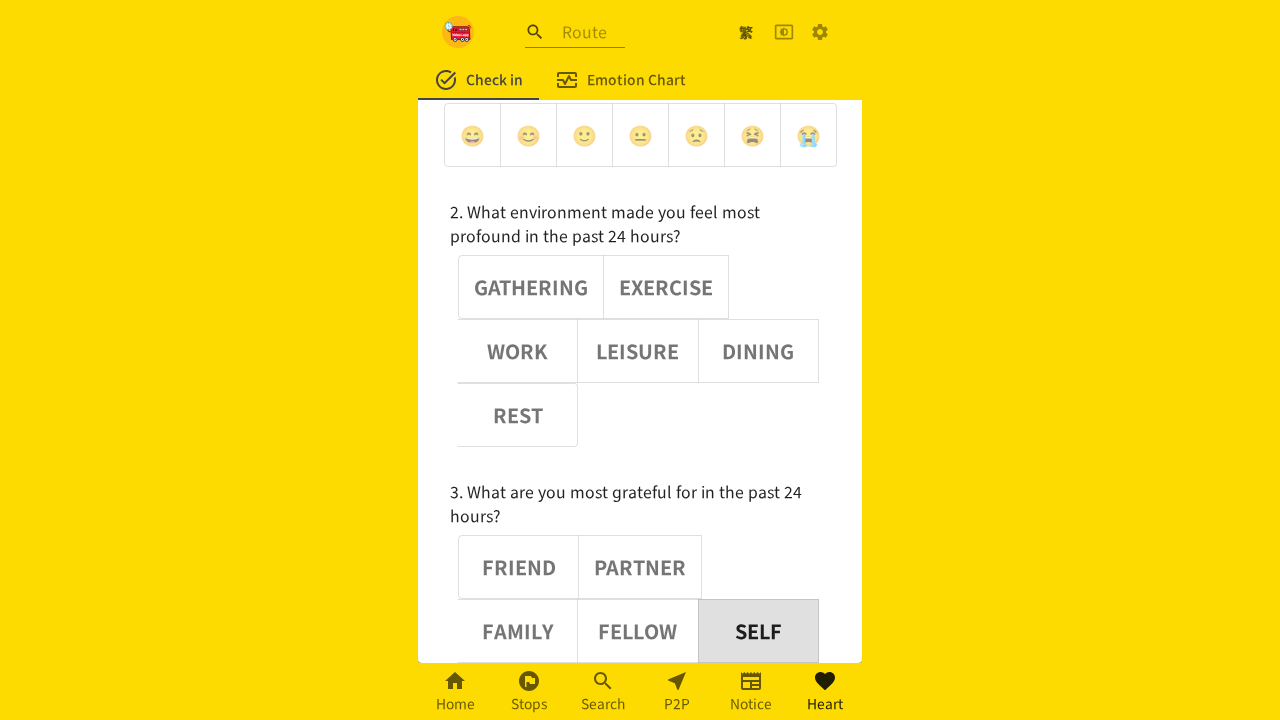

Retrieved aria-pressed attribute for button 5: false
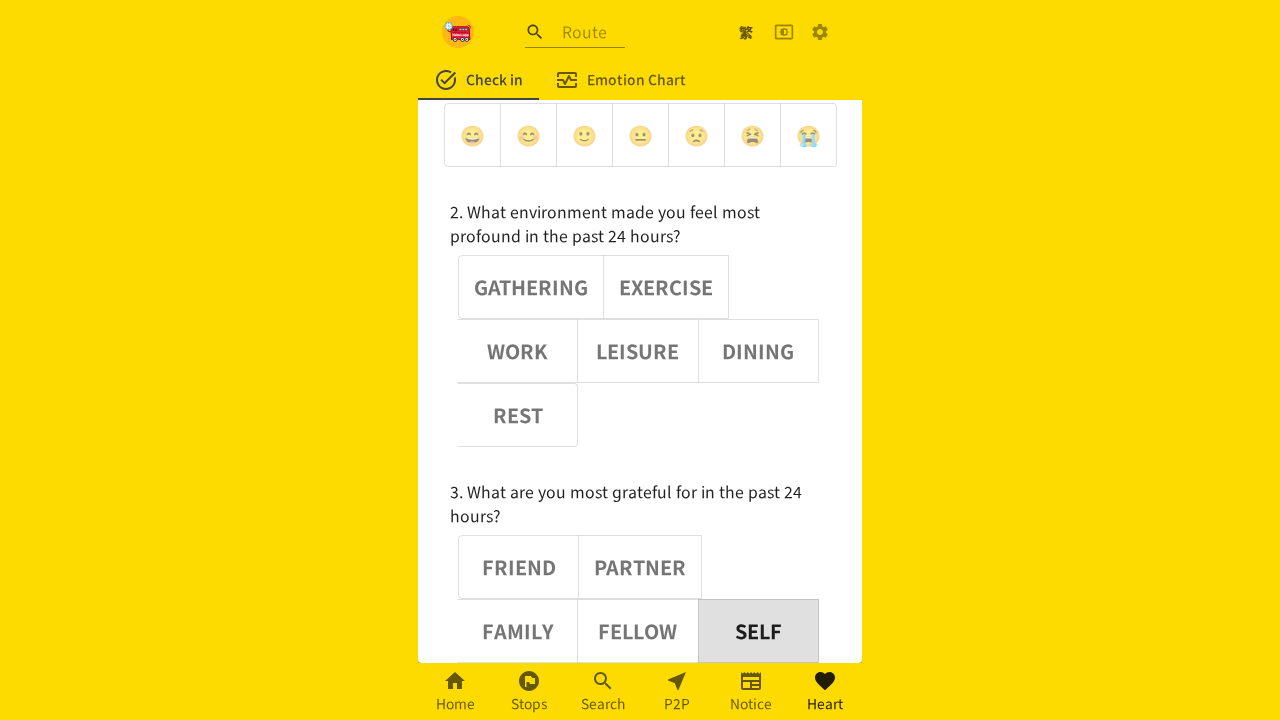

Verified that adjective button 5 is deselected
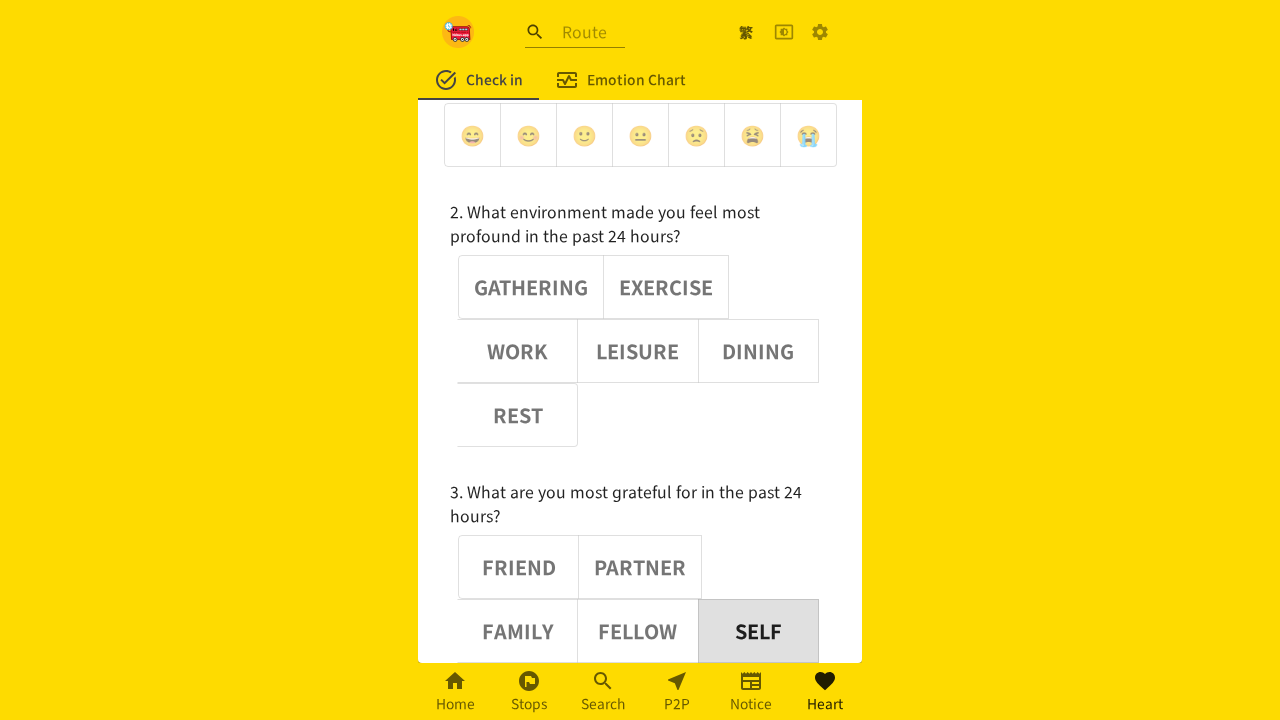

Clicked adjective button 5 at (526, 546) on (//div[@role='group'])[3] >> button >> nth=5
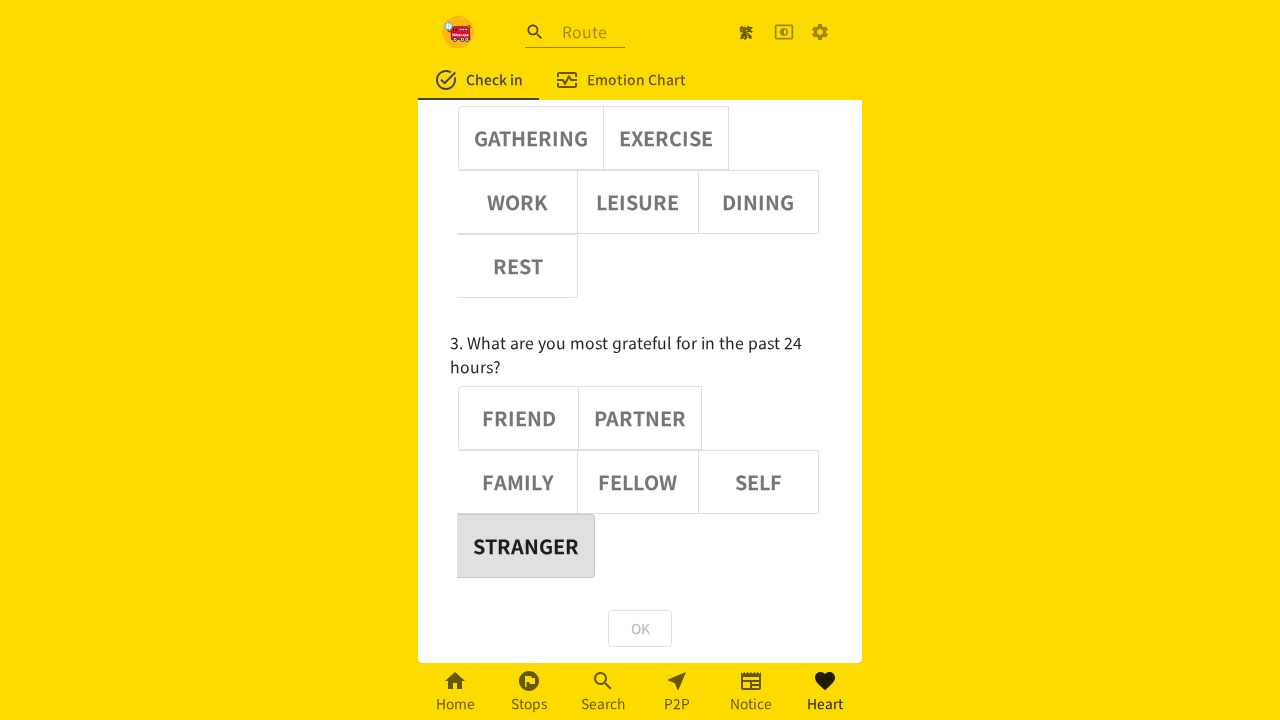

Waited 1000ms after clicking adjective button 5
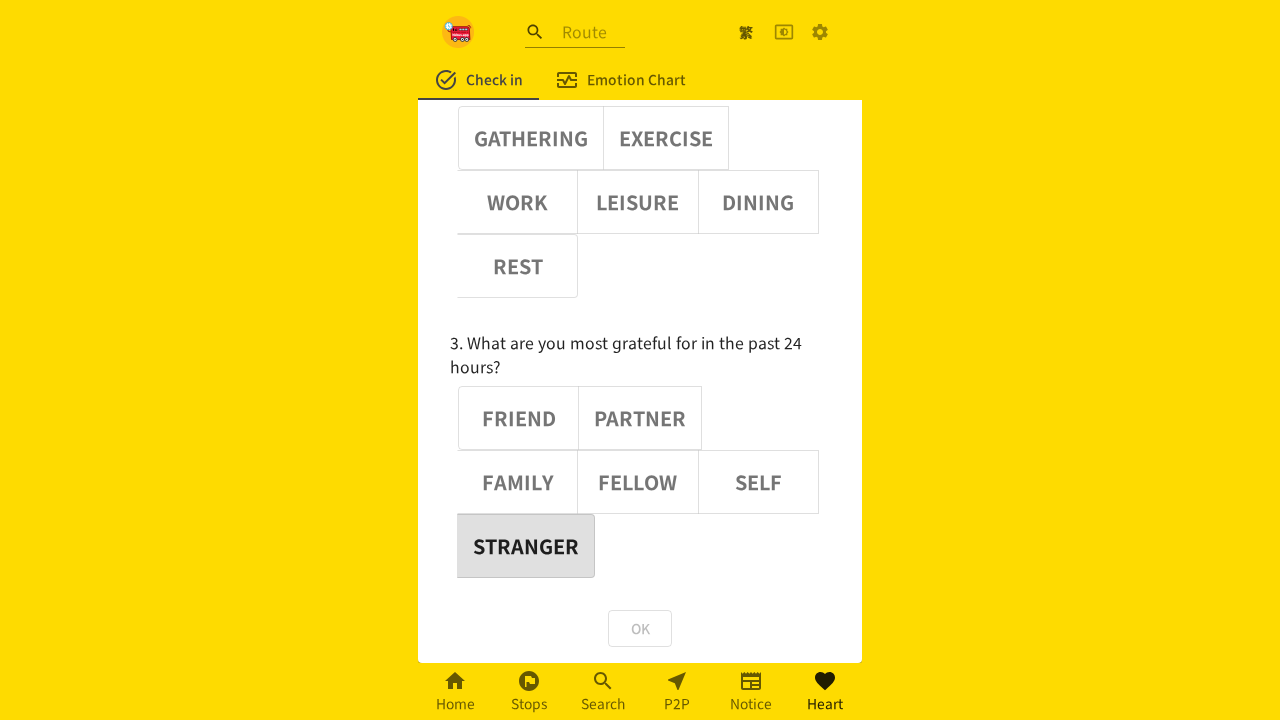

Retrieved aria-pressed attribute for button 5: true
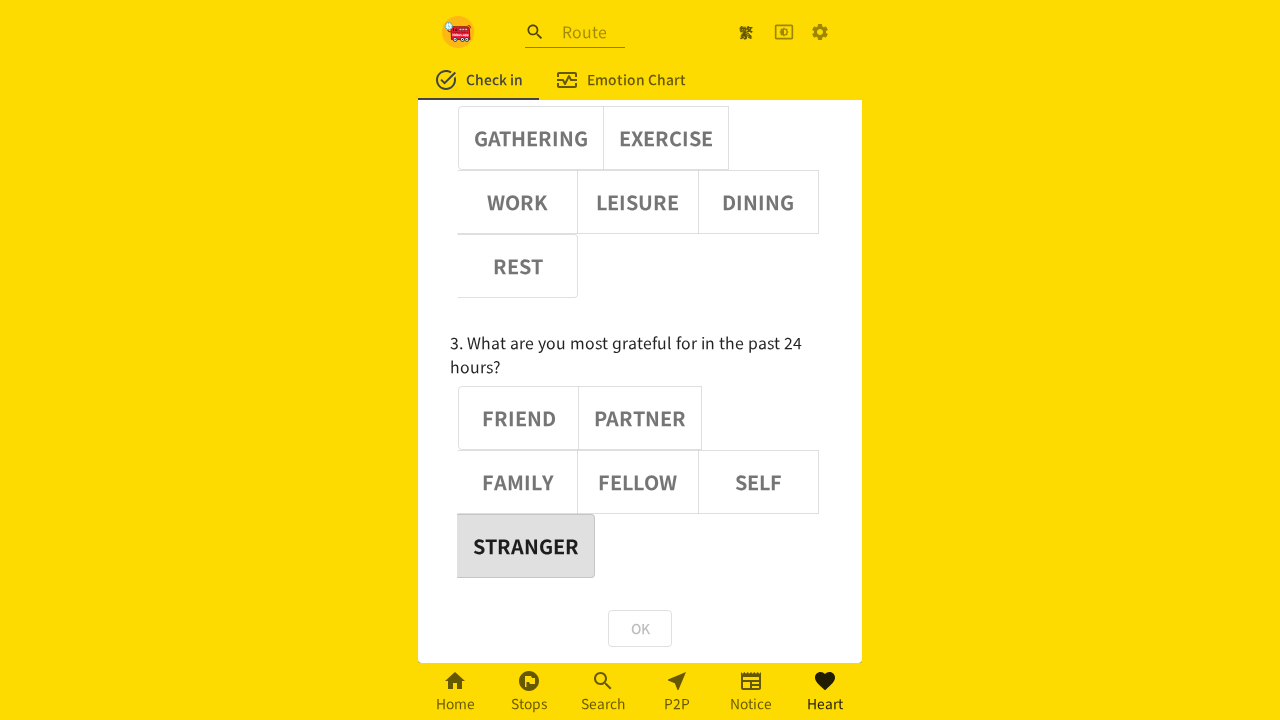

Verified that adjective button 5 is selected
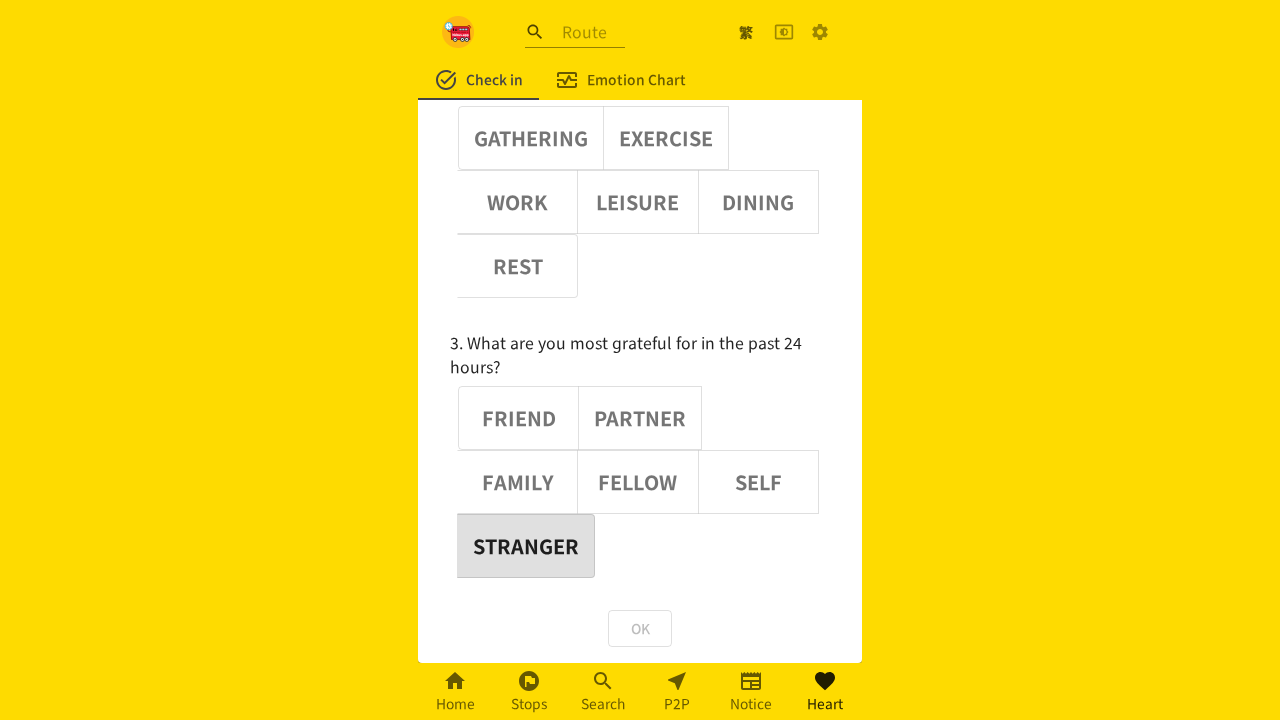

Retrieved aria-pressed attribute for button 0: false
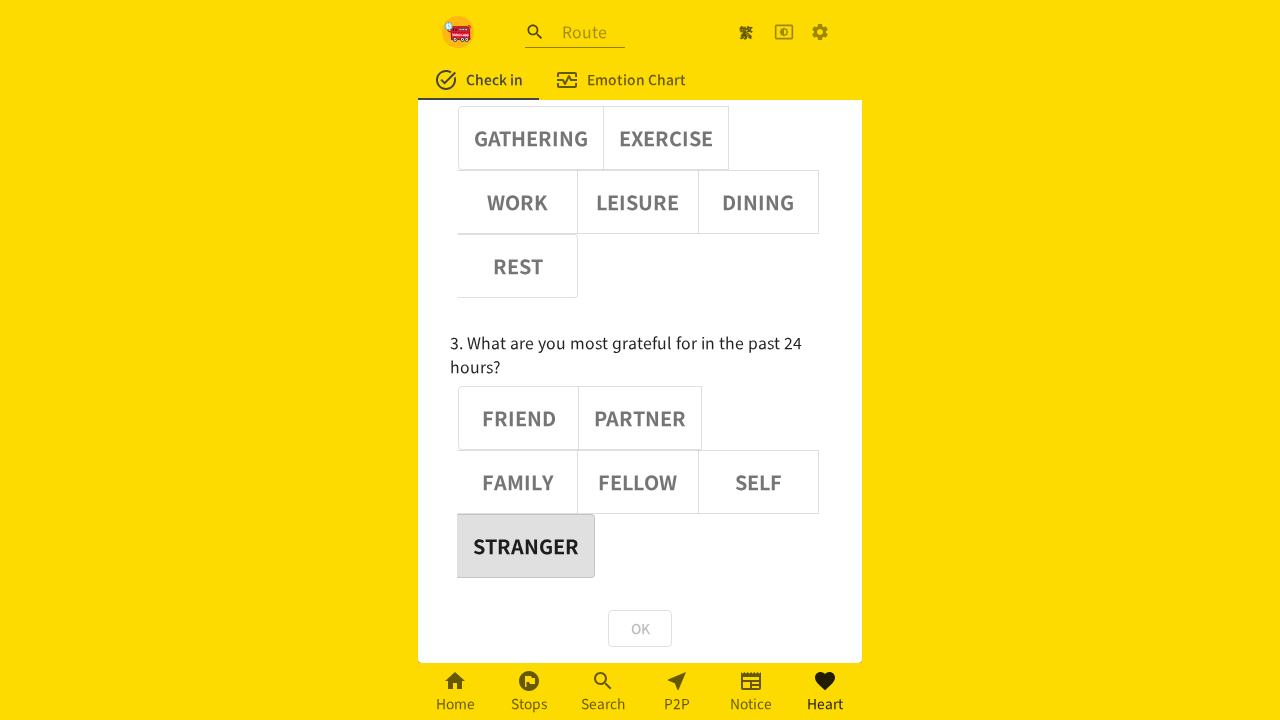

Verified that adjective button 0 is deselected
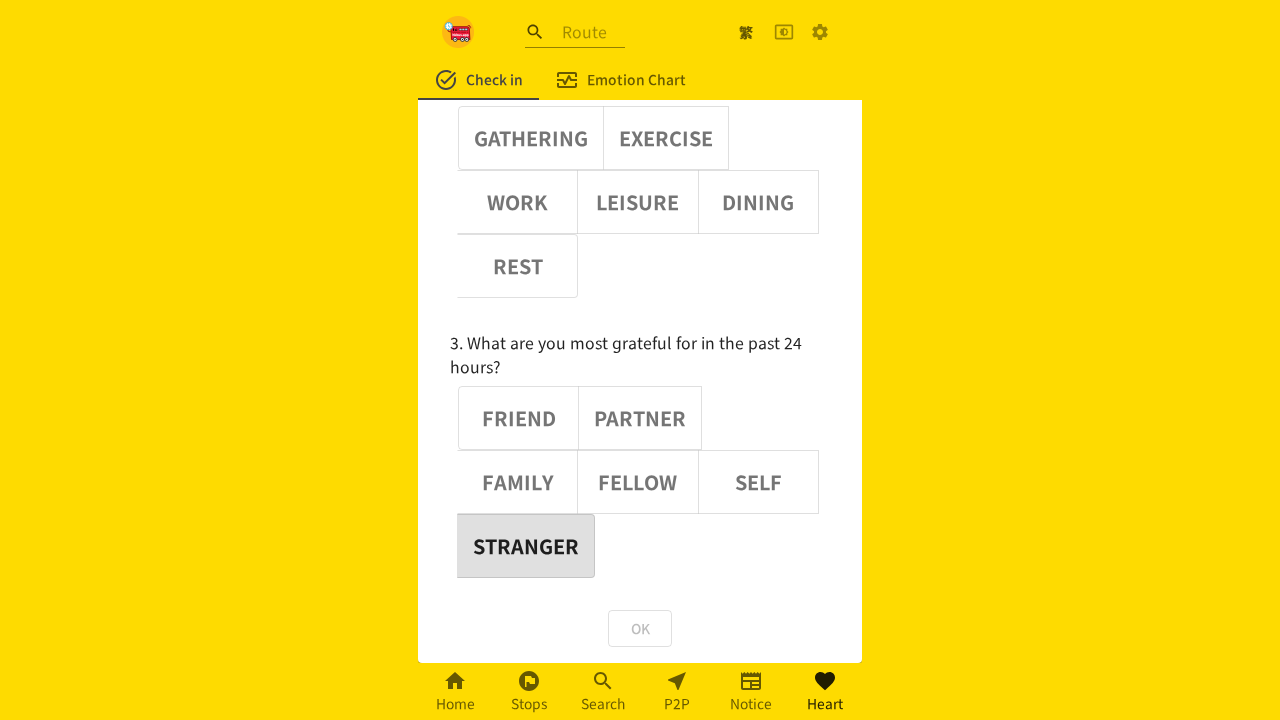

Retrieved aria-pressed attribute for button 1: false
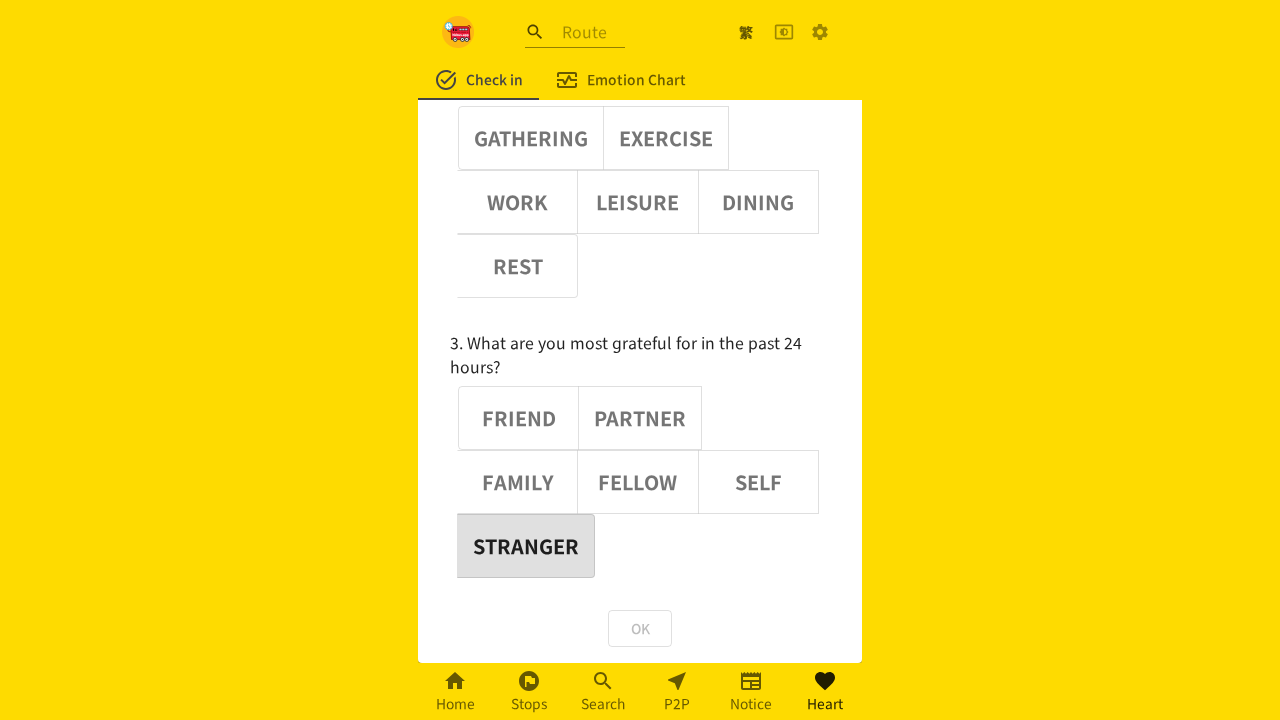

Verified that adjective button 1 is deselected
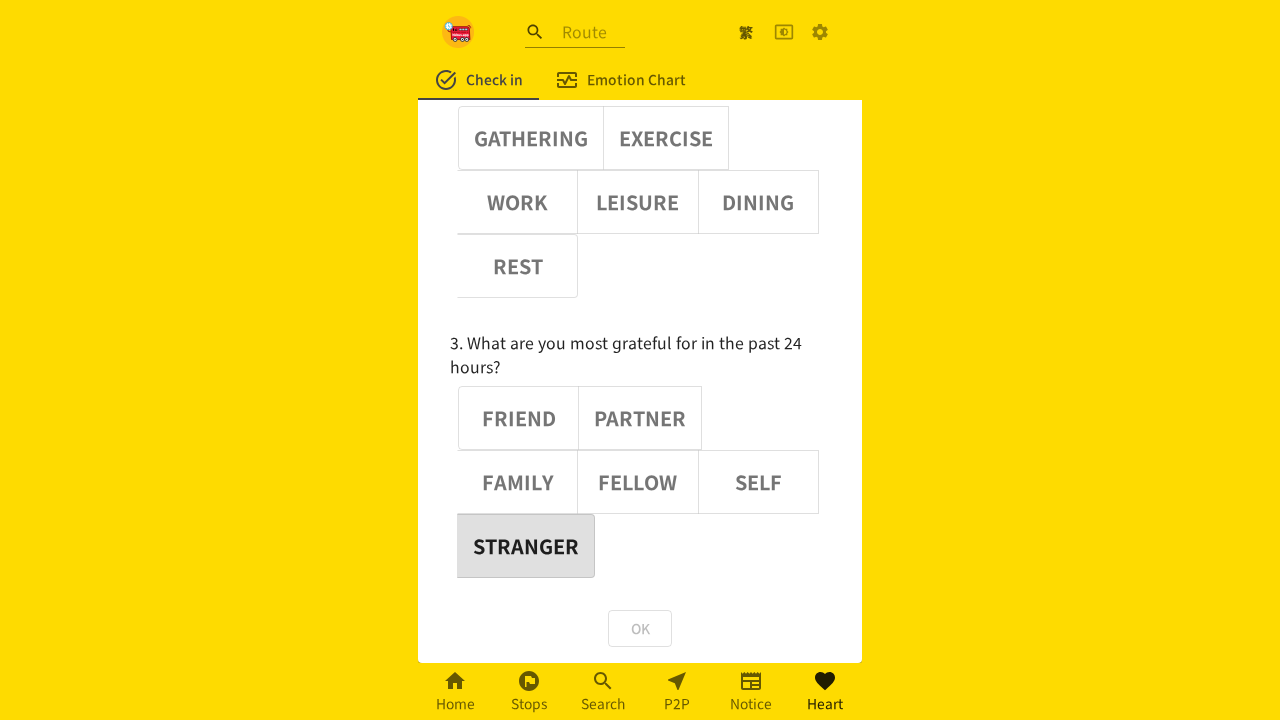

Retrieved aria-pressed attribute for button 2: false
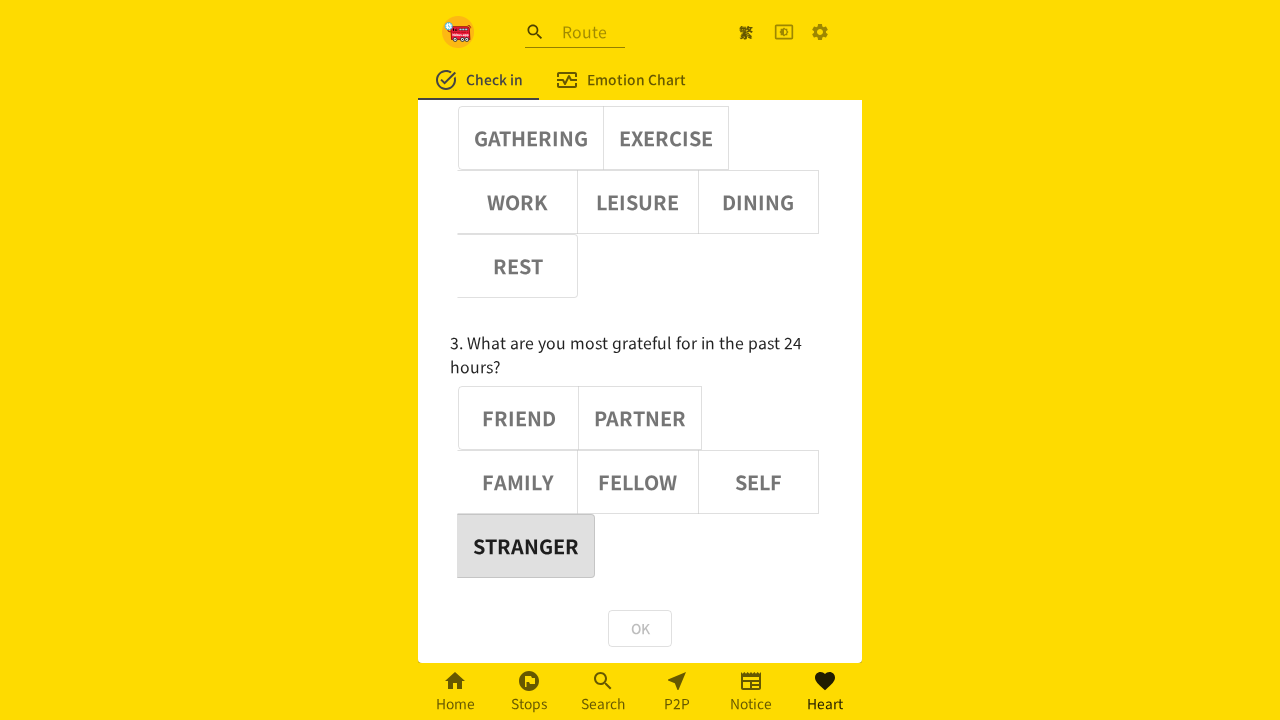

Verified that adjective button 2 is deselected
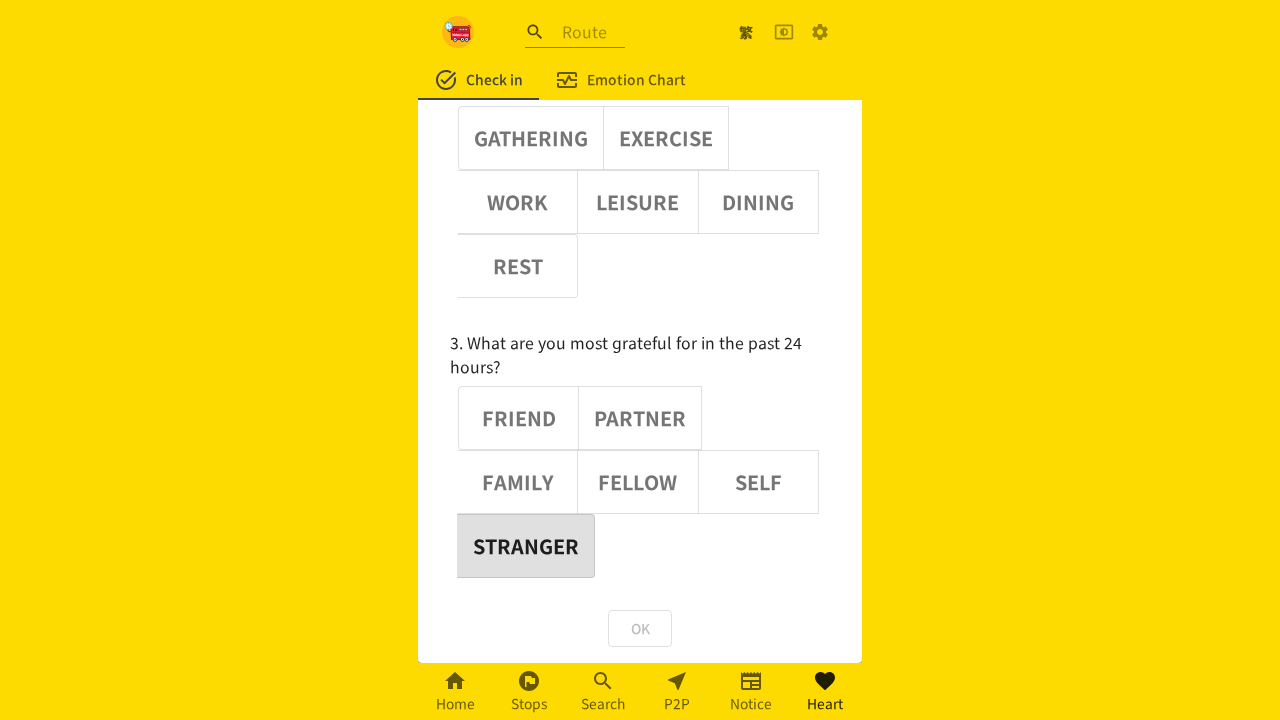

Retrieved aria-pressed attribute for button 3: false
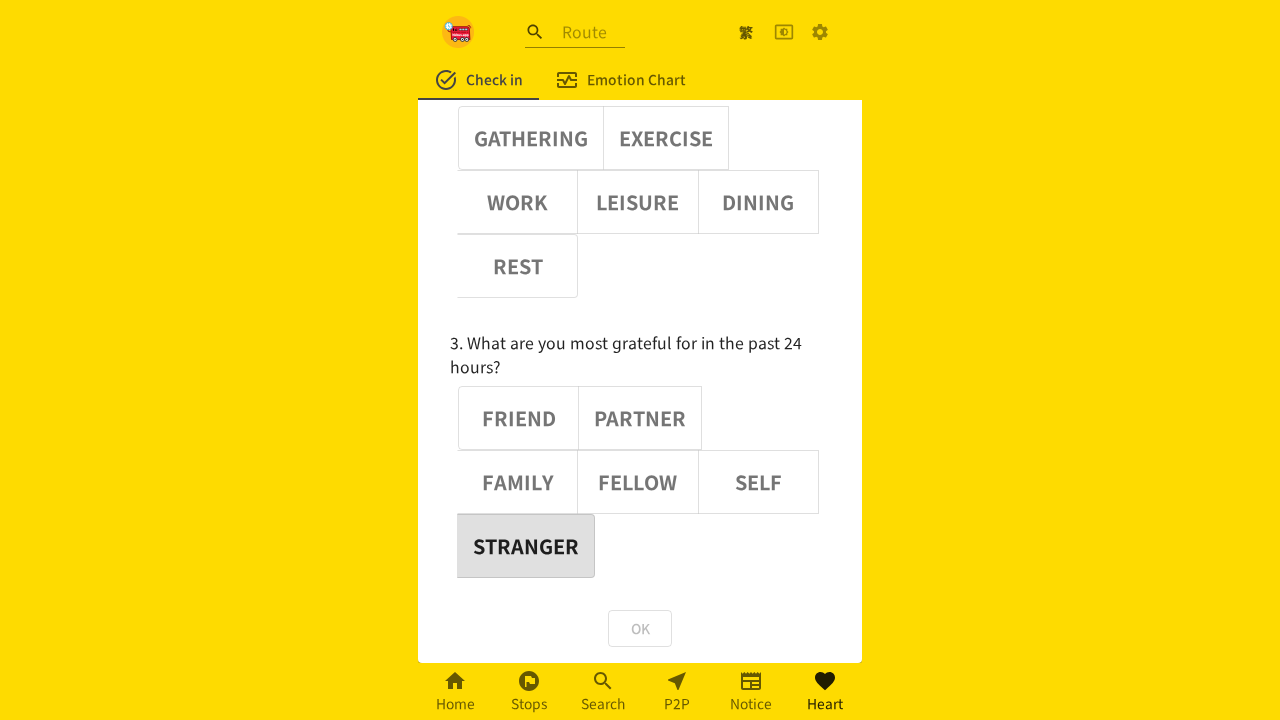

Verified that adjective button 3 is deselected
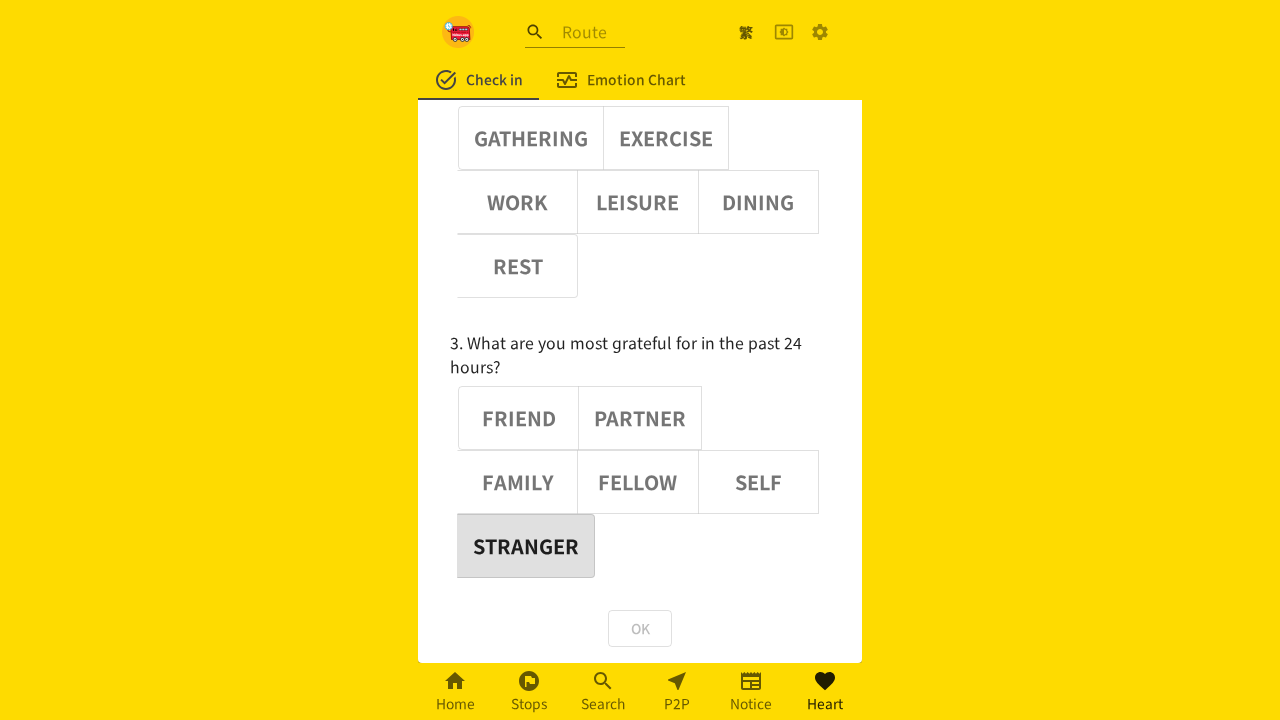

Retrieved aria-pressed attribute for button 4: false
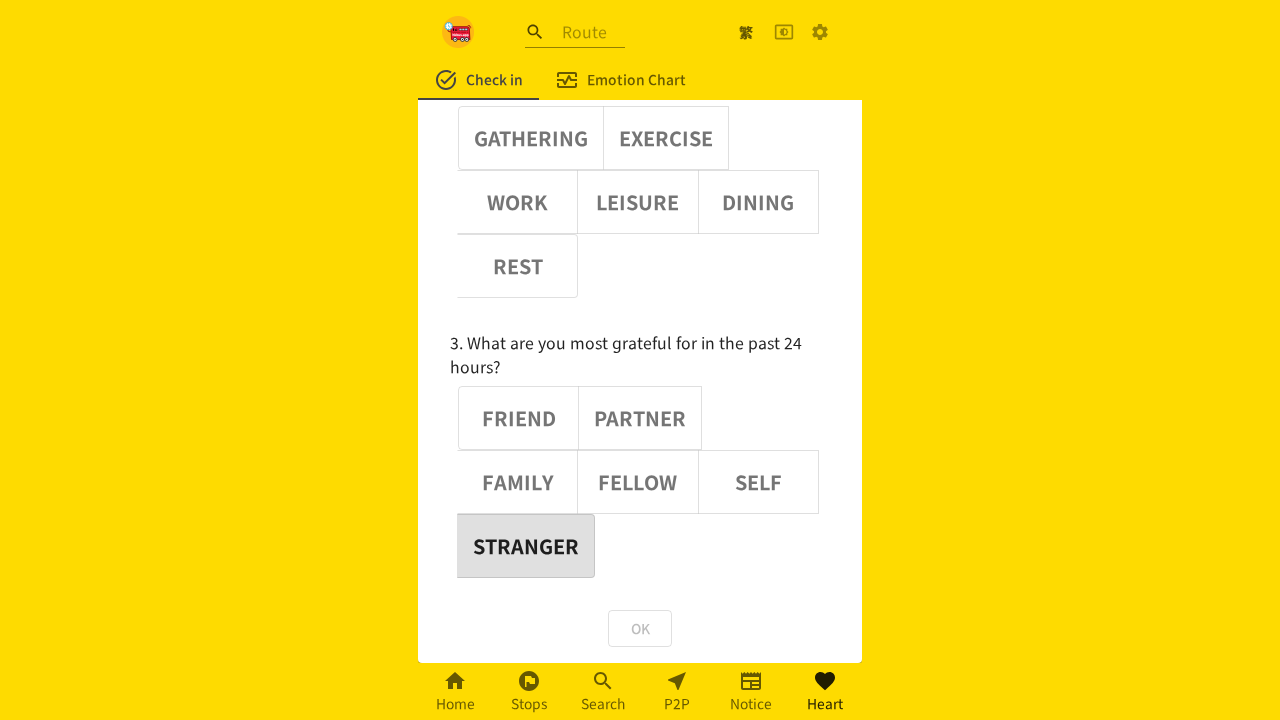

Verified that adjective button 4 is deselected
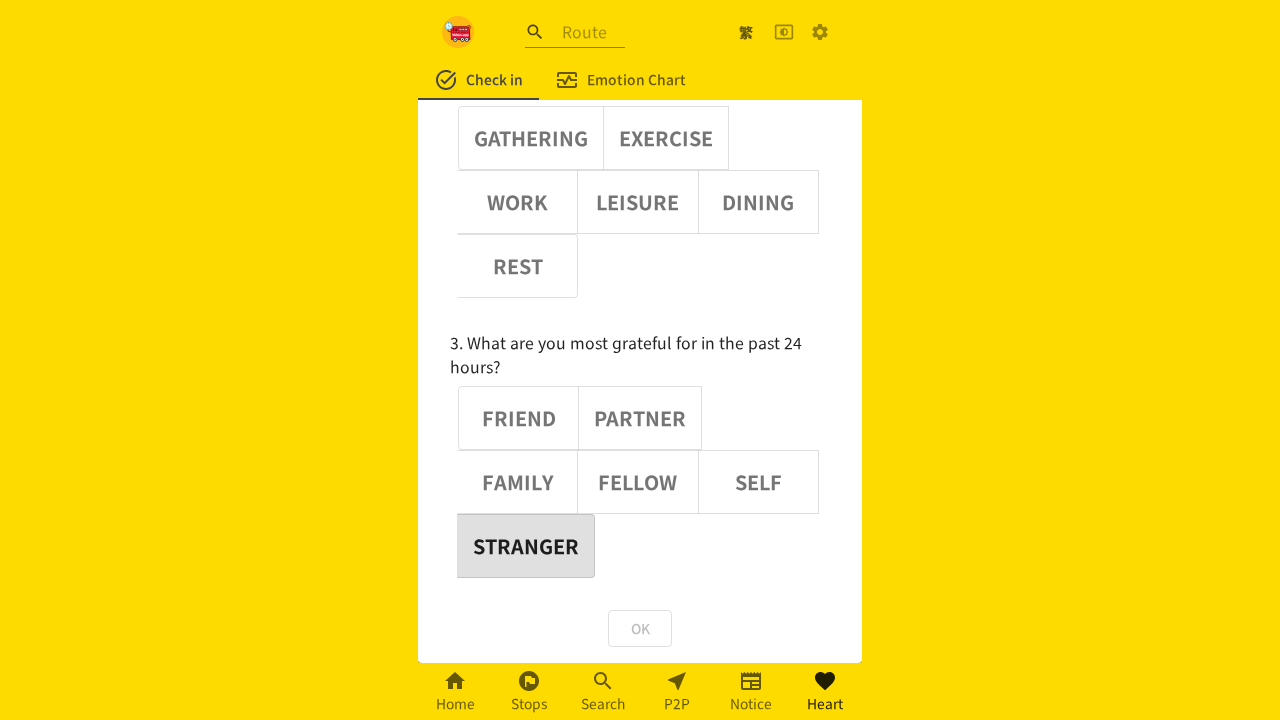

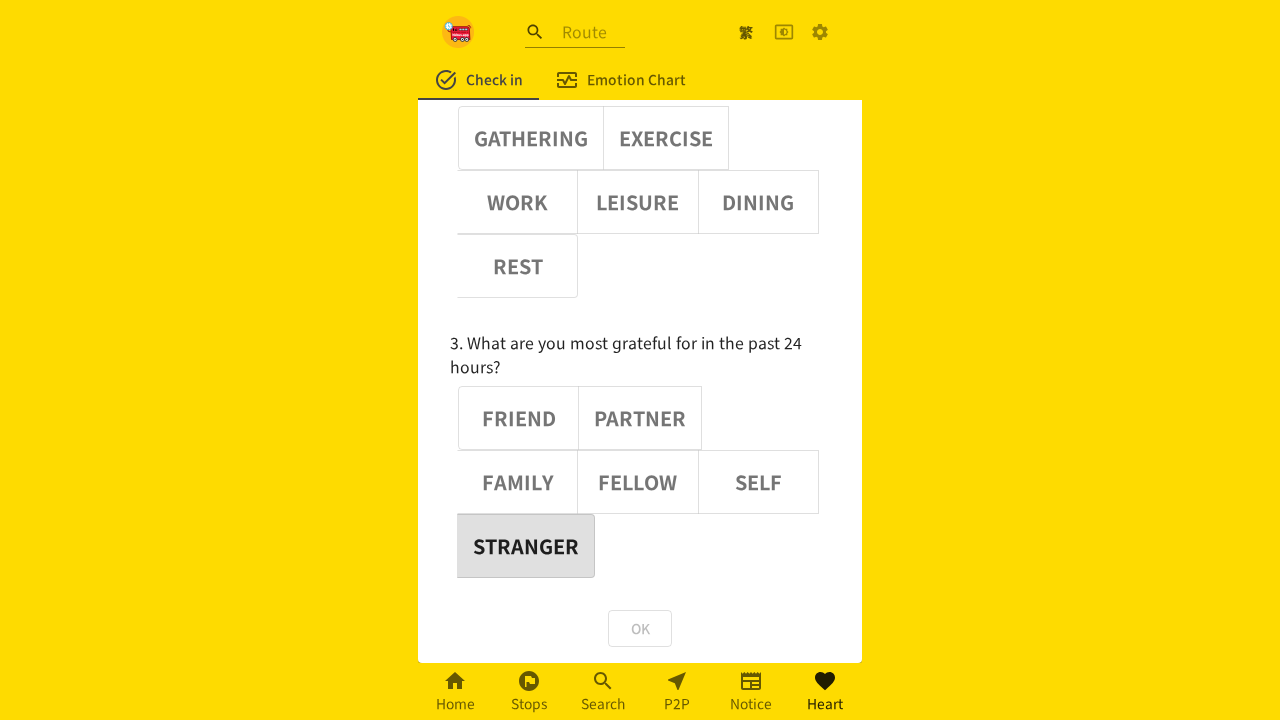